Tests filling out a large form by entering text into all text input fields and submitting the form by clicking the submit button.

Starting URL: https://suninjuly.github.io/huge_form.html

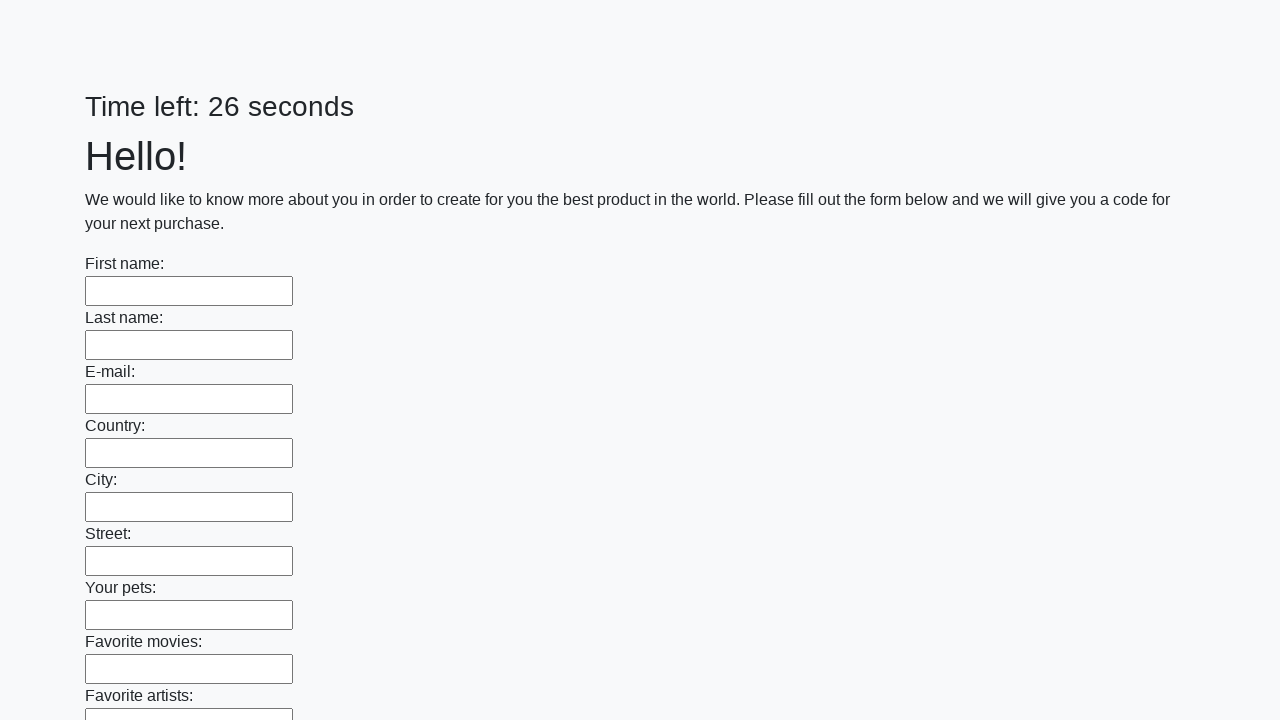

Navigated to huge form page
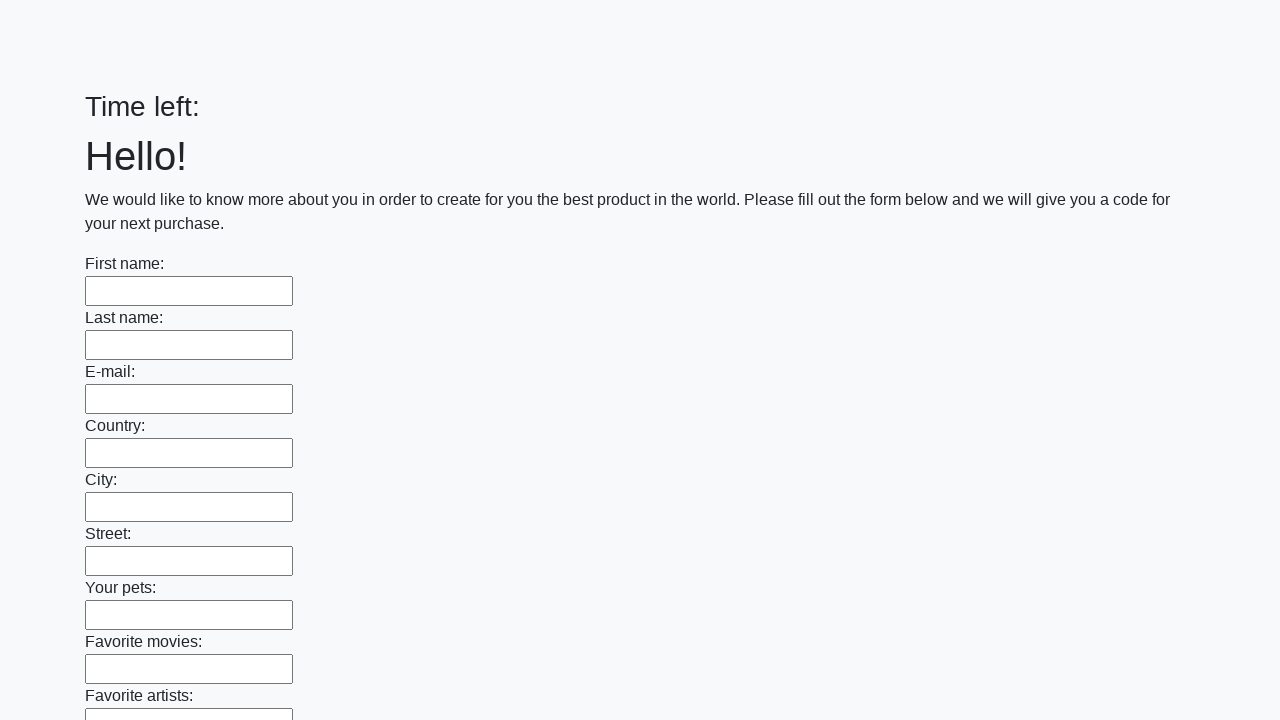

Located all text input fields on the form
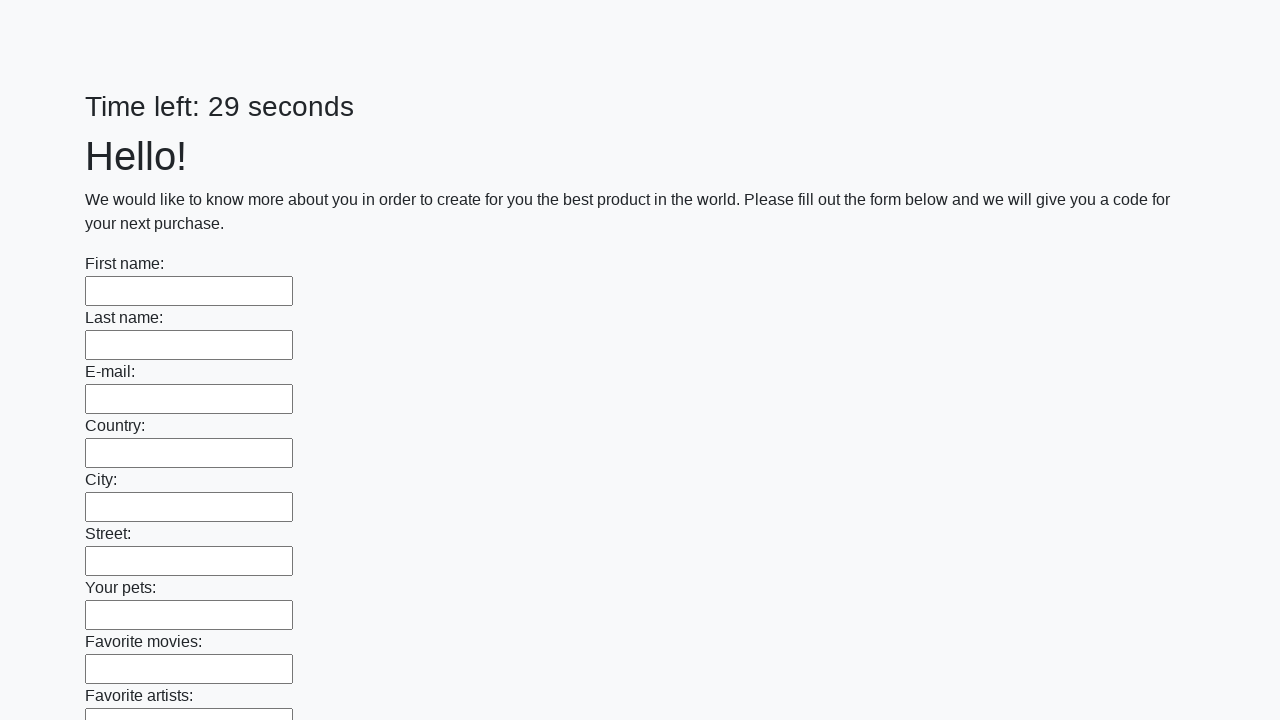

Found 100 text input fields to fill
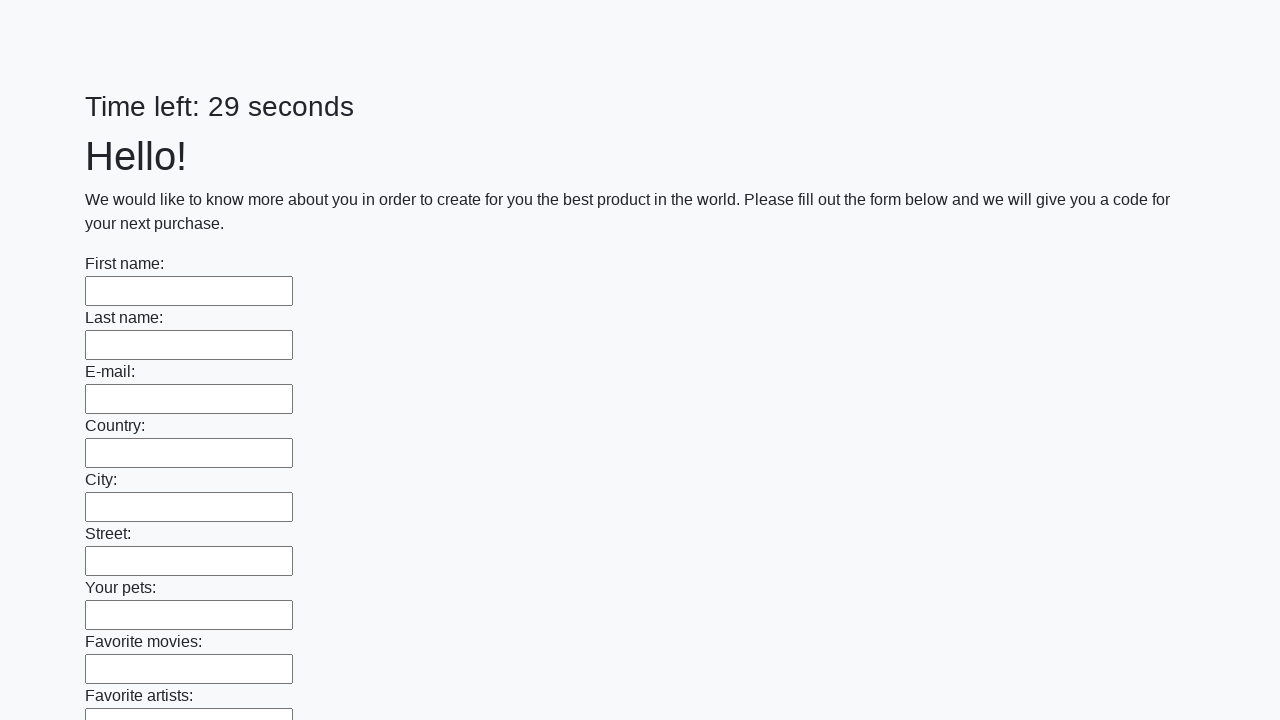

Filled text input field 1 of 100 with 'My answer' on input[type="text"] >> nth=0
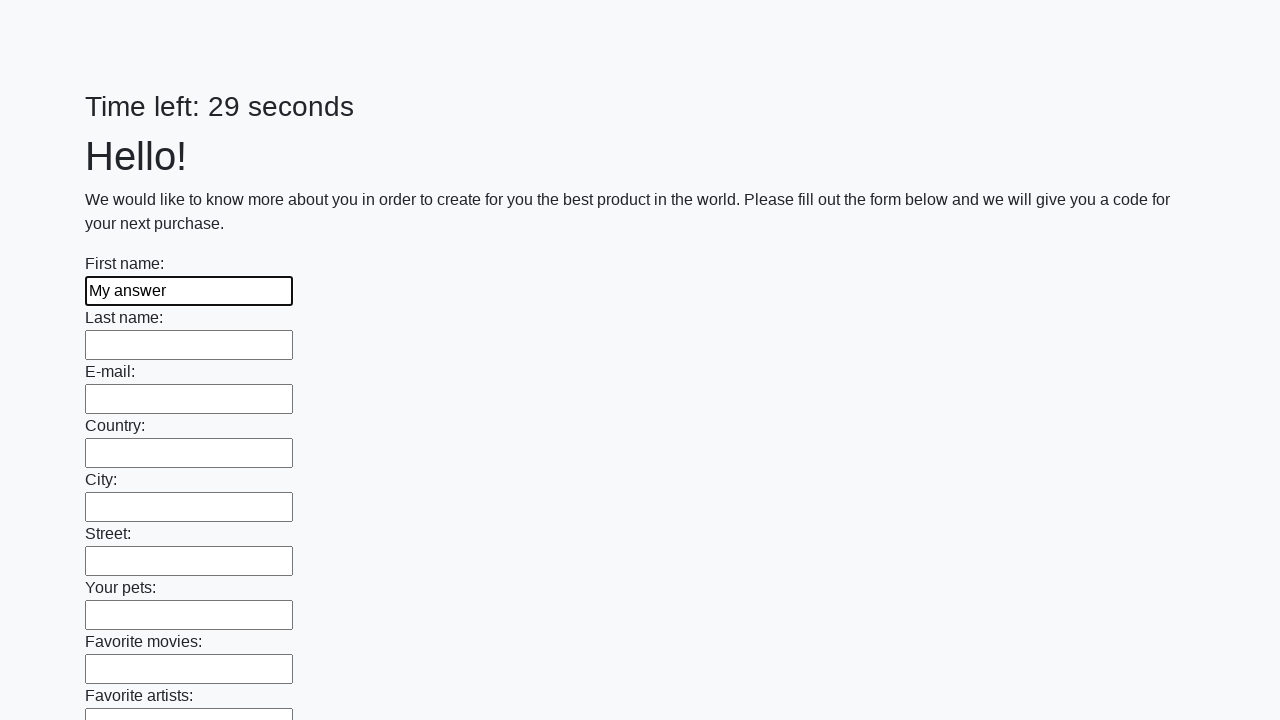

Filled text input field 2 of 100 with 'My answer' on input[type="text"] >> nth=1
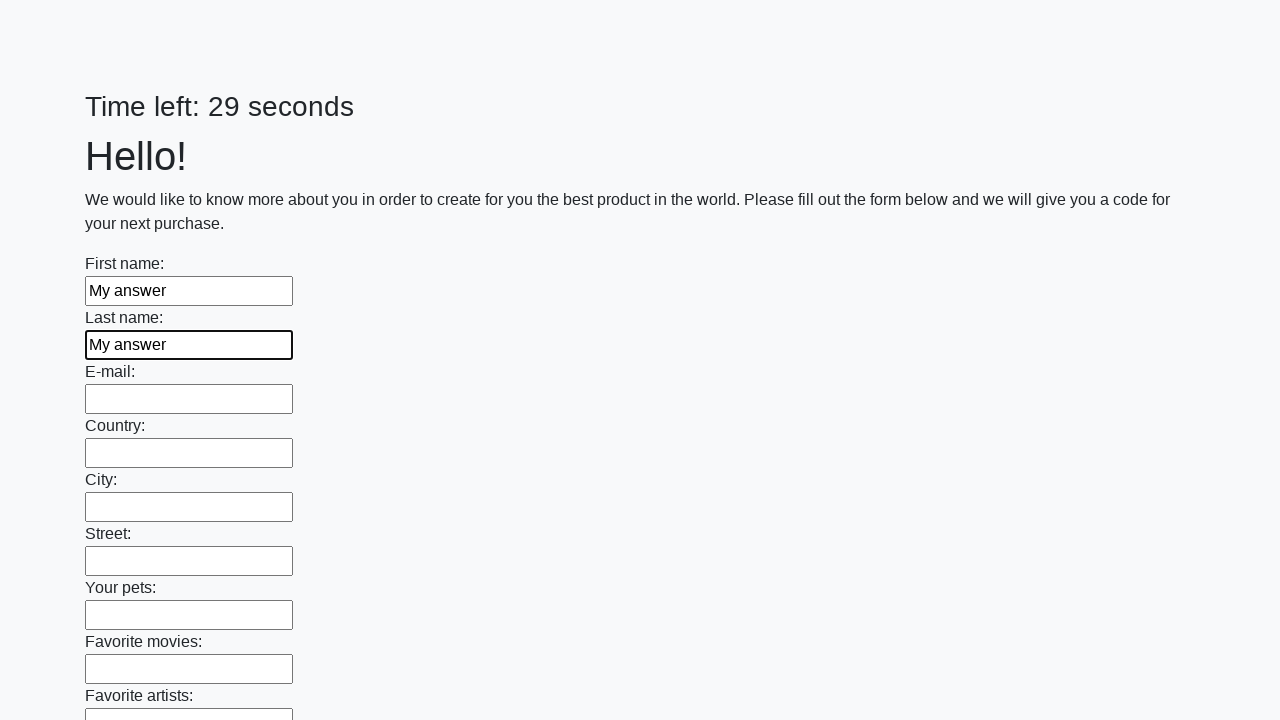

Filled text input field 3 of 100 with 'My answer' on input[type="text"] >> nth=2
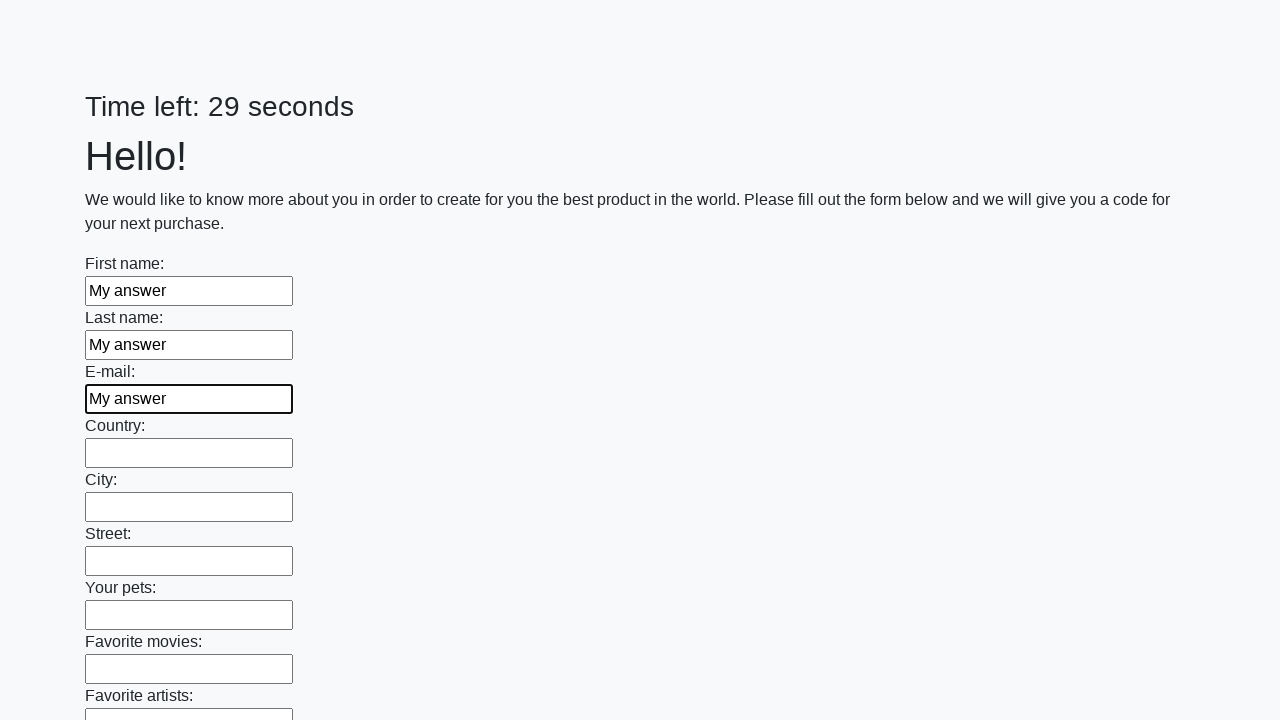

Filled text input field 4 of 100 with 'My answer' on input[type="text"] >> nth=3
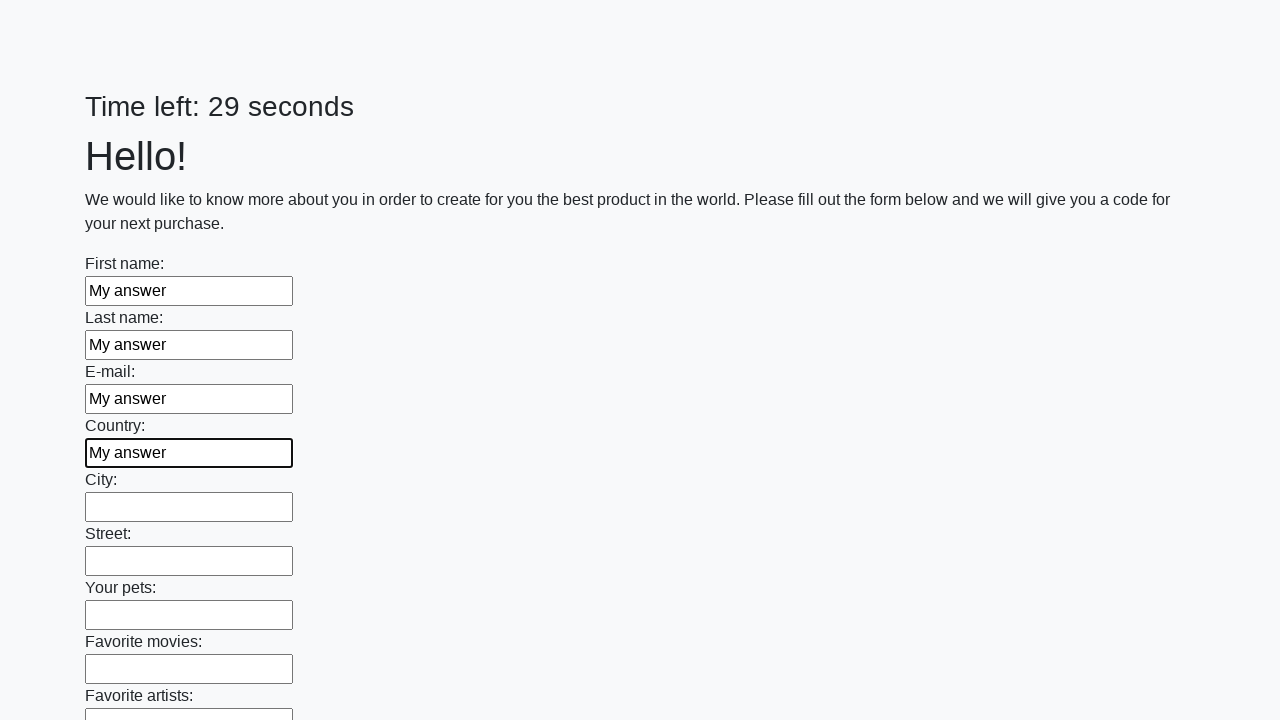

Filled text input field 5 of 100 with 'My answer' on input[type="text"] >> nth=4
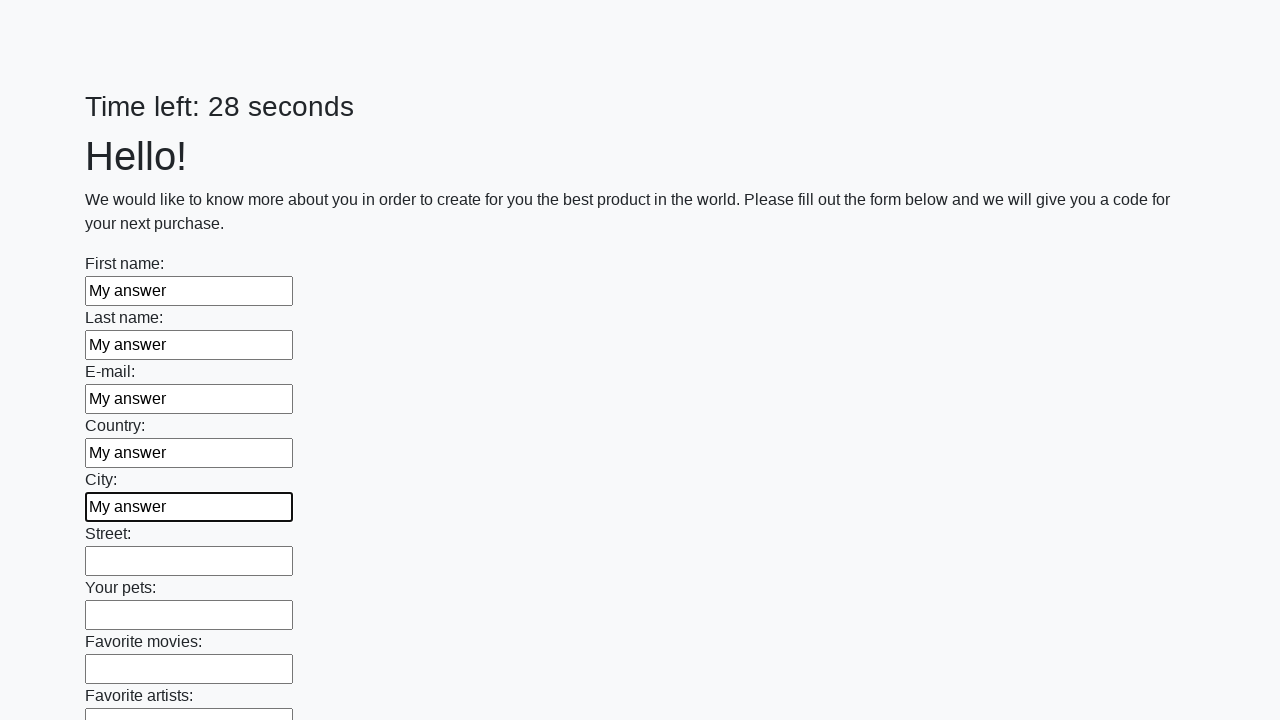

Filled text input field 6 of 100 with 'My answer' on input[type="text"] >> nth=5
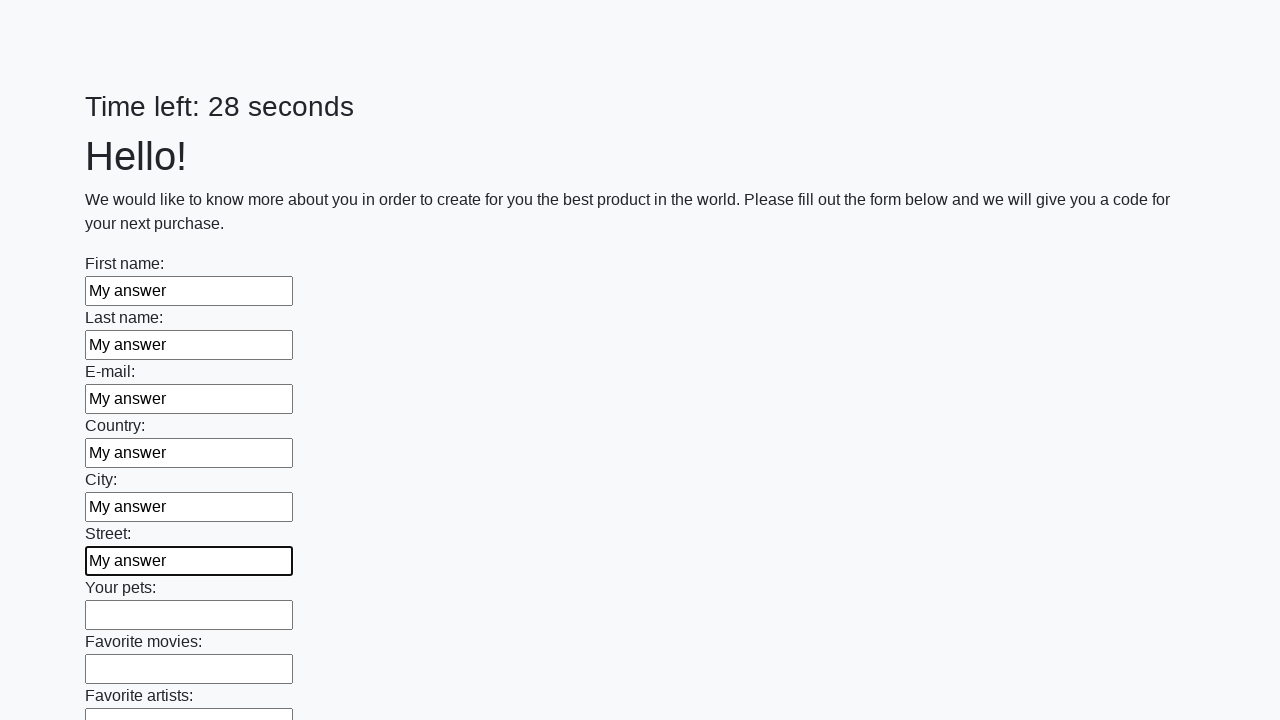

Filled text input field 7 of 100 with 'My answer' on input[type="text"] >> nth=6
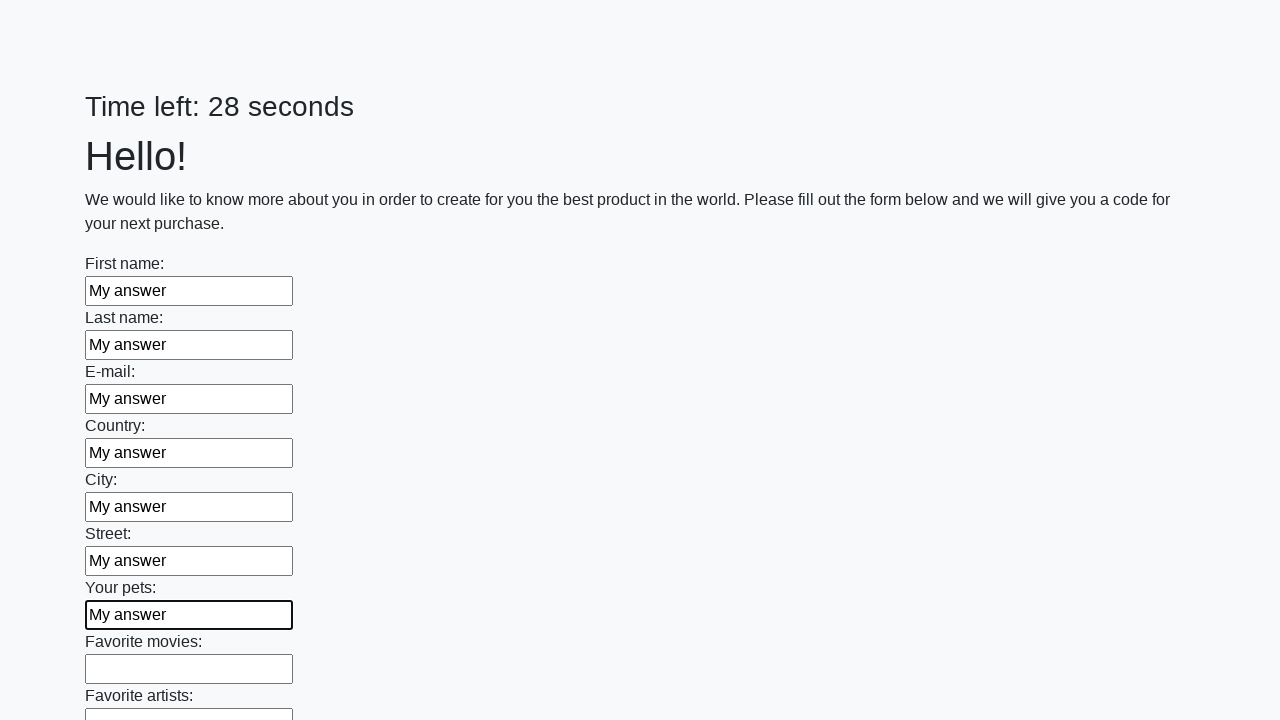

Filled text input field 8 of 100 with 'My answer' on input[type="text"] >> nth=7
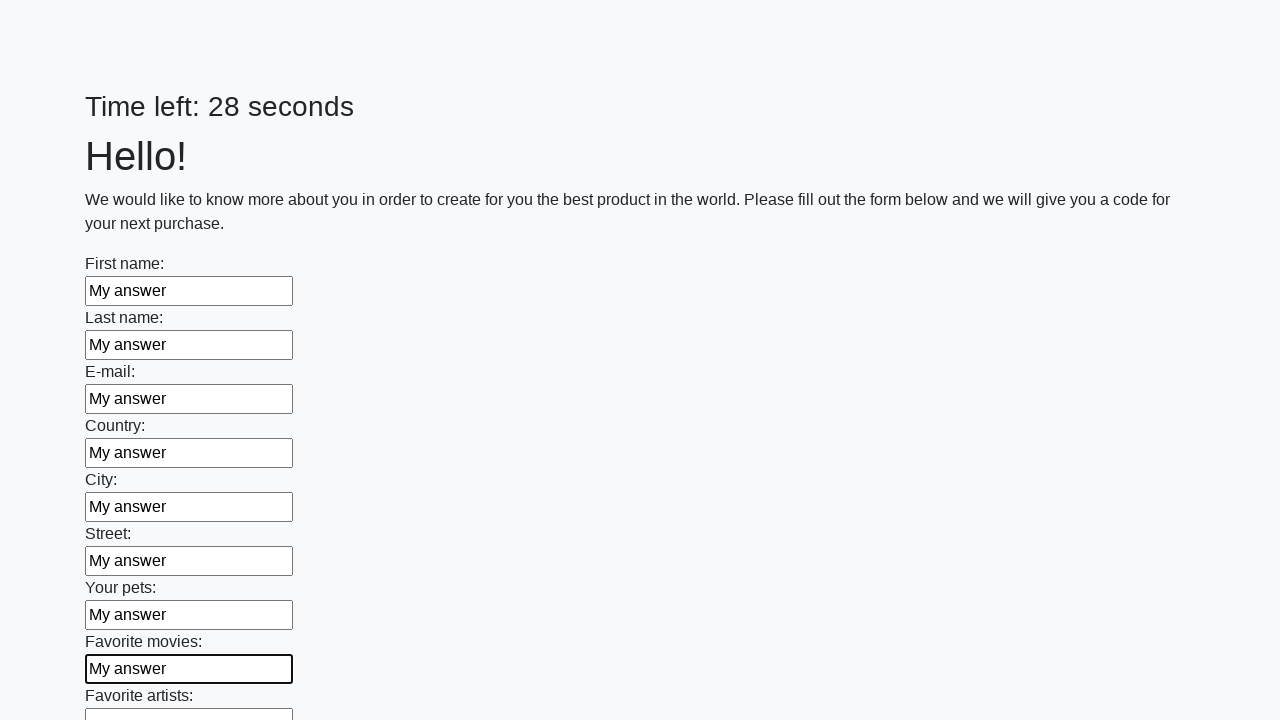

Filled text input field 9 of 100 with 'My answer' on input[type="text"] >> nth=8
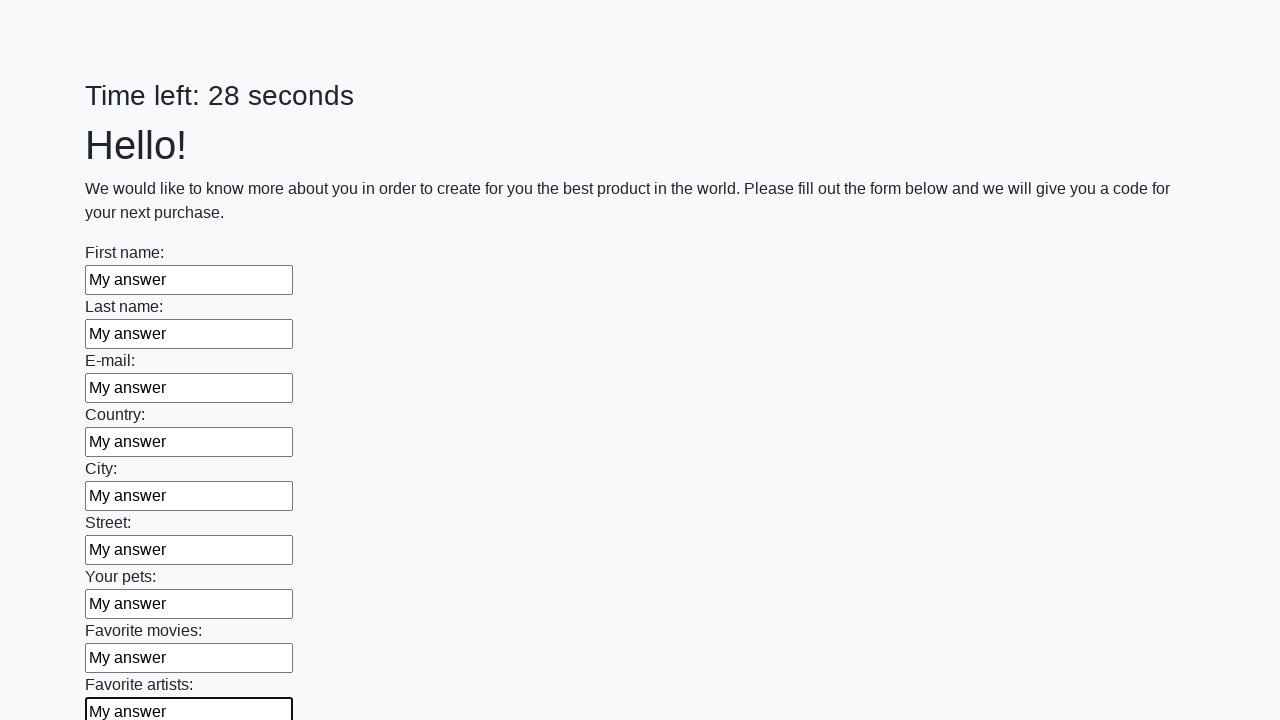

Filled text input field 10 of 100 with 'My answer' on input[type="text"] >> nth=9
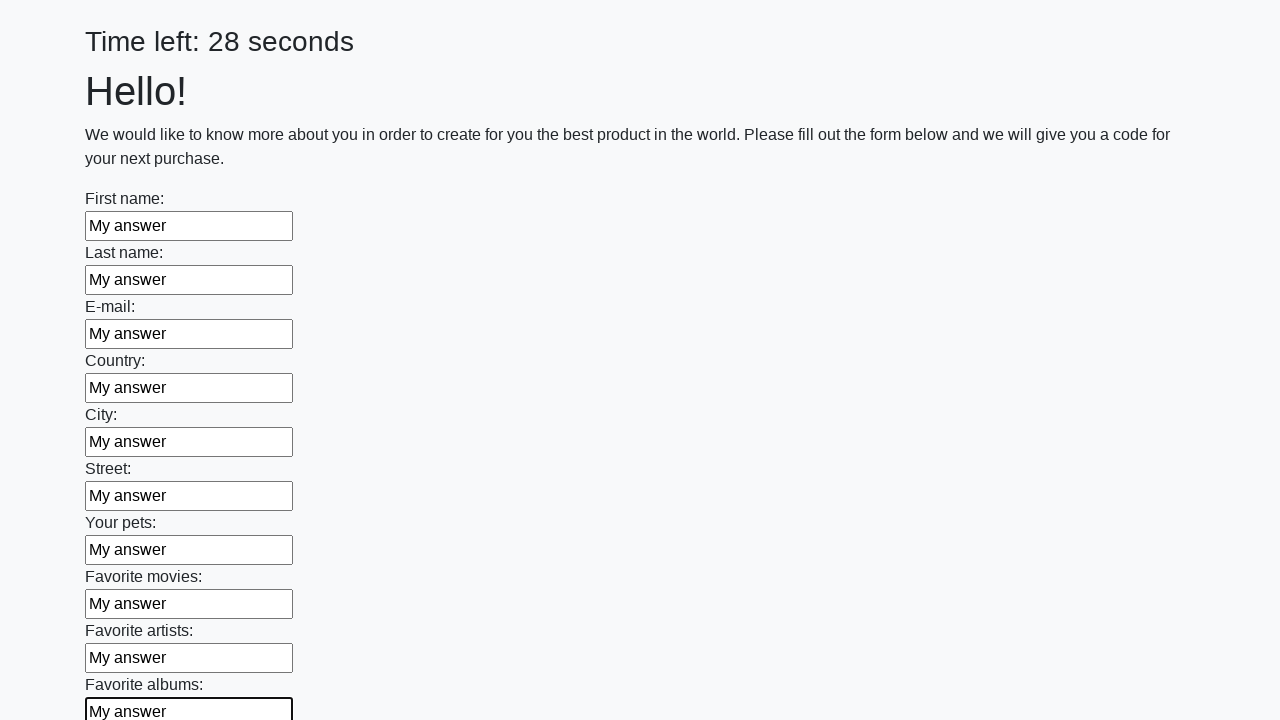

Filled text input field 11 of 100 with 'My answer' on input[type="text"] >> nth=10
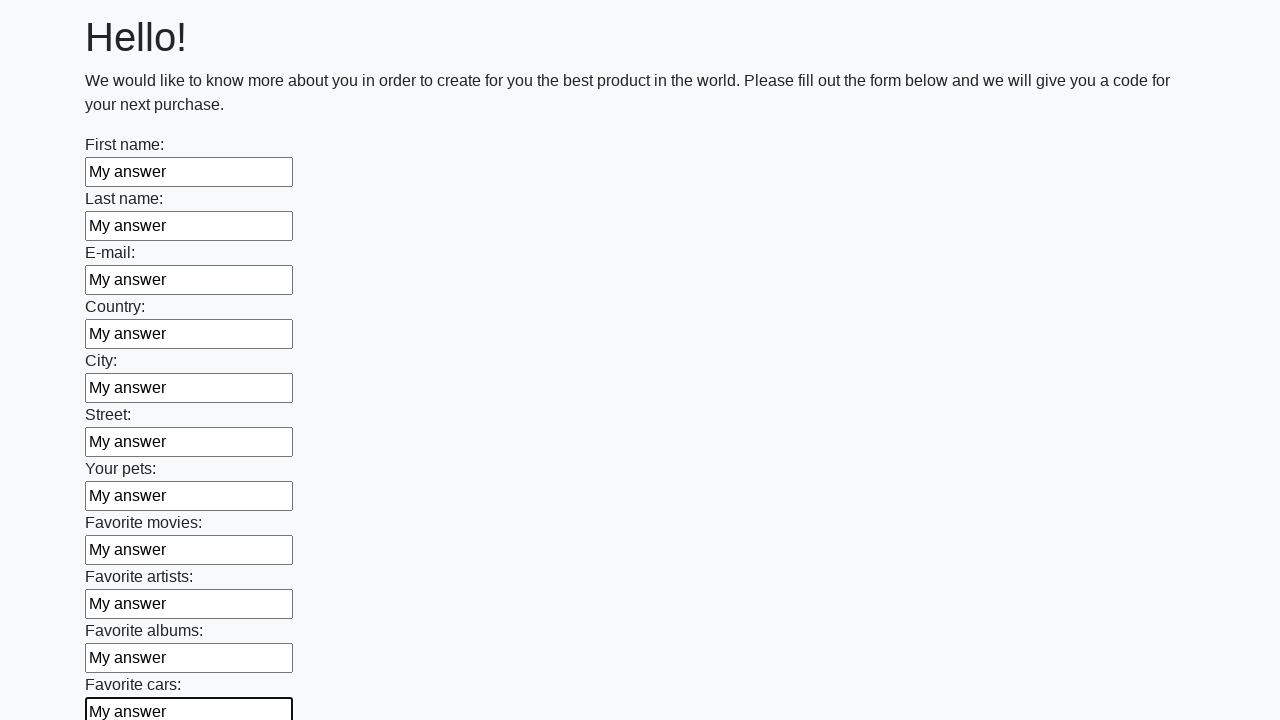

Filled text input field 12 of 100 with 'My answer' on input[type="text"] >> nth=11
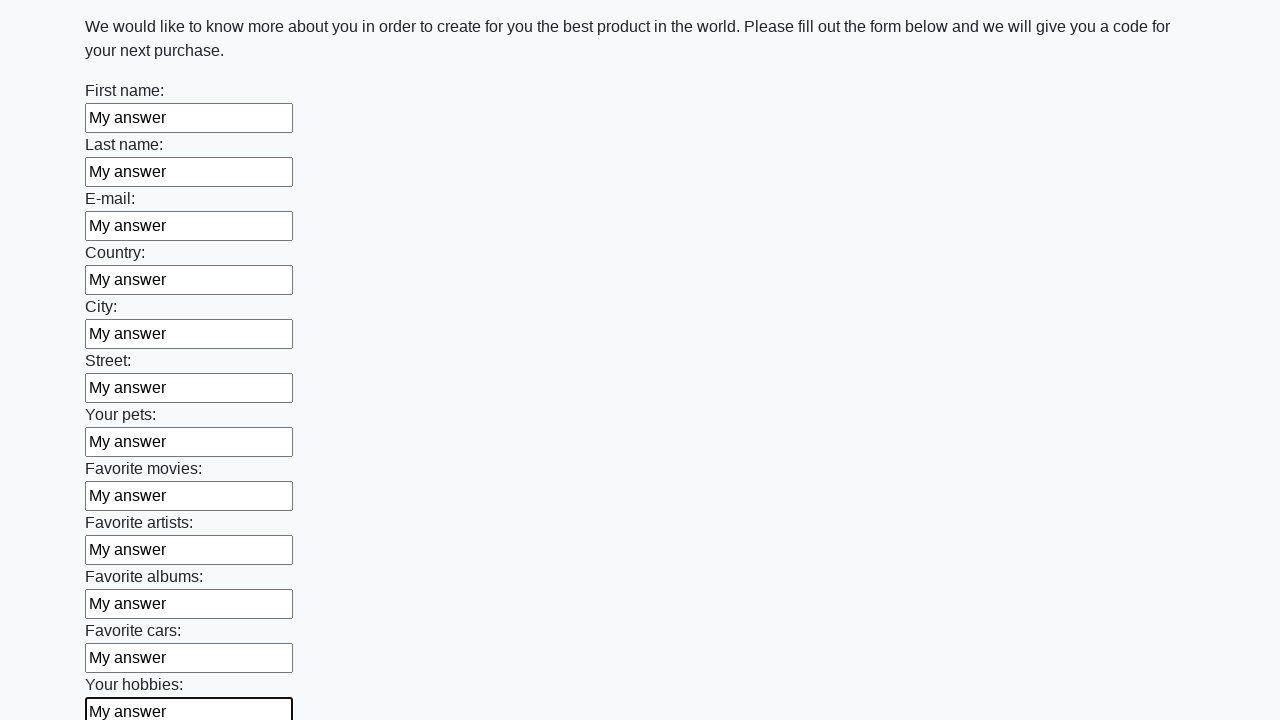

Filled text input field 13 of 100 with 'My answer' on input[type="text"] >> nth=12
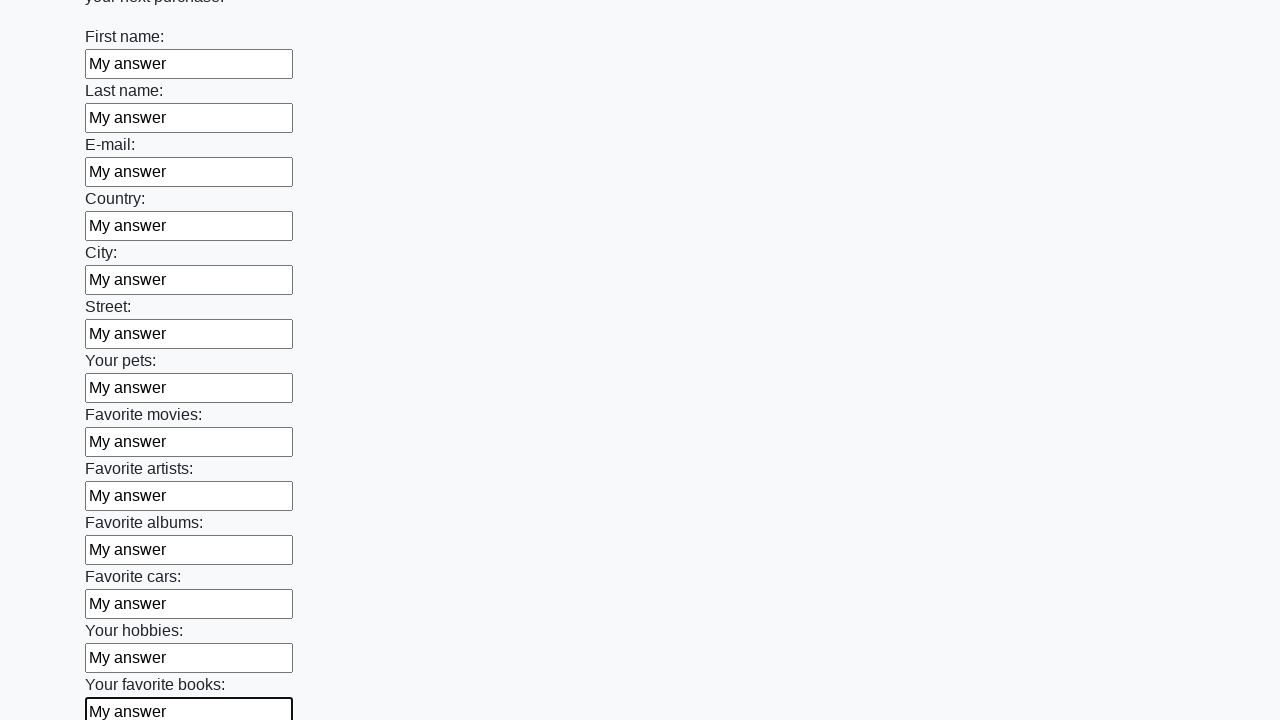

Filled text input field 14 of 100 with 'My answer' on input[type="text"] >> nth=13
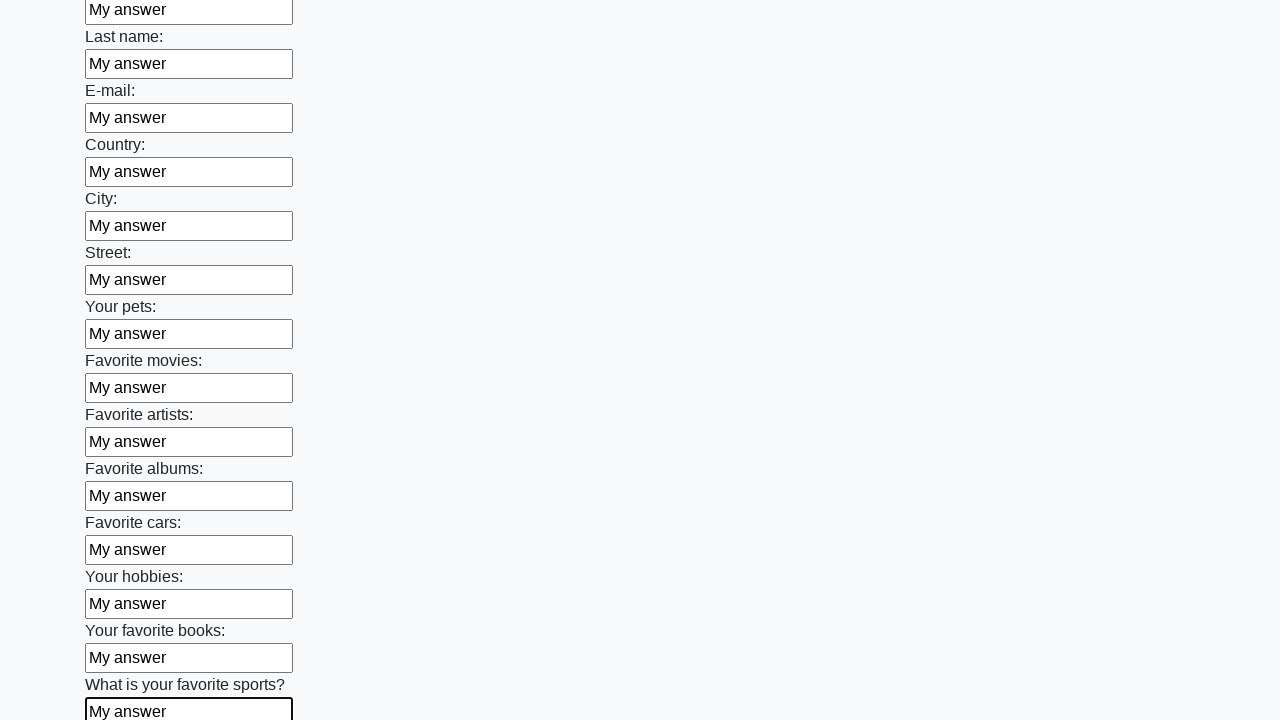

Filled text input field 15 of 100 with 'My answer' on input[type="text"] >> nth=14
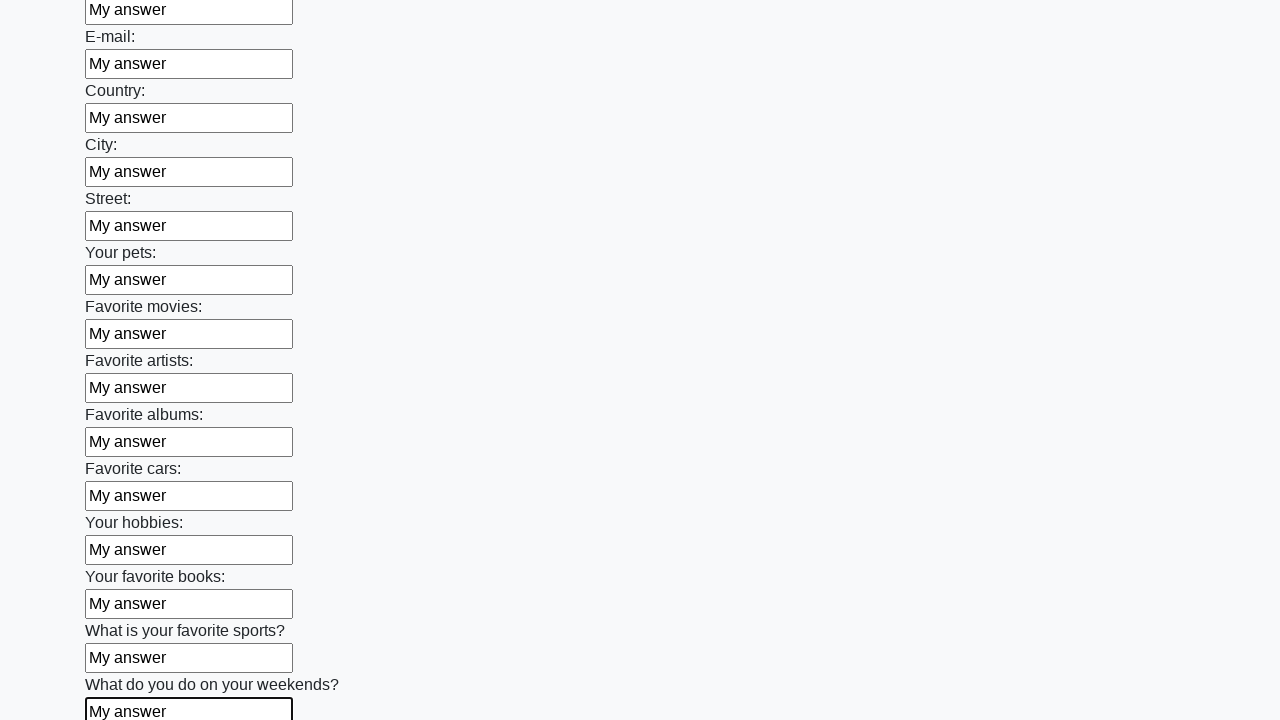

Filled text input field 16 of 100 with 'My answer' on input[type="text"] >> nth=15
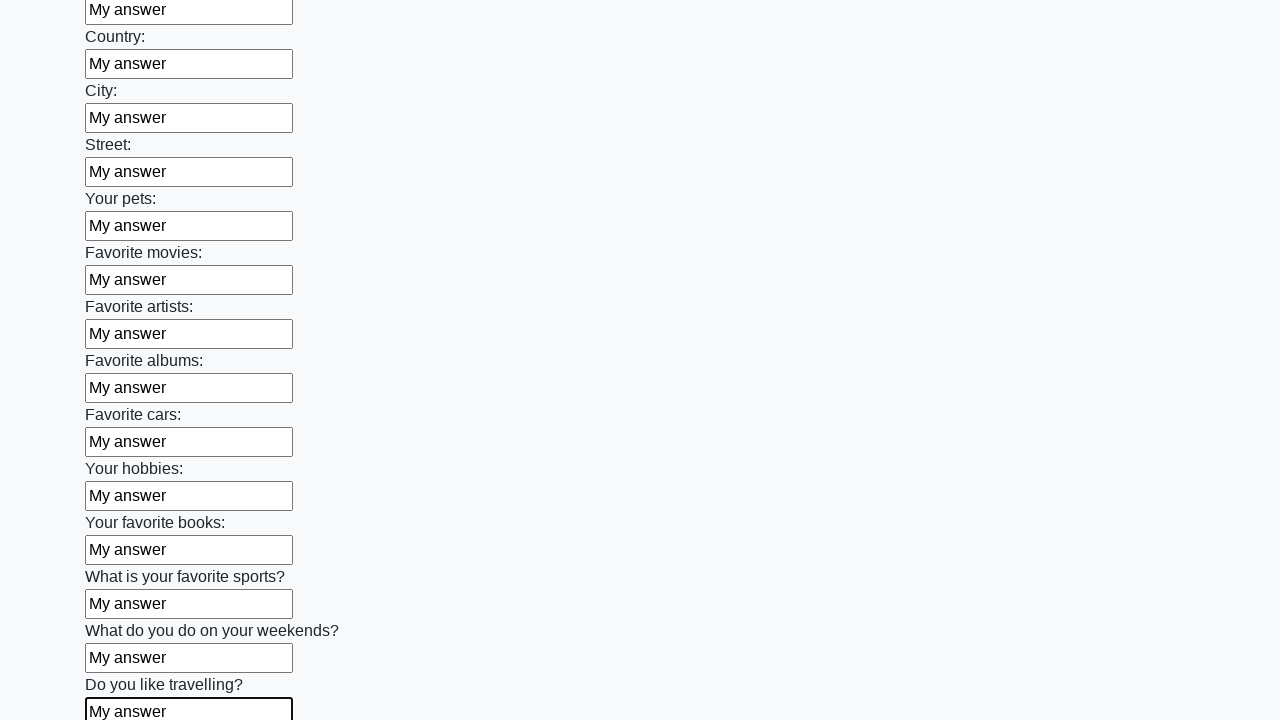

Filled text input field 17 of 100 with 'My answer' on input[type="text"] >> nth=16
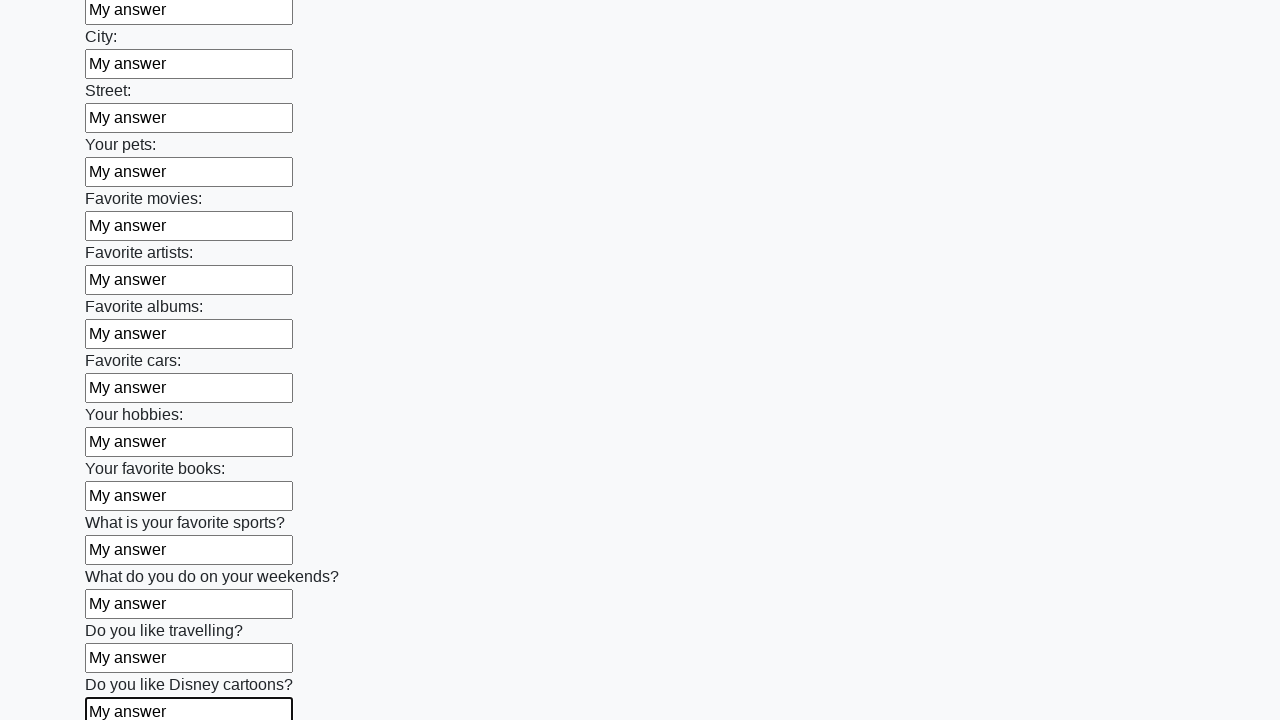

Filled text input field 18 of 100 with 'My answer' on input[type="text"] >> nth=17
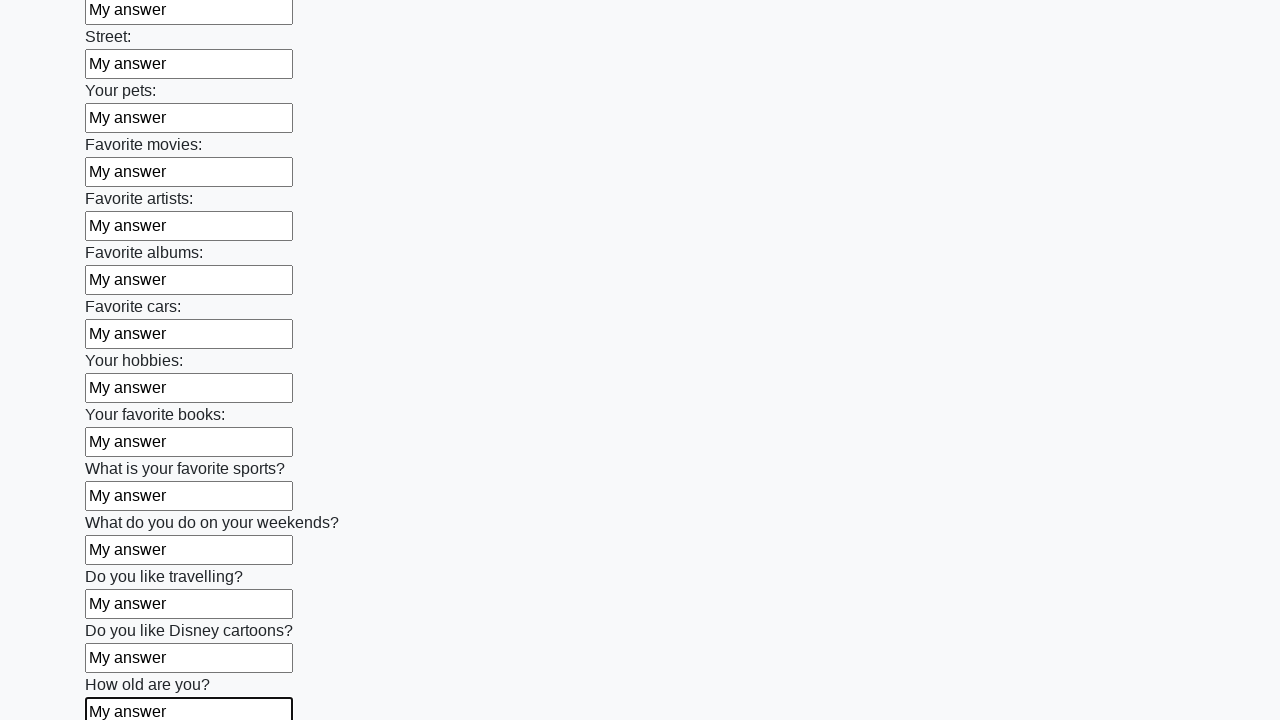

Filled text input field 19 of 100 with 'My answer' on input[type="text"] >> nth=18
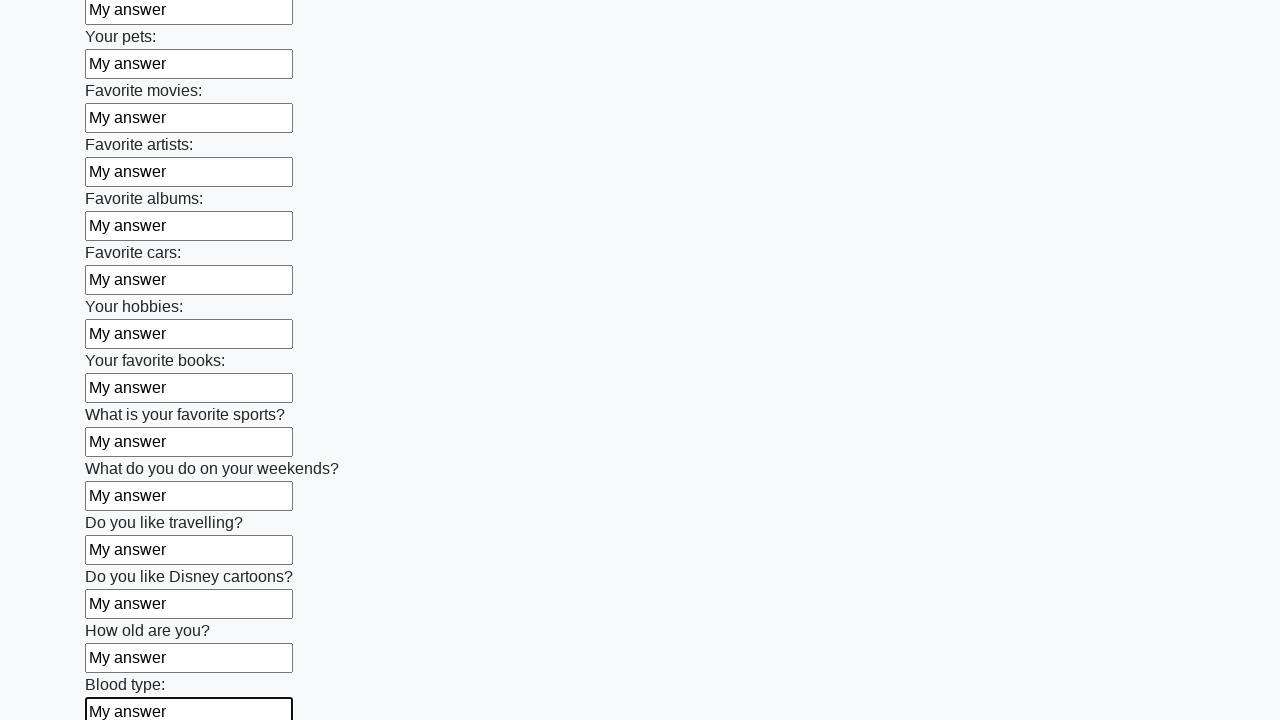

Filled text input field 20 of 100 with 'My answer' on input[type="text"] >> nth=19
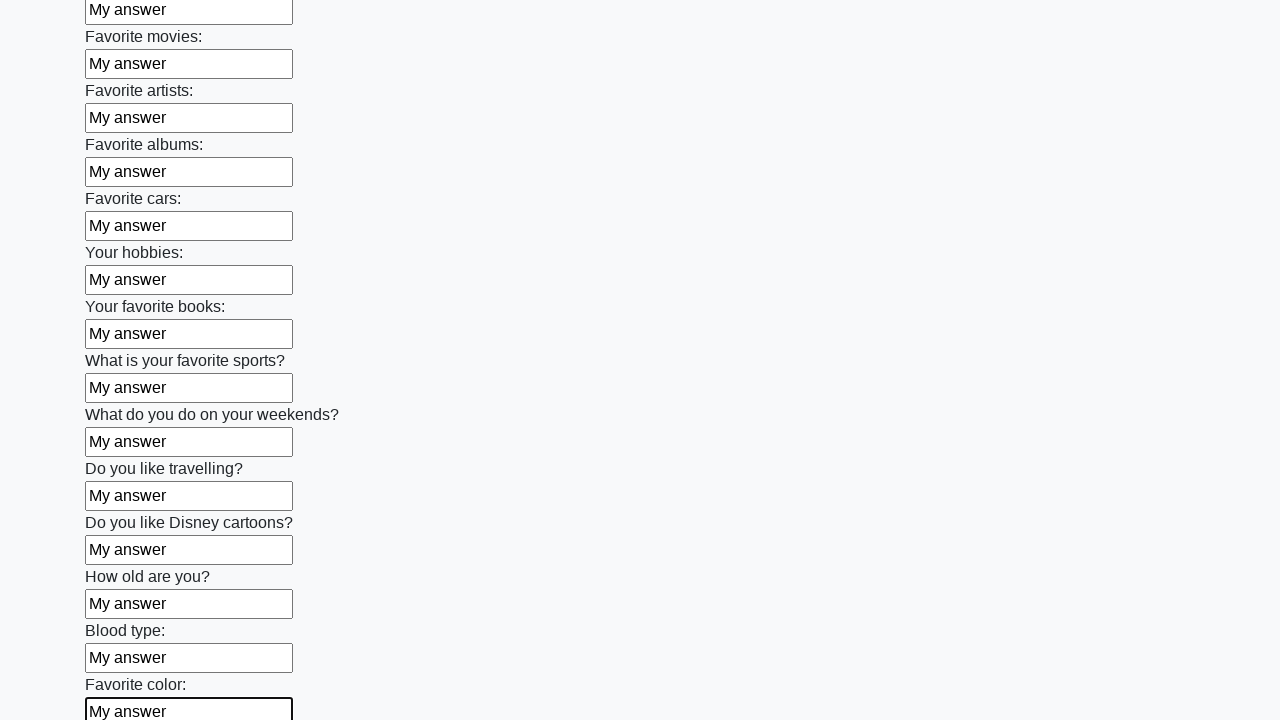

Filled text input field 21 of 100 with 'My answer' on input[type="text"] >> nth=20
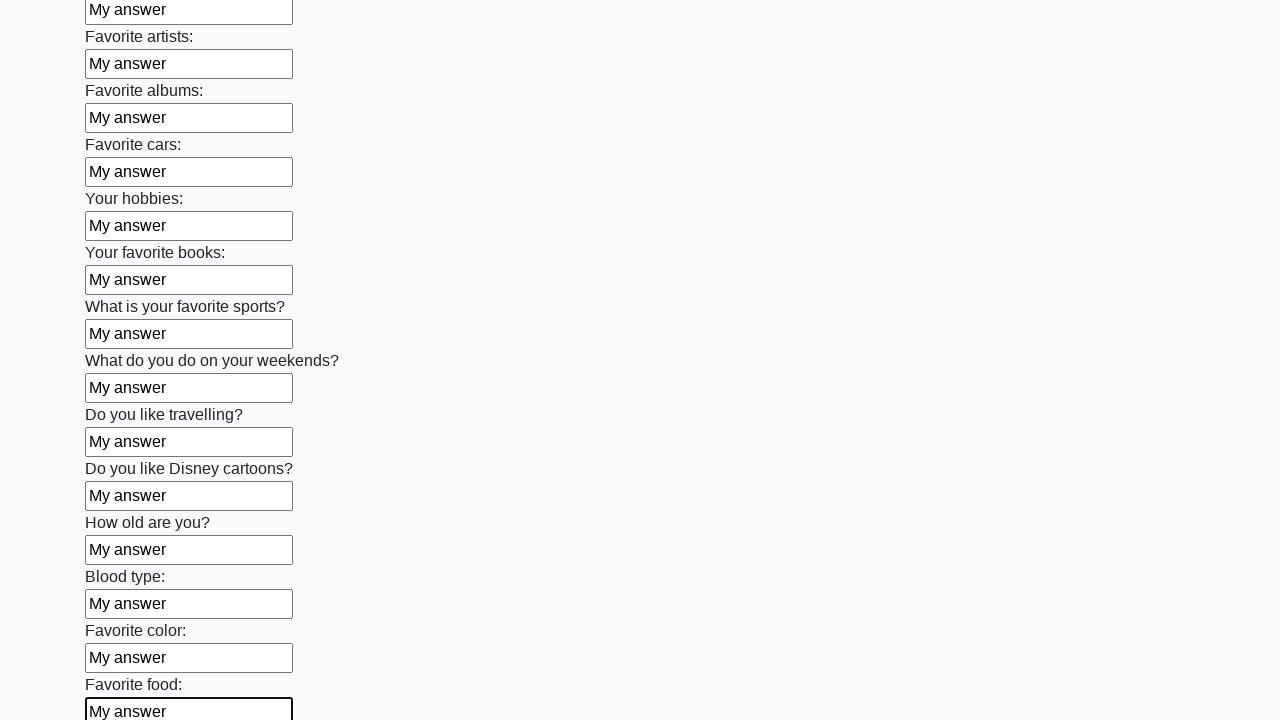

Filled text input field 22 of 100 with 'My answer' on input[type="text"] >> nth=21
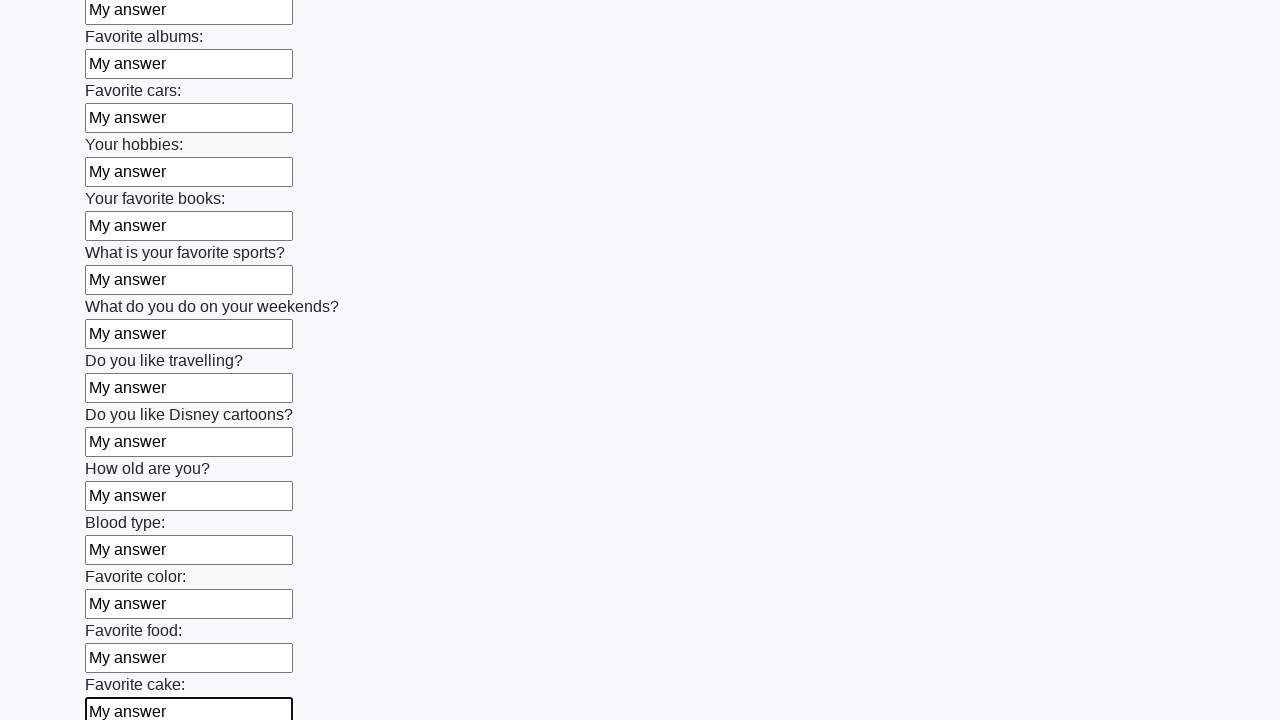

Filled text input field 23 of 100 with 'My answer' on input[type="text"] >> nth=22
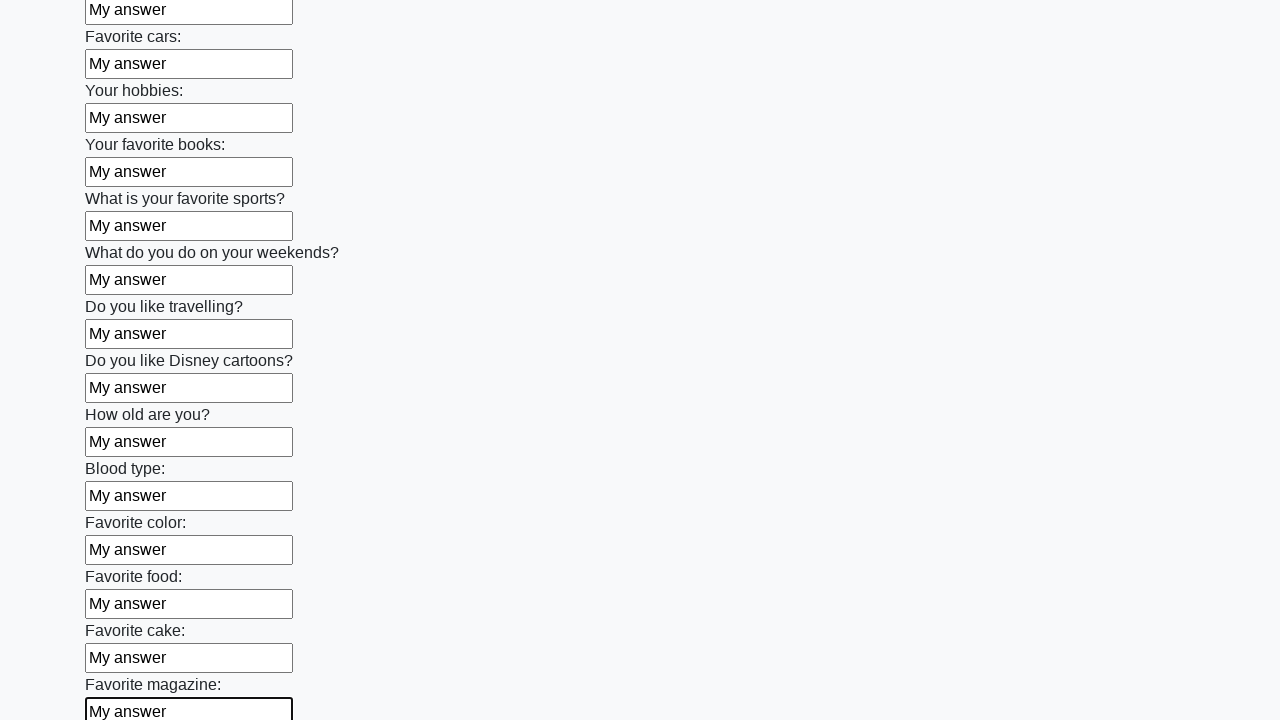

Filled text input field 24 of 100 with 'My answer' on input[type="text"] >> nth=23
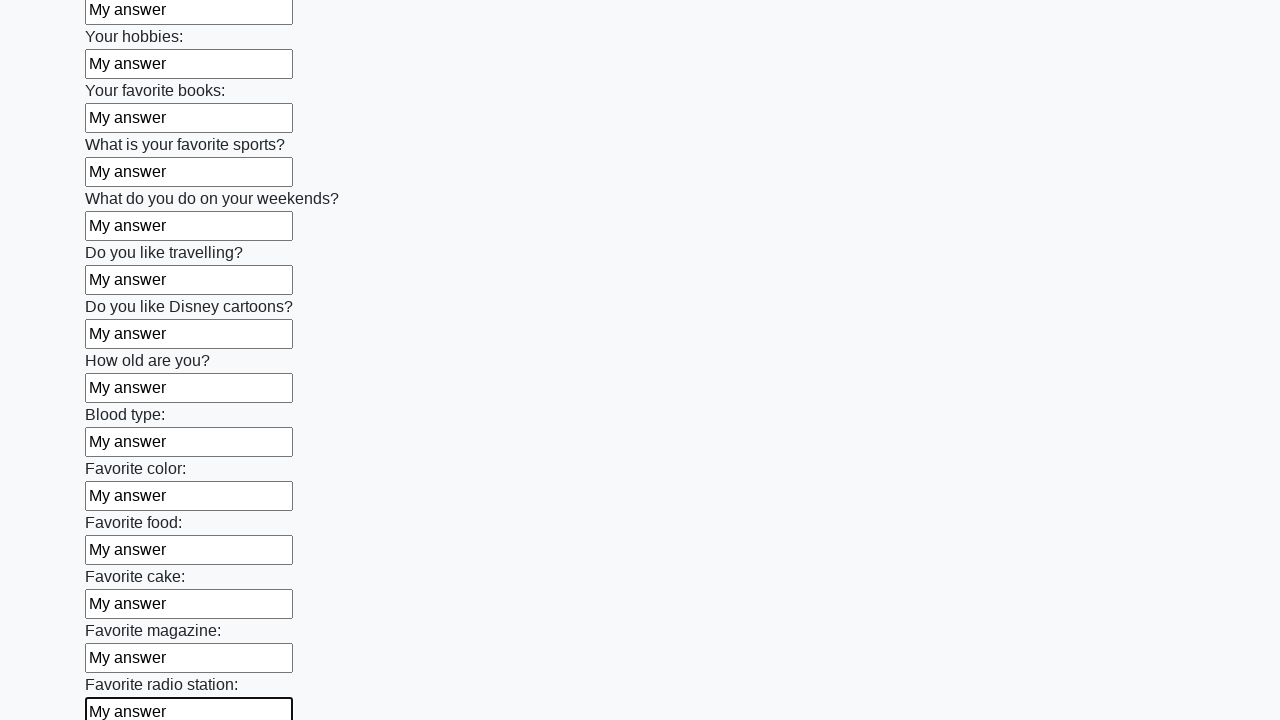

Filled text input field 25 of 100 with 'My answer' on input[type="text"] >> nth=24
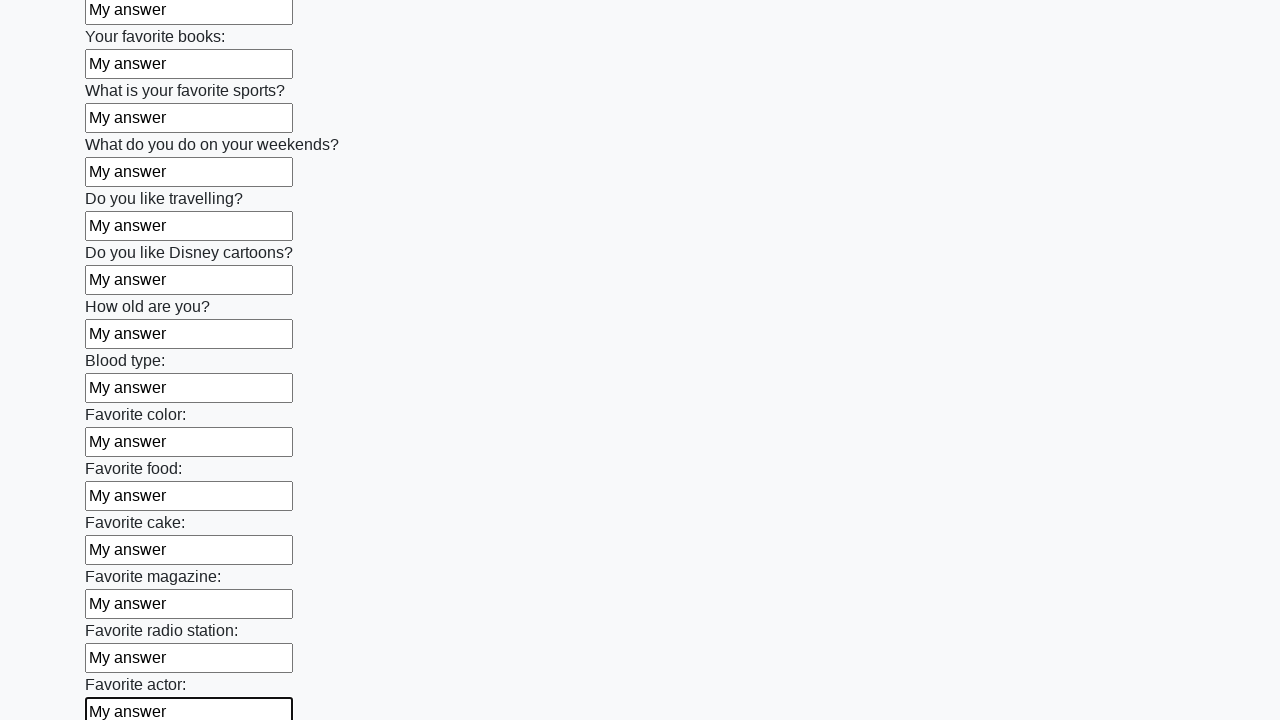

Filled text input field 26 of 100 with 'My answer' on input[type="text"] >> nth=25
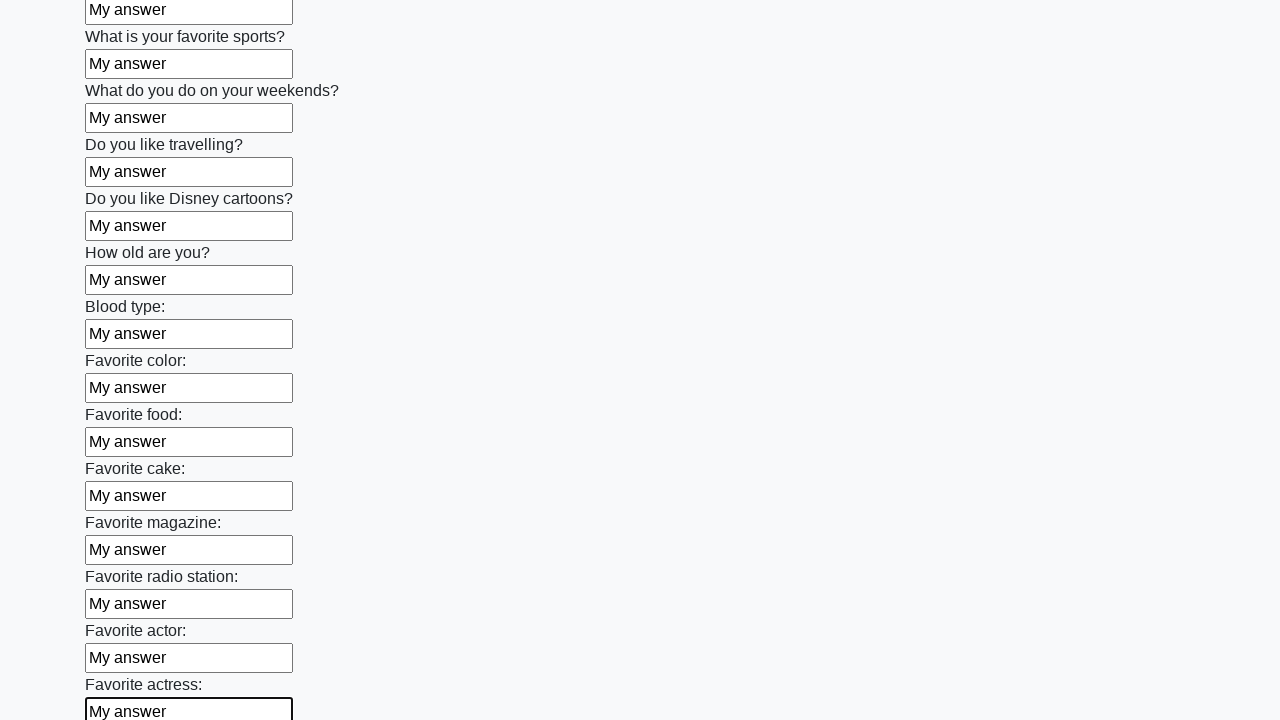

Filled text input field 27 of 100 with 'My answer' on input[type="text"] >> nth=26
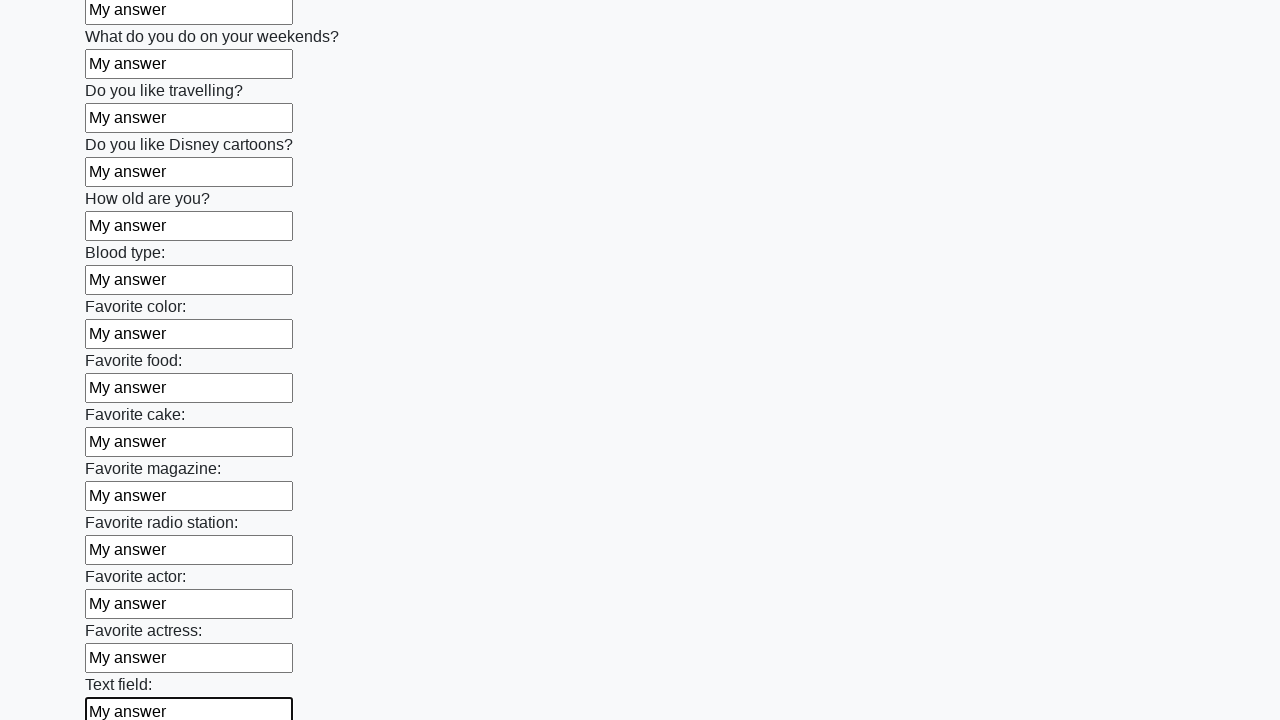

Filled text input field 28 of 100 with 'My answer' on input[type="text"] >> nth=27
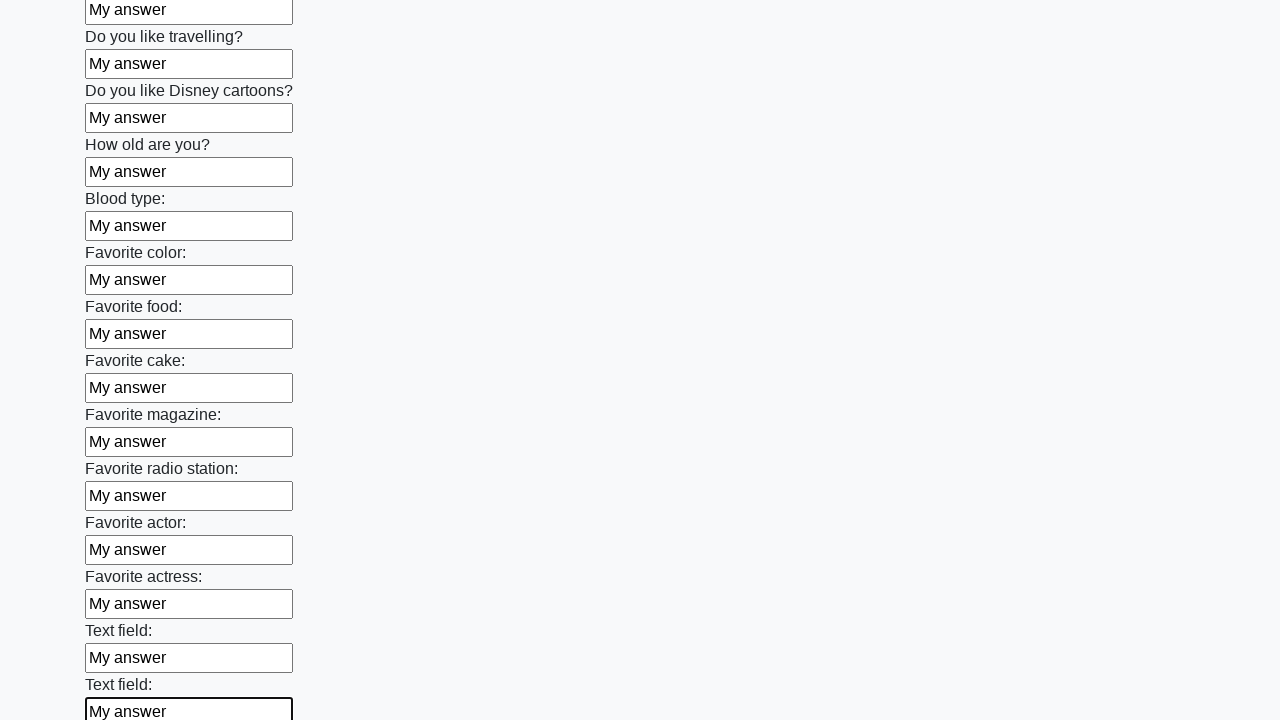

Filled text input field 29 of 100 with 'My answer' on input[type="text"] >> nth=28
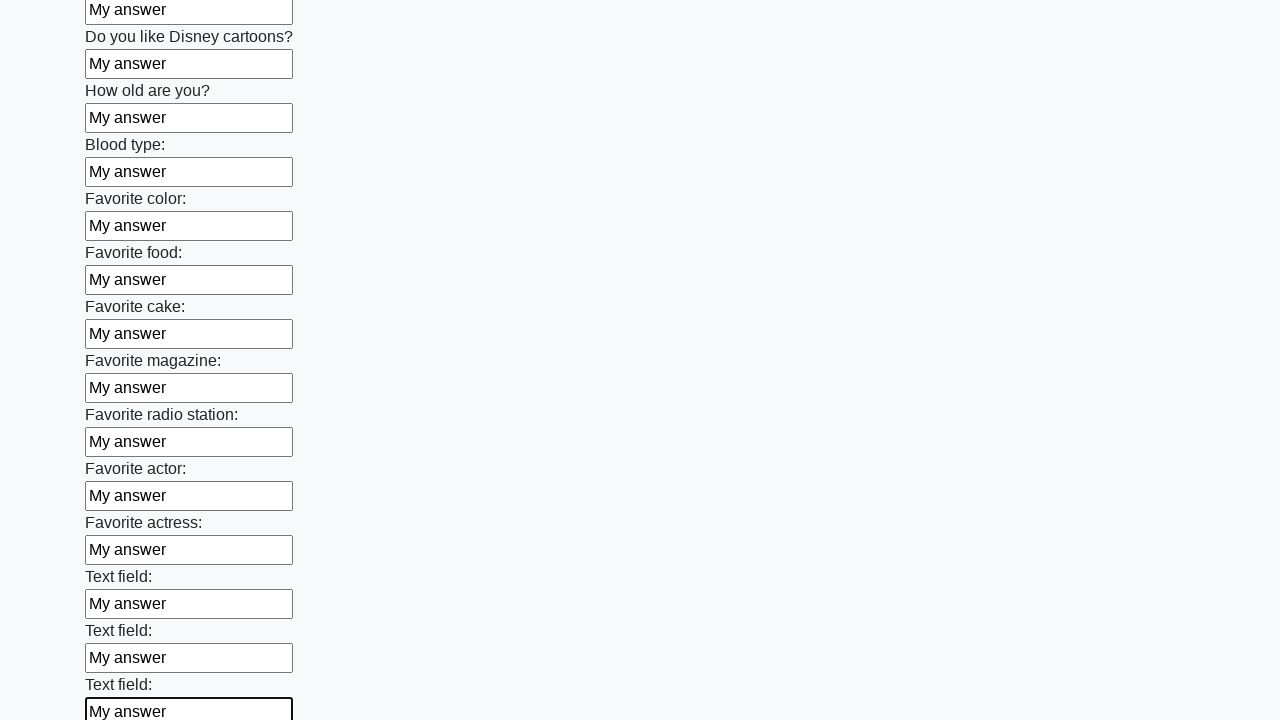

Filled text input field 30 of 100 with 'My answer' on input[type="text"] >> nth=29
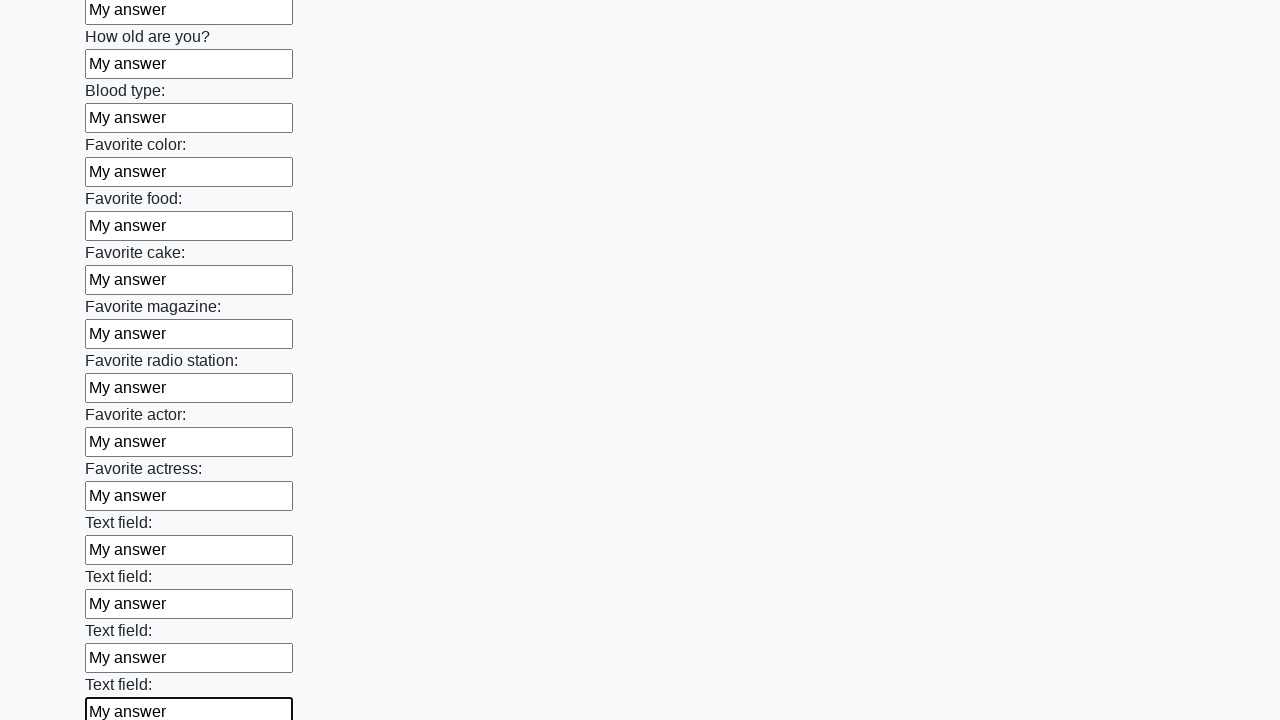

Filled text input field 31 of 100 with 'My answer' on input[type="text"] >> nth=30
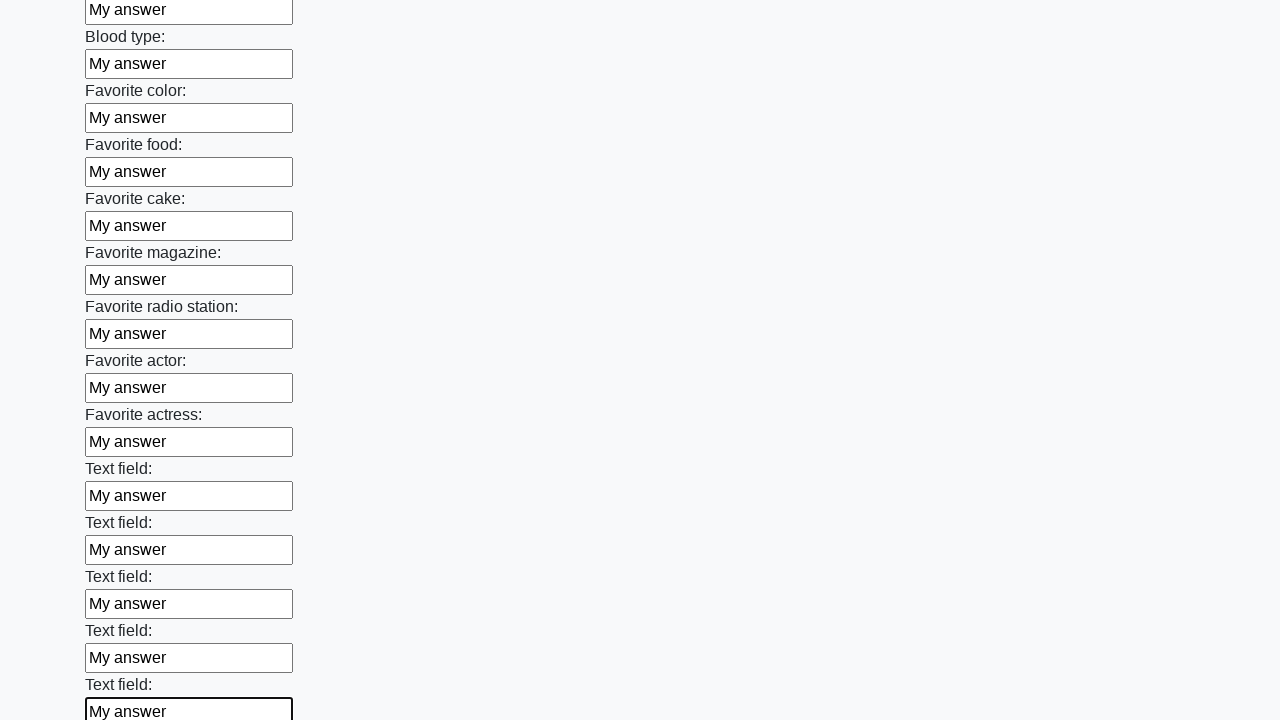

Filled text input field 32 of 100 with 'My answer' on input[type="text"] >> nth=31
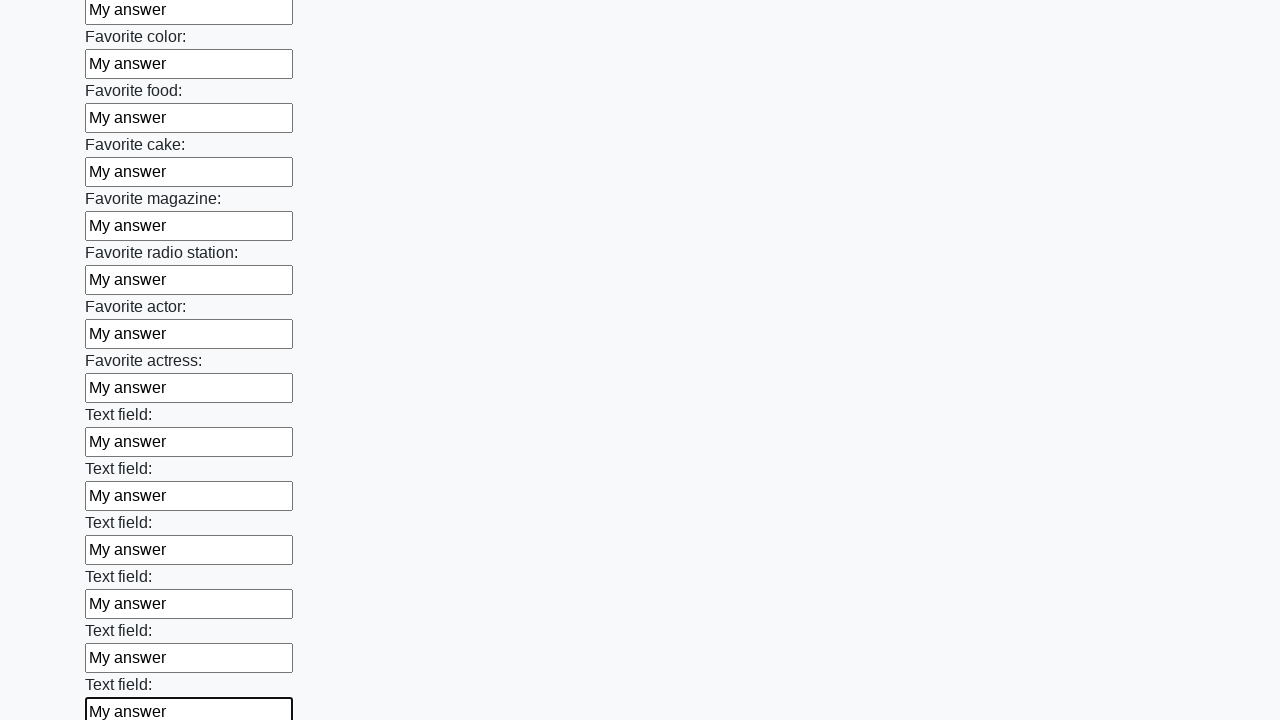

Filled text input field 33 of 100 with 'My answer' on input[type="text"] >> nth=32
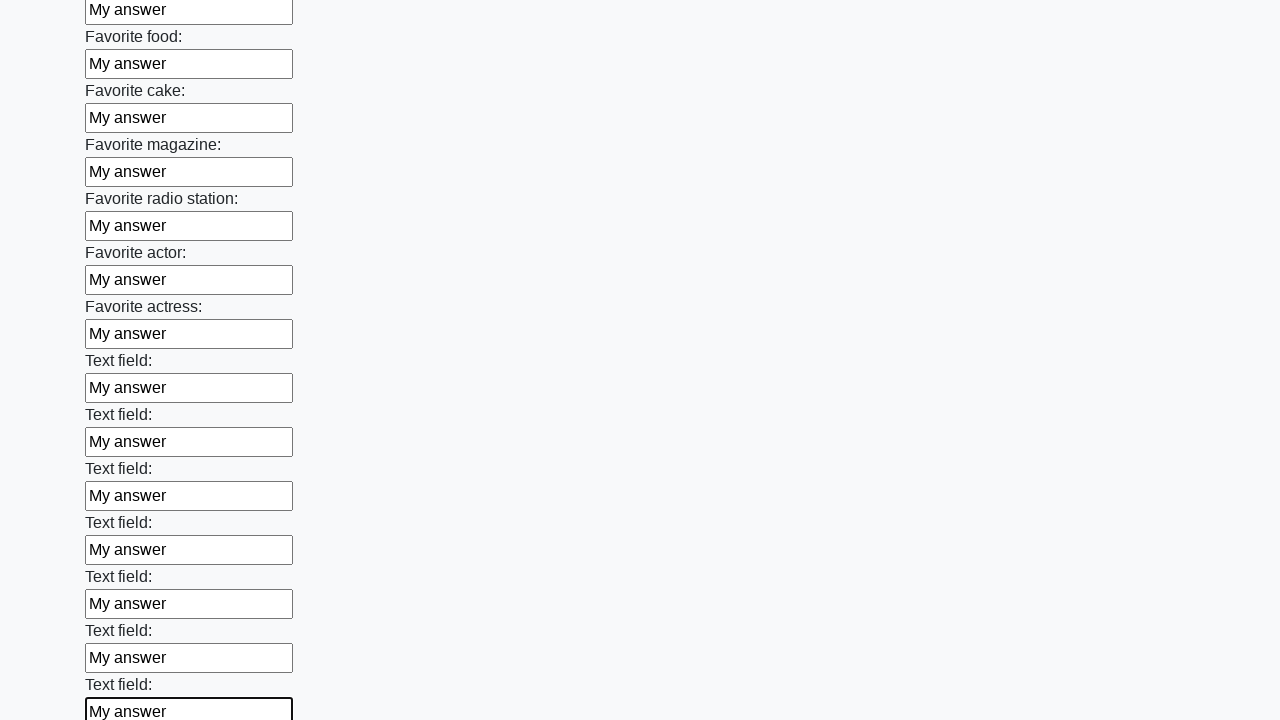

Filled text input field 34 of 100 with 'My answer' on input[type="text"] >> nth=33
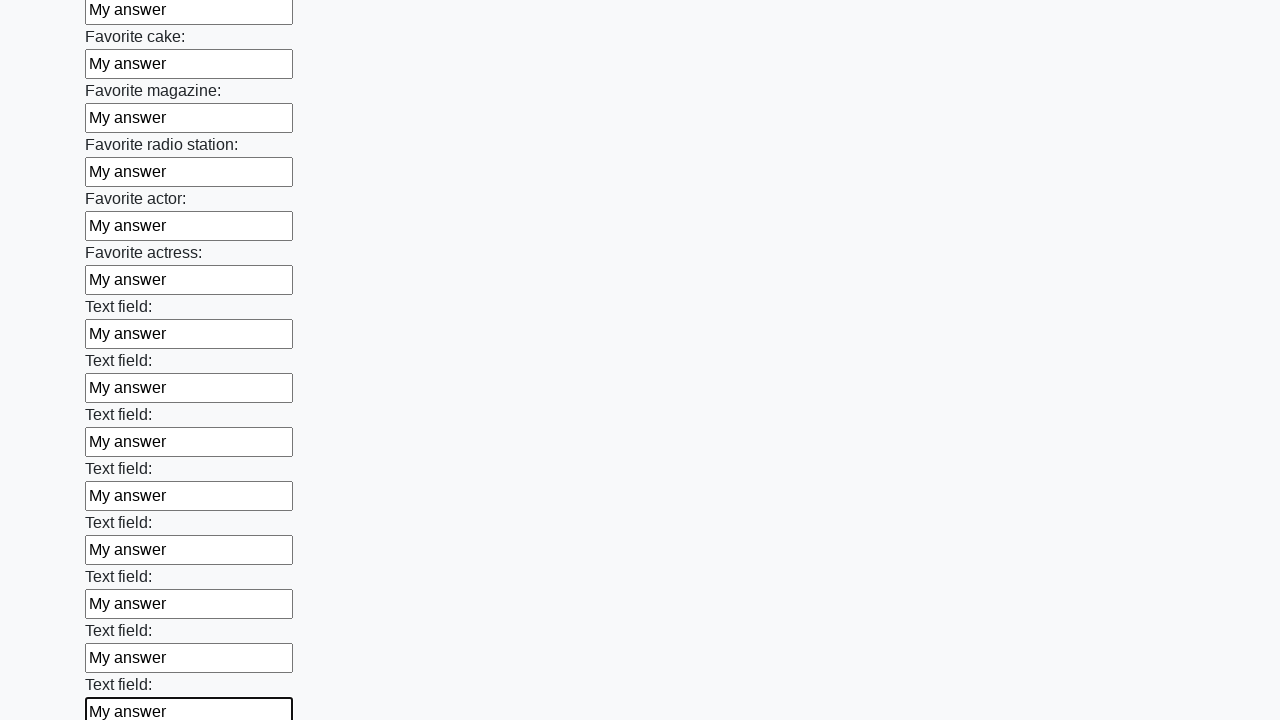

Filled text input field 35 of 100 with 'My answer' on input[type="text"] >> nth=34
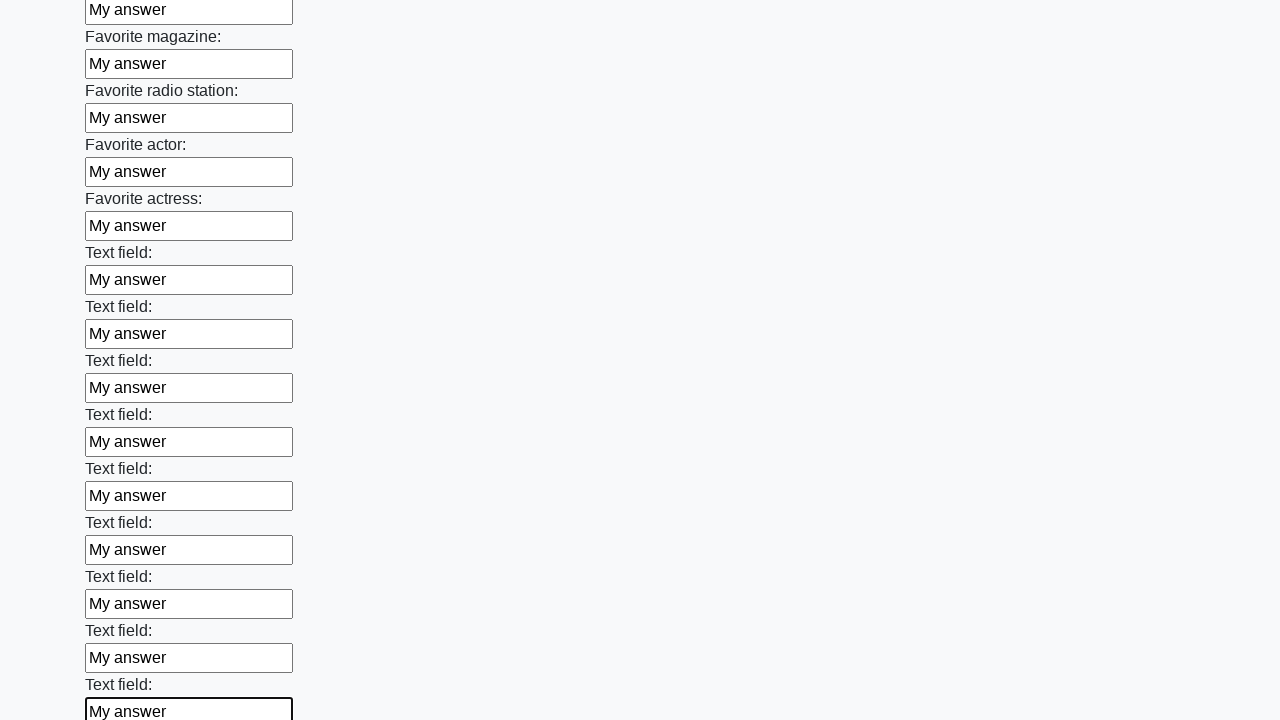

Filled text input field 36 of 100 with 'My answer' on input[type="text"] >> nth=35
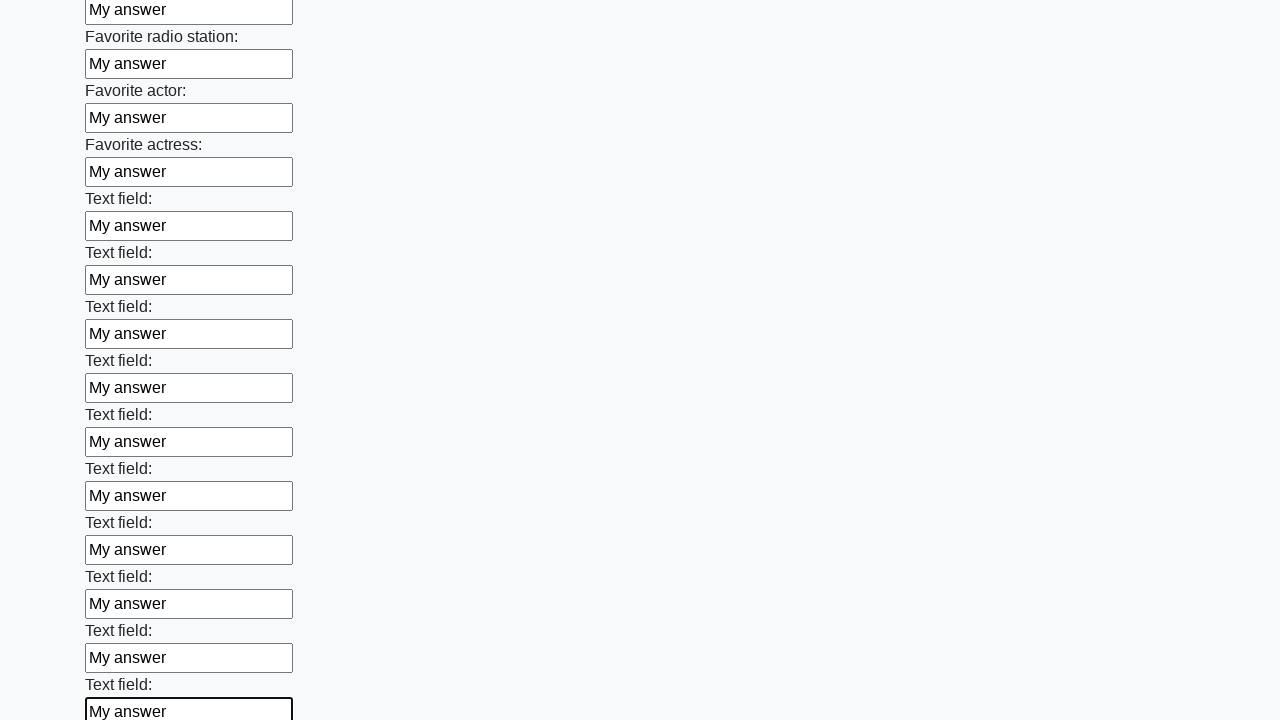

Filled text input field 37 of 100 with 'My answer' on input[type="text"] >> nth=36
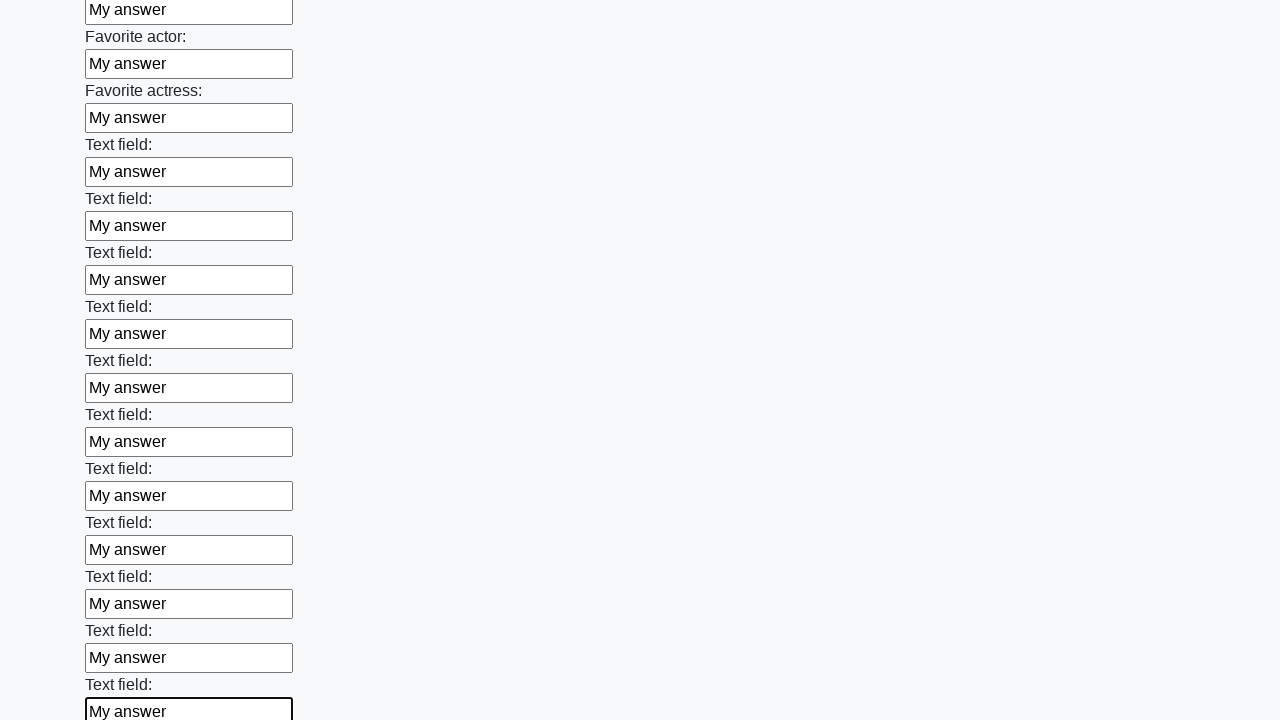

Filled text input field 38 of 100 with 'My answer' on input[type="text"] >> nth=37
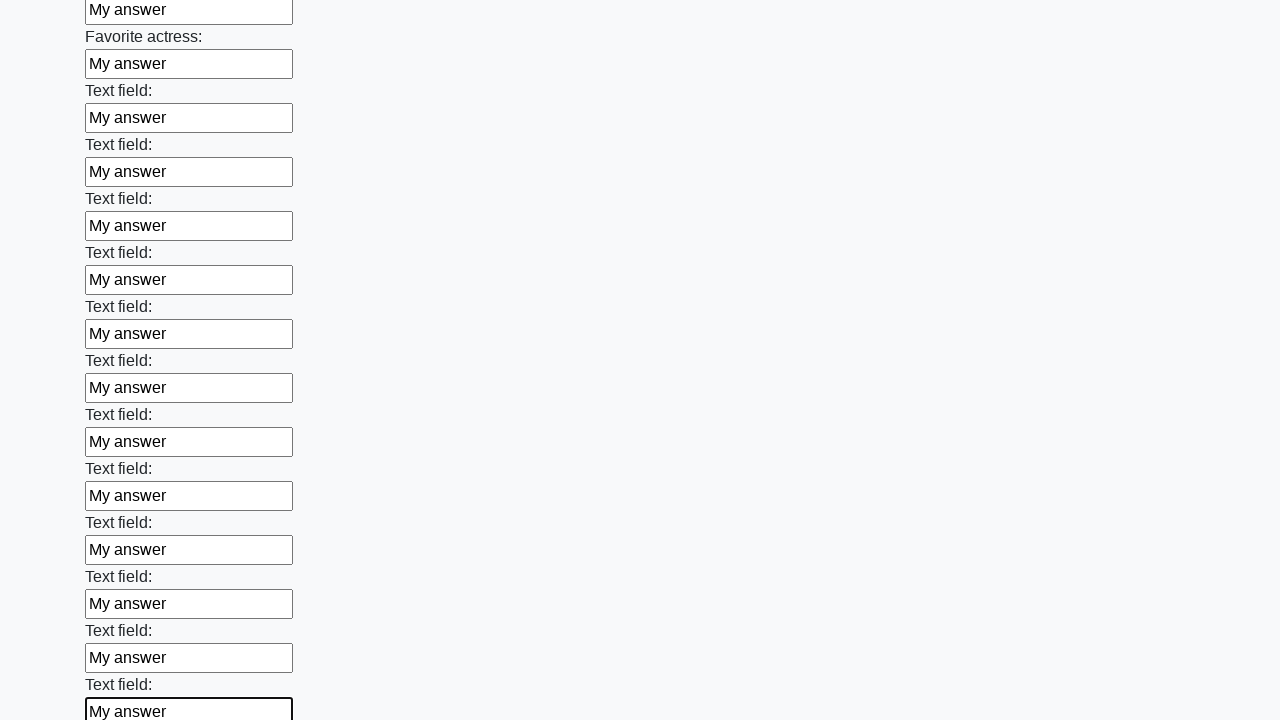

Filled text input field 39 of 100 with 'My answer' on input[type="text"] >> nth=38
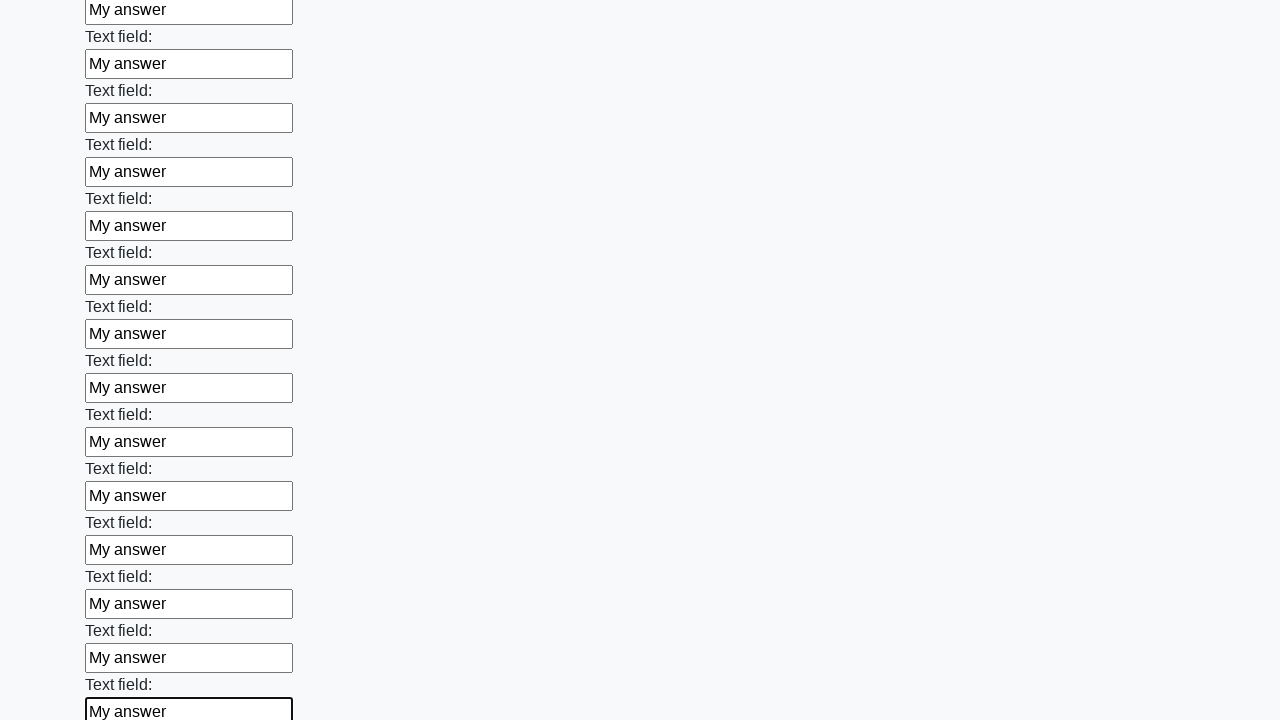

Filled text input field 40 of 100 with 'My answer' on input[type="text"] >> nth=39
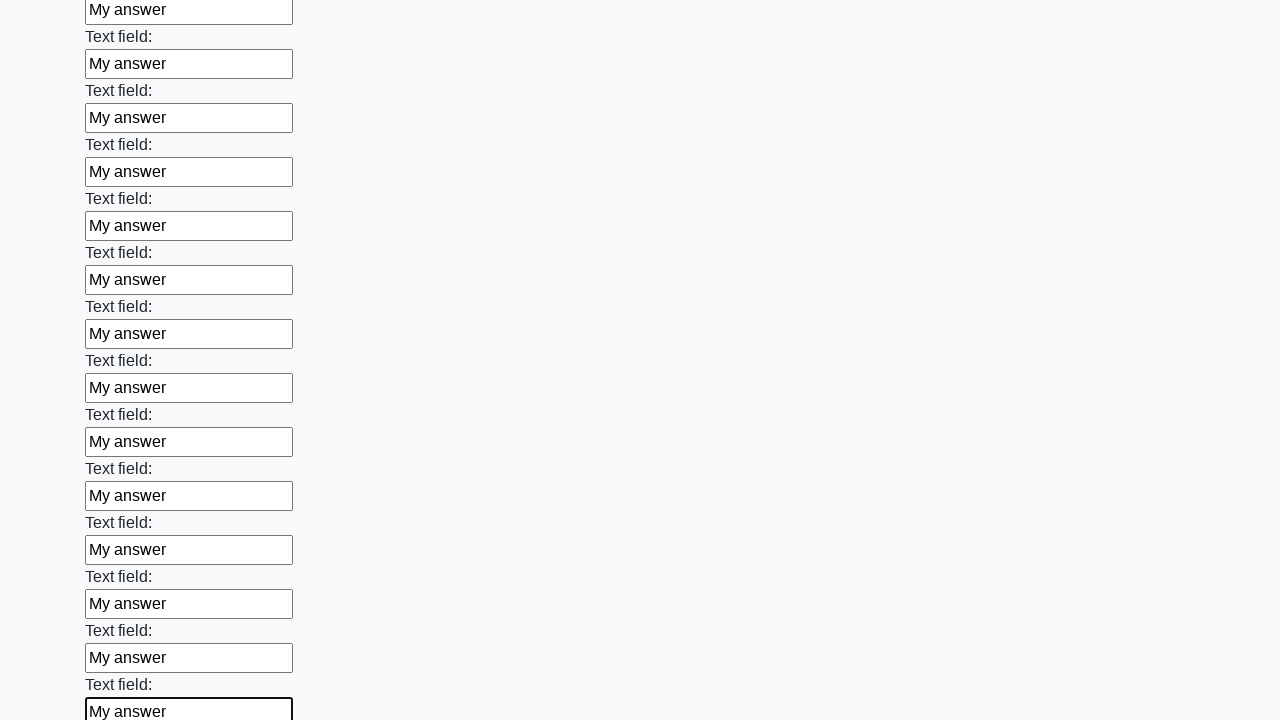

Filled text input field 41 of 100 with 'My answer' on input[type="text"] >> nth=40
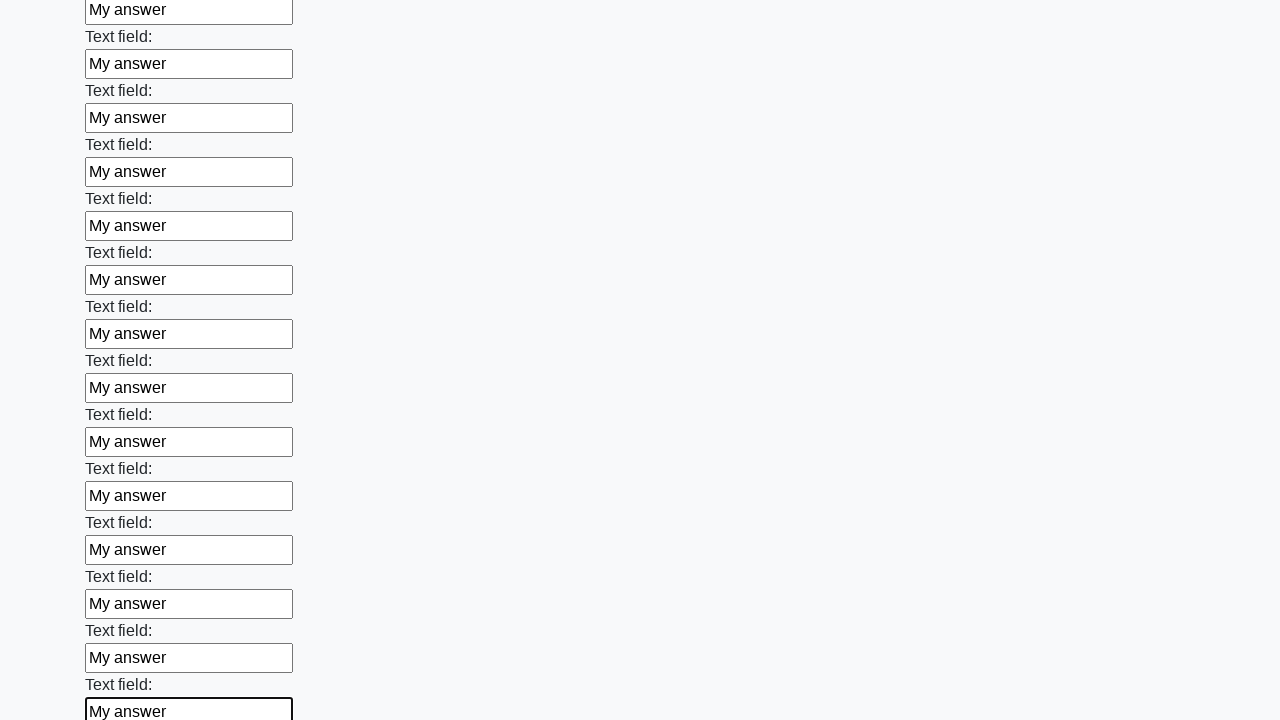

Filled text input field 42 of 100 with 'My answer' on input[type="text"] >> nth=41
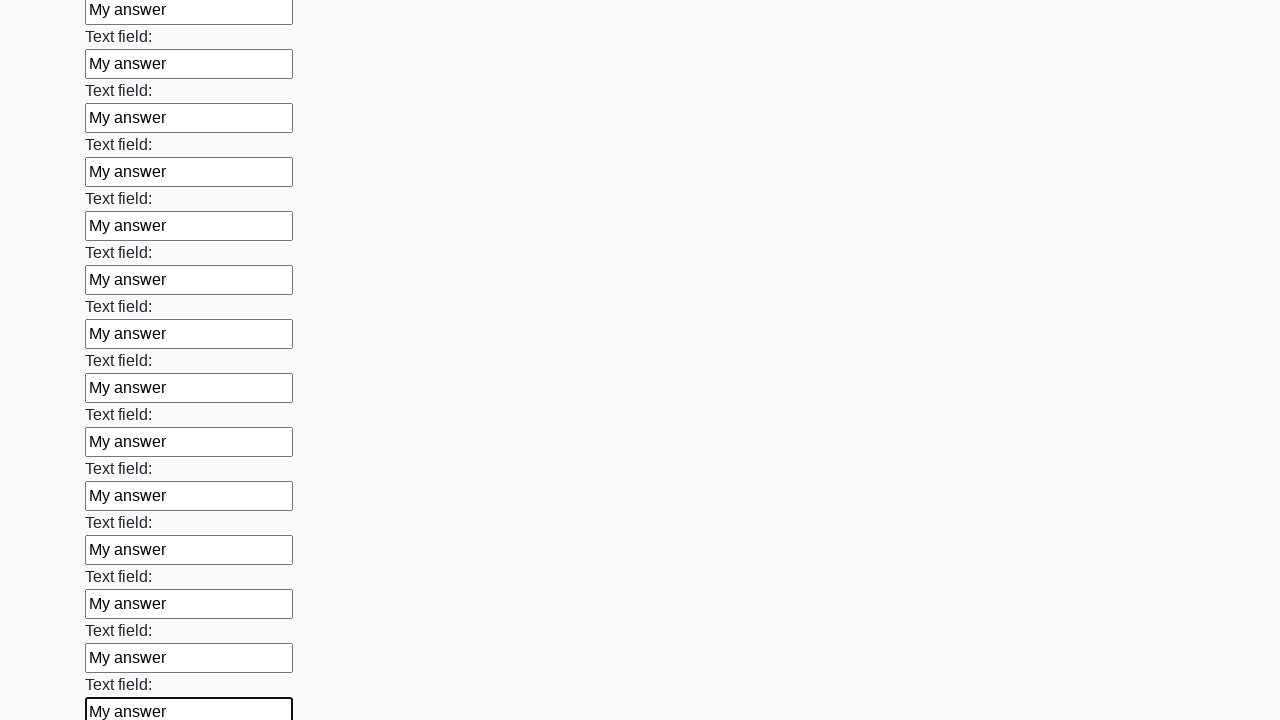

Filled text input field 43 of 100 with 'My answer' on input[type="text"] >> nth=42
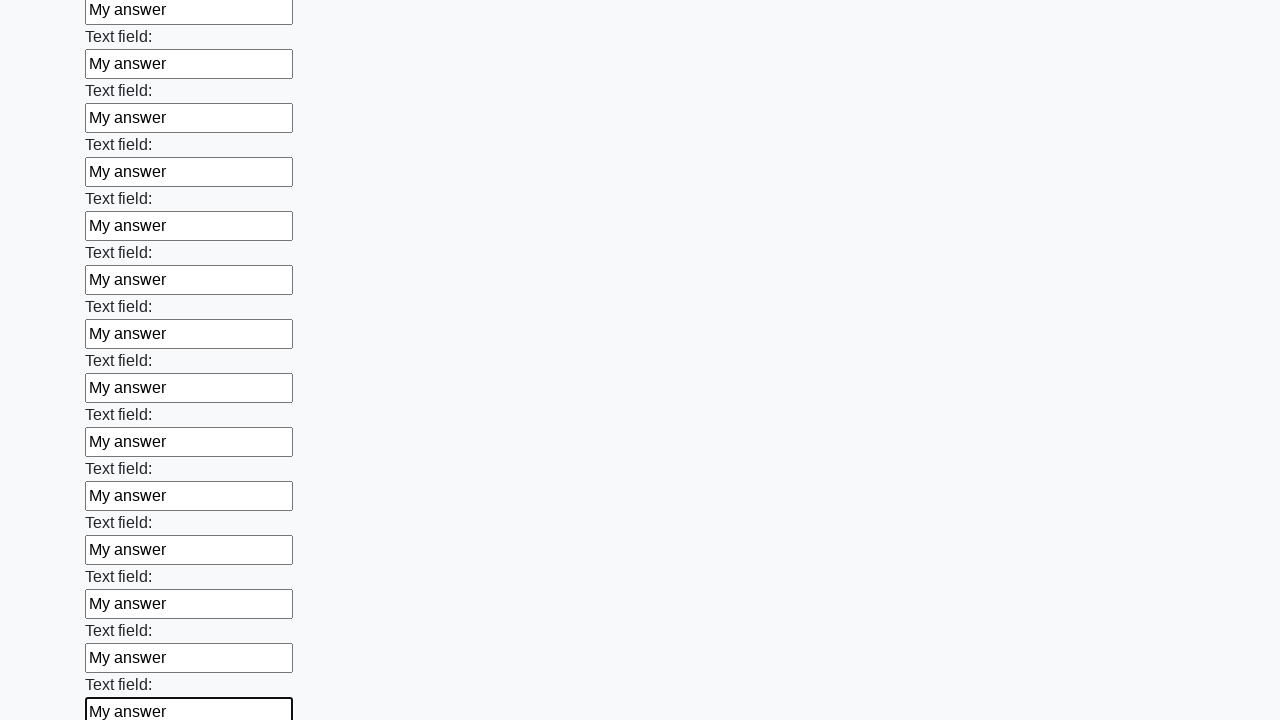

Filled text input field 44 of 100 with 'My answer' on input[type="text"] >> nth=43
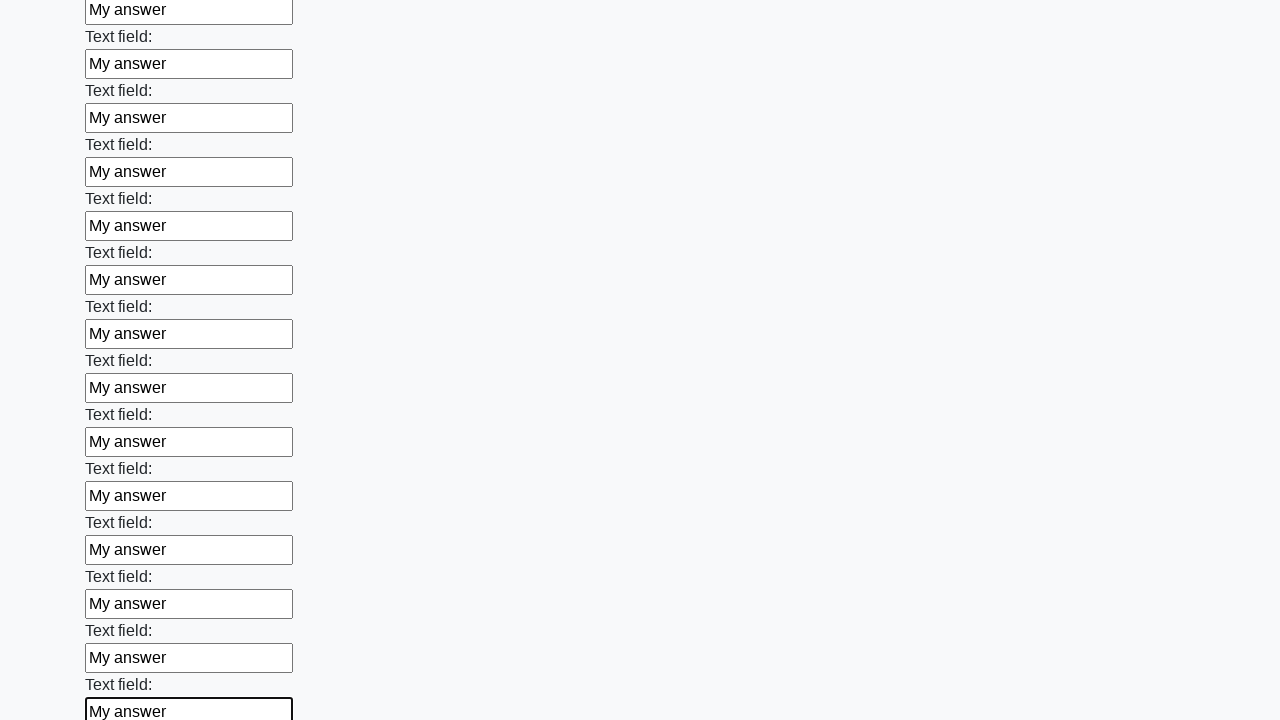

Filled text input field 45 of 100 with 'My answer' on input[type="text"] >> nth=44
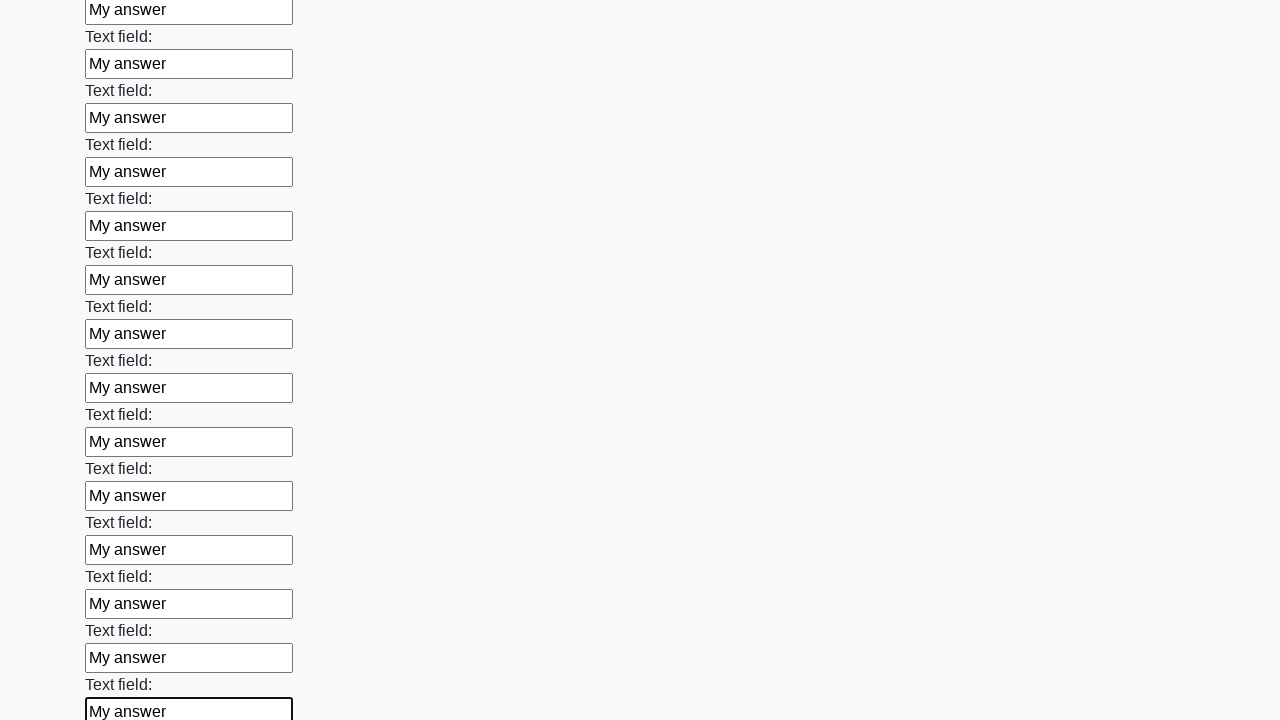

Filled text input field 46 of 100 with 'My answer' on input[type="text"] >> nth=45
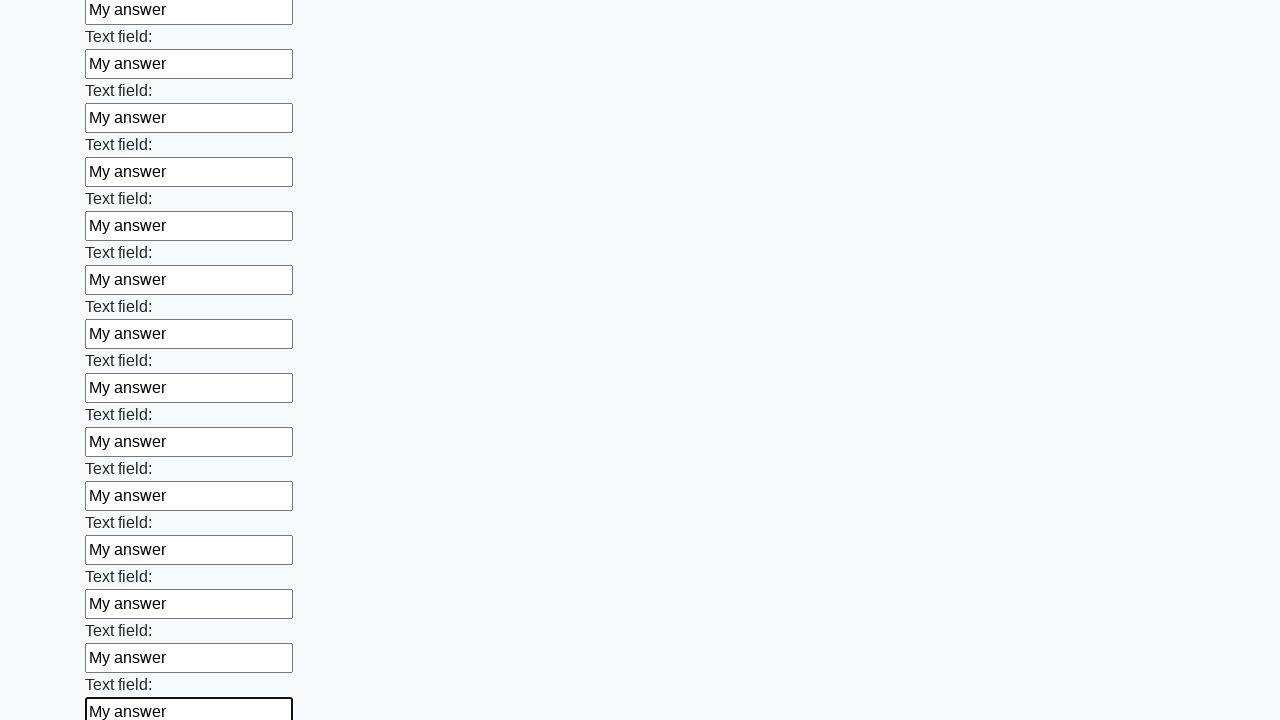

Filled text input field 47 of 100 with 'My answer' on input[type="text"] >> nth=46
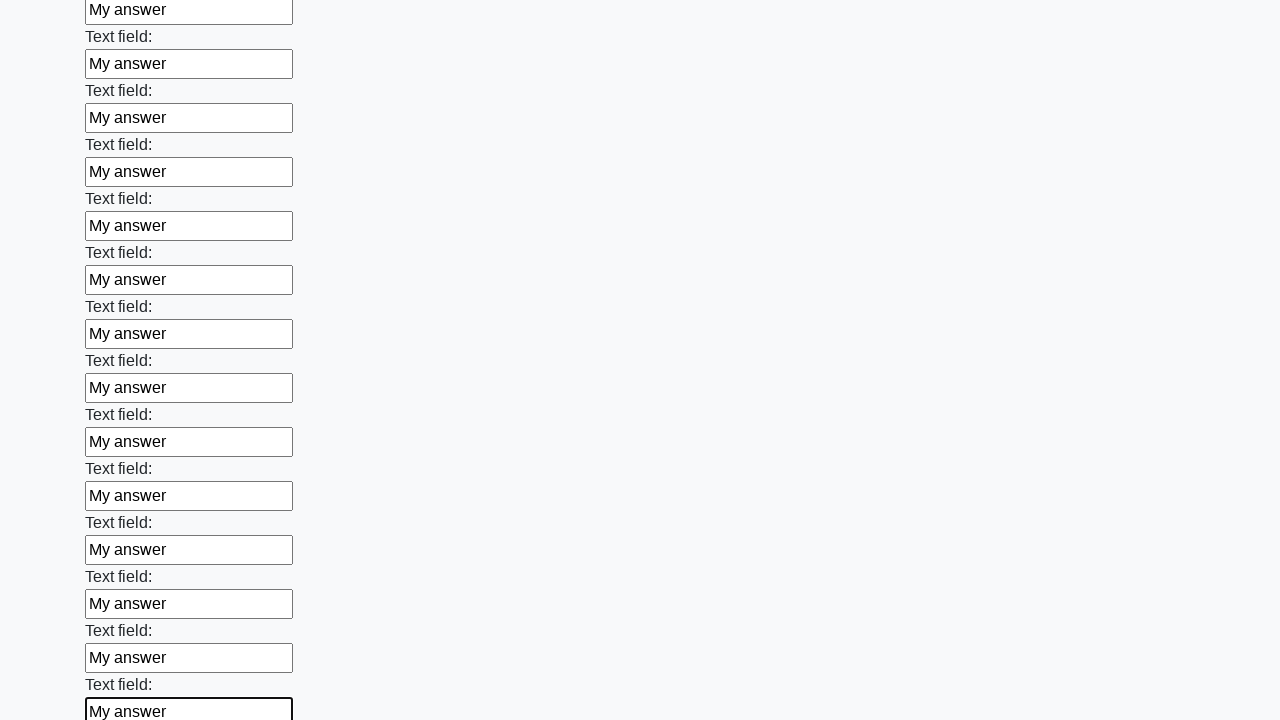

Filled text input field 48 of 100 with 'My answer' on input[type="text"] >> nth=47
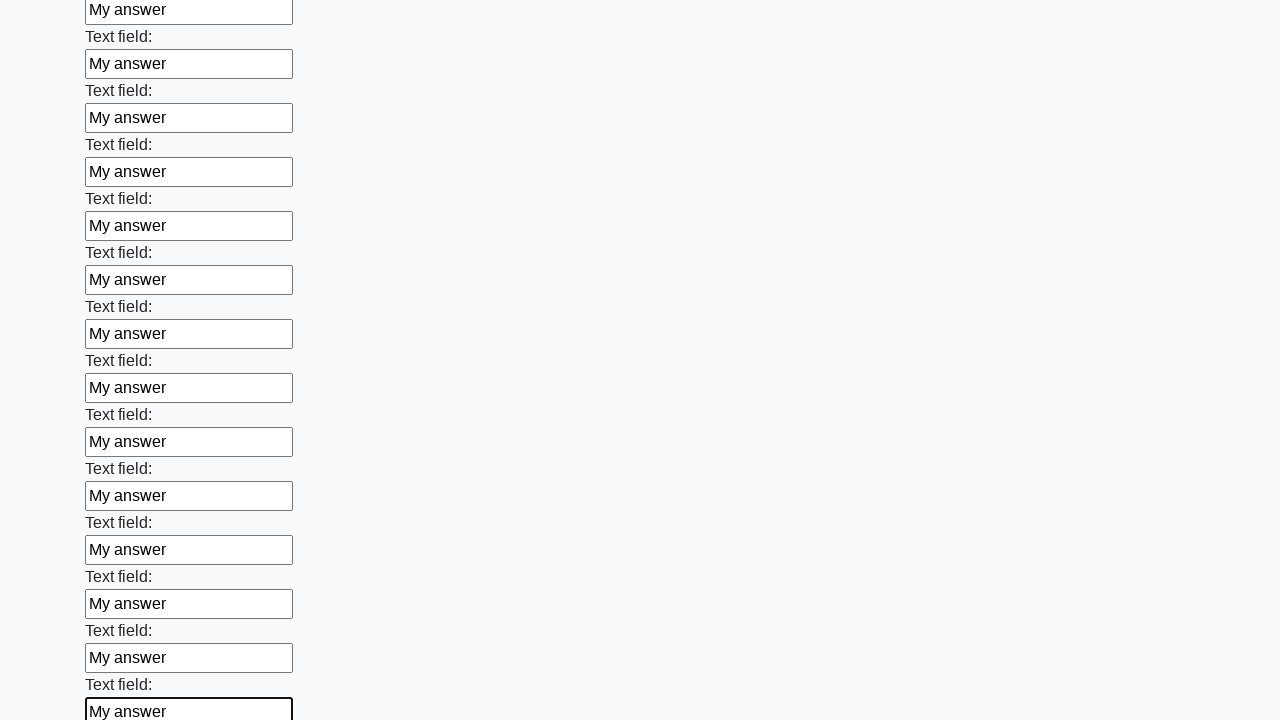

Filled text input field 49 of 100 with 'My answer' on input[type="text"] >> nth=48
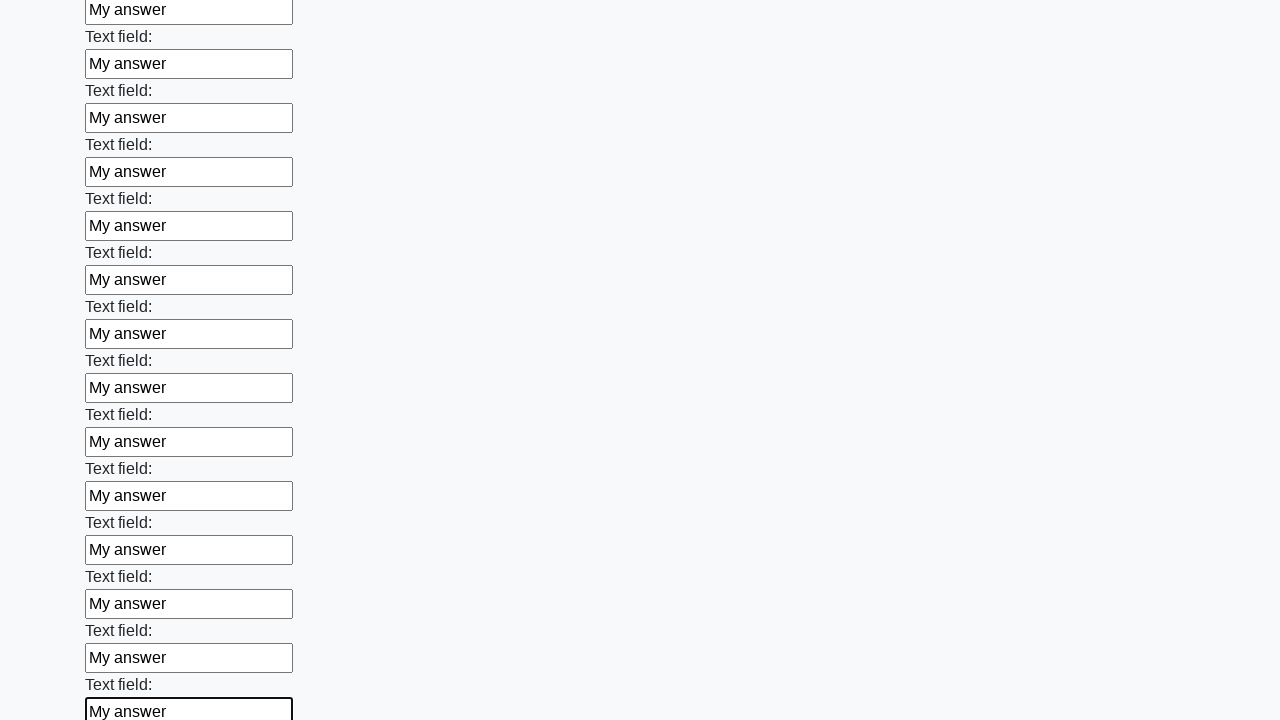

Filled text input field 50 of 100 with 'My answer' on input[type="text"] >> nth=49
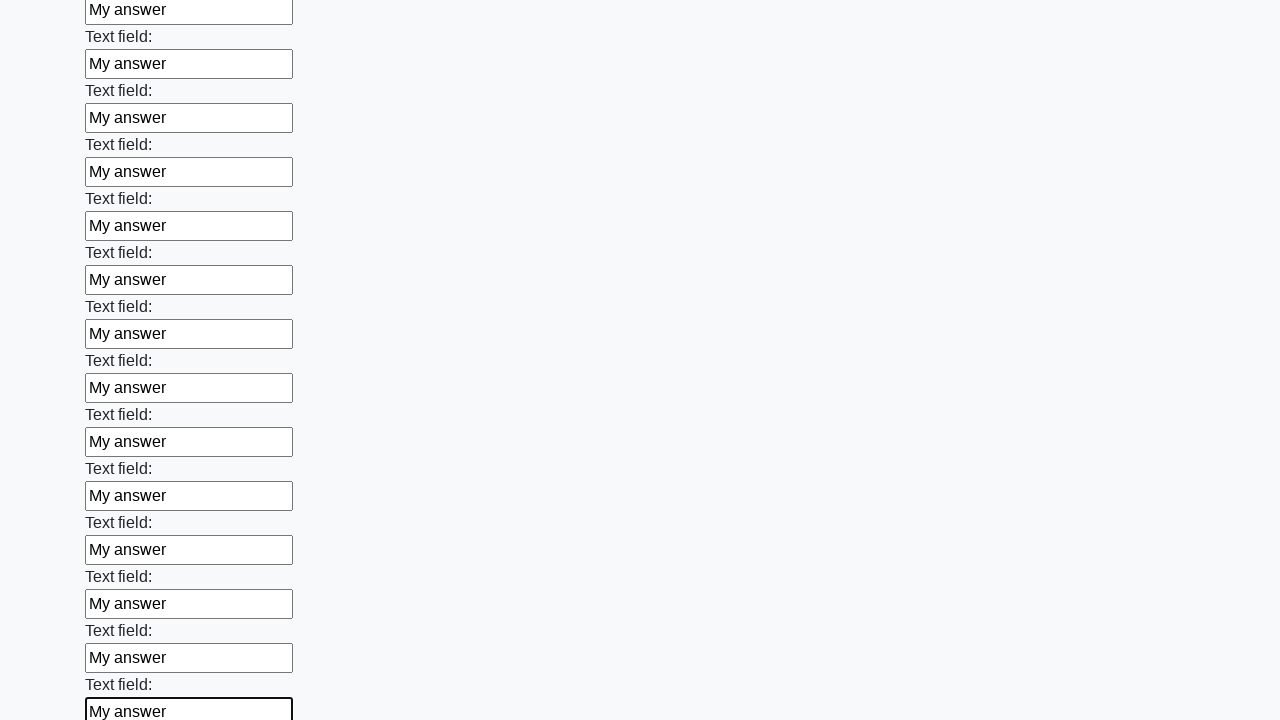

Filled text input field 51 of 100 with 'My answer' on input[type="text"] >> nth=50
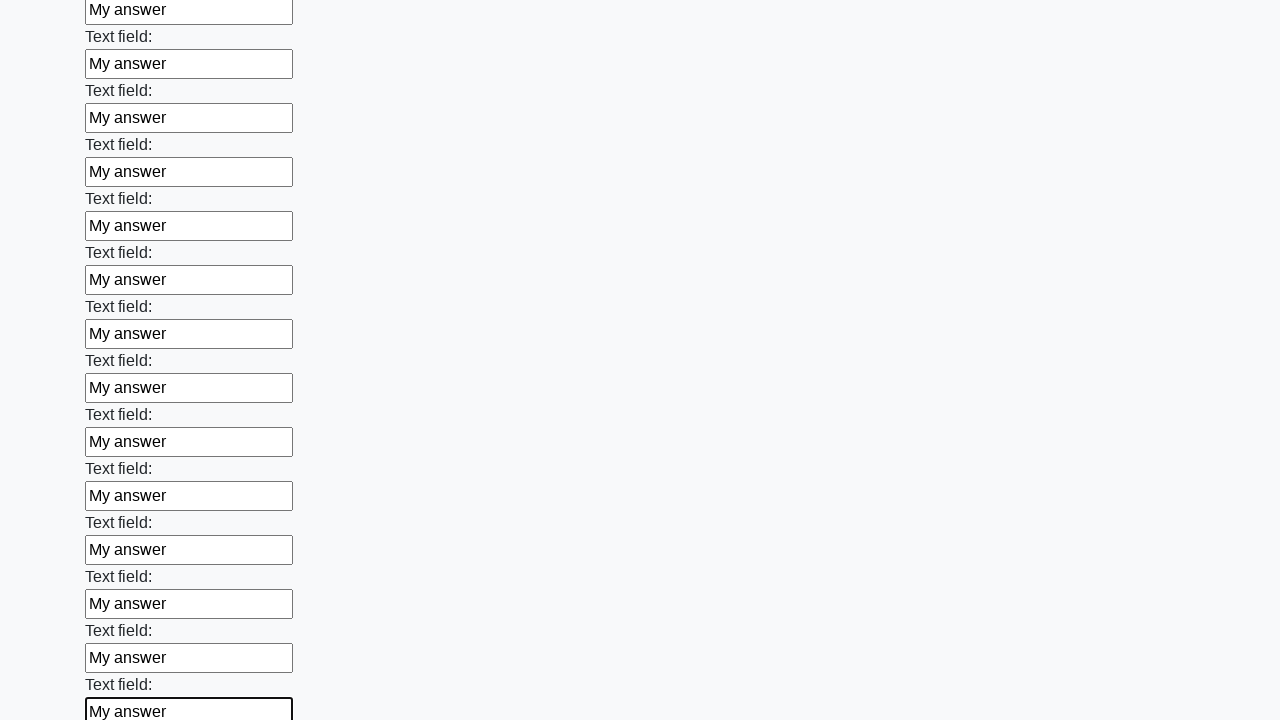

Filled text input field 52 of 100 with 'My answer' on input[type="text"] >> nth=51
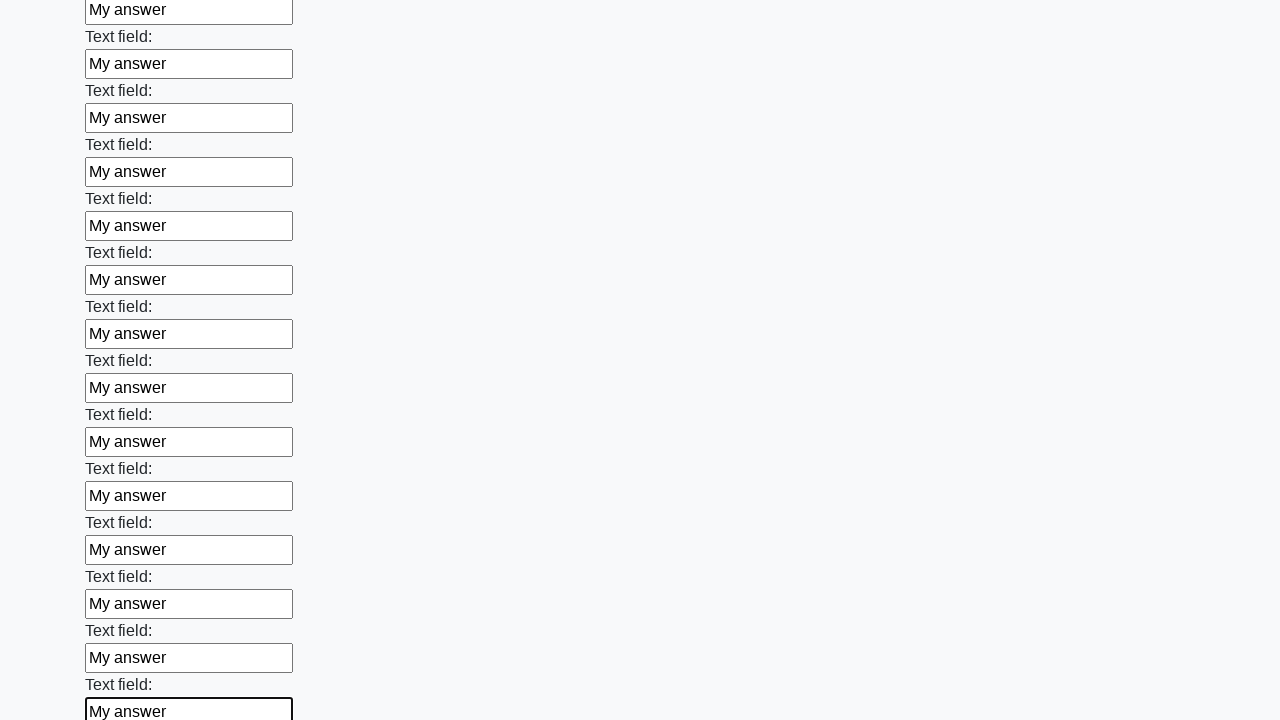

Filled text input field 53 of 100 with 'My answer' on input[type="text"] >> nth=52
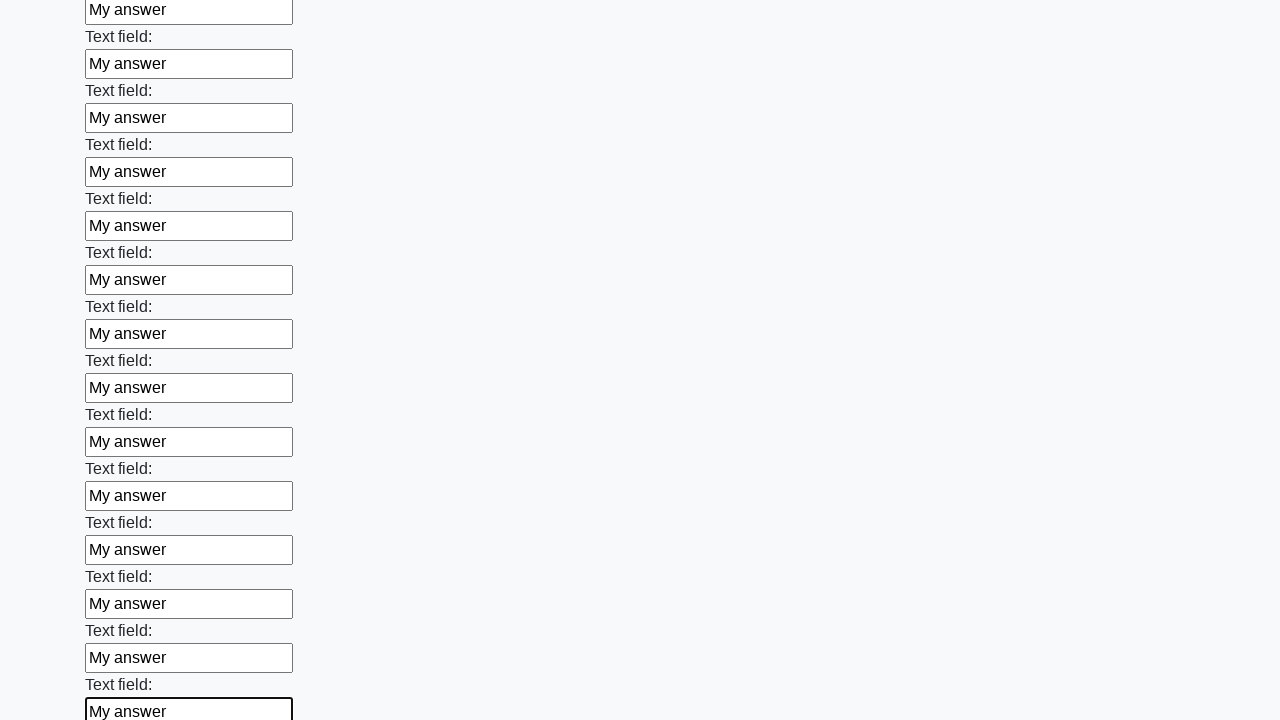

Filled text input field 54 of 100 with 'My answer' on input[type="text"] >> nth=53
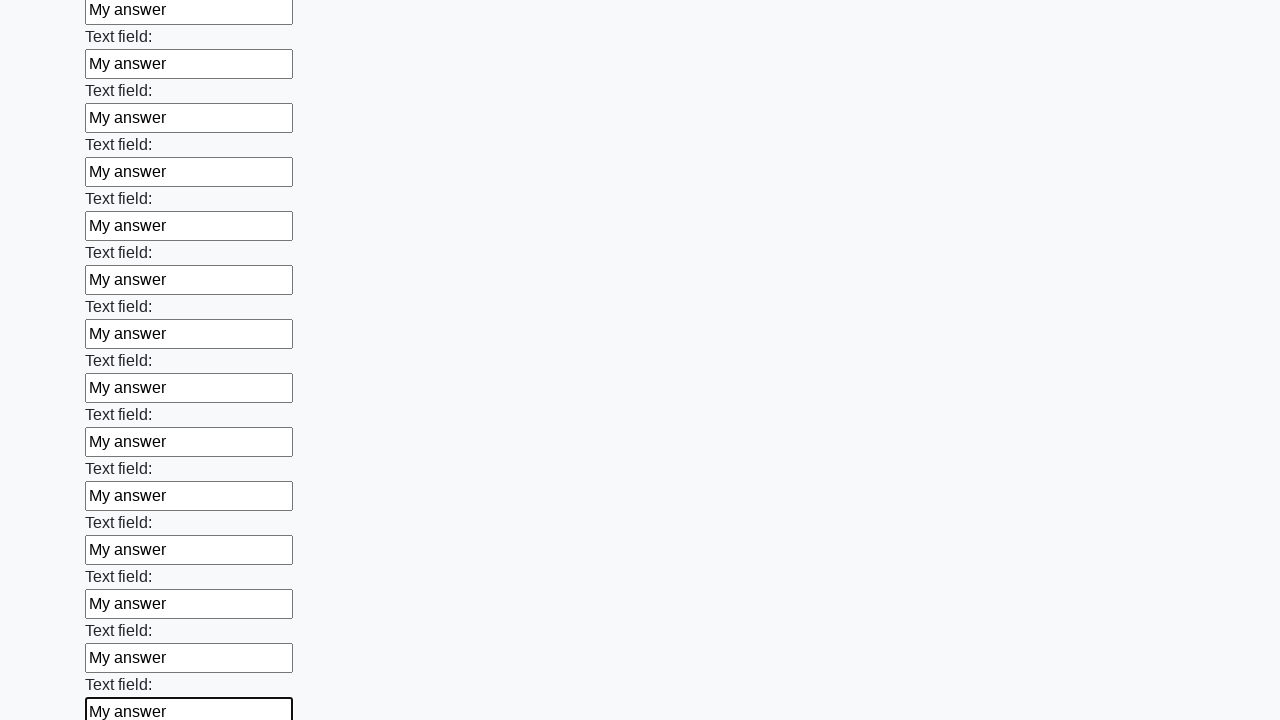

Filled text input field 55 of 100 with 'My answer' on input[type="text"] >> nth=54
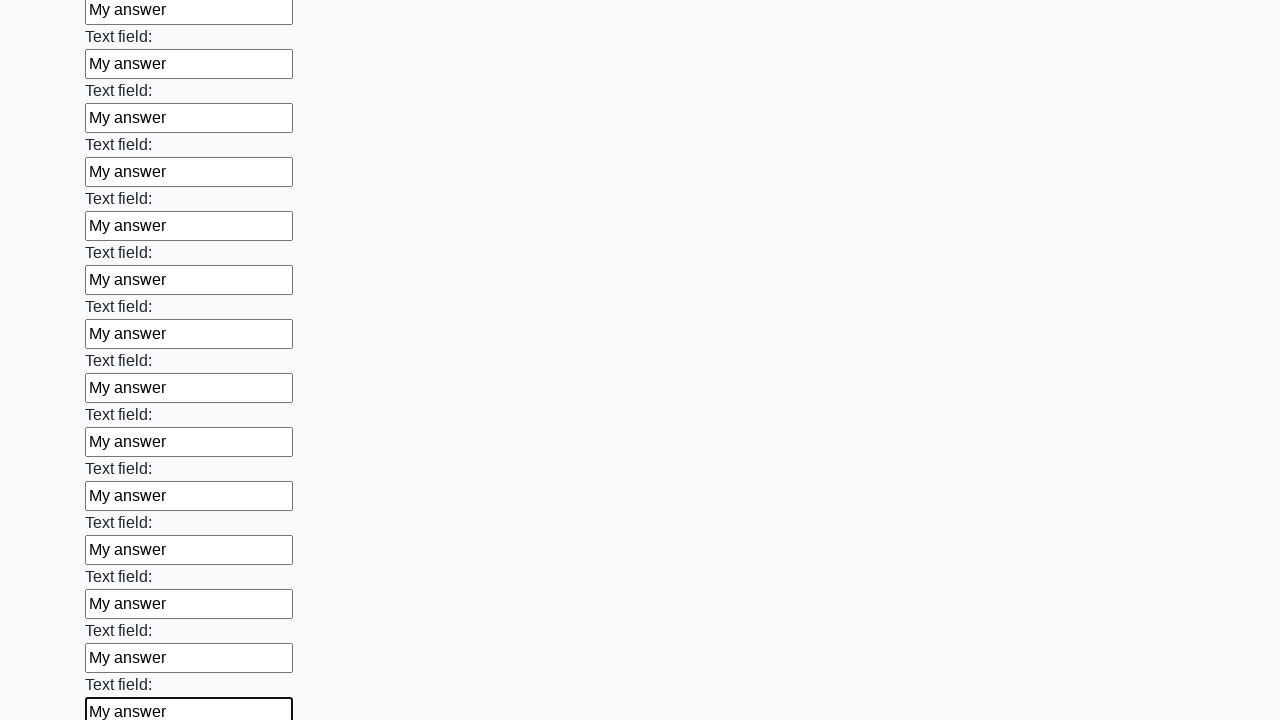

Filled text input field 56 of 100 with 'My answer' on input[type="text"] >> nth=55
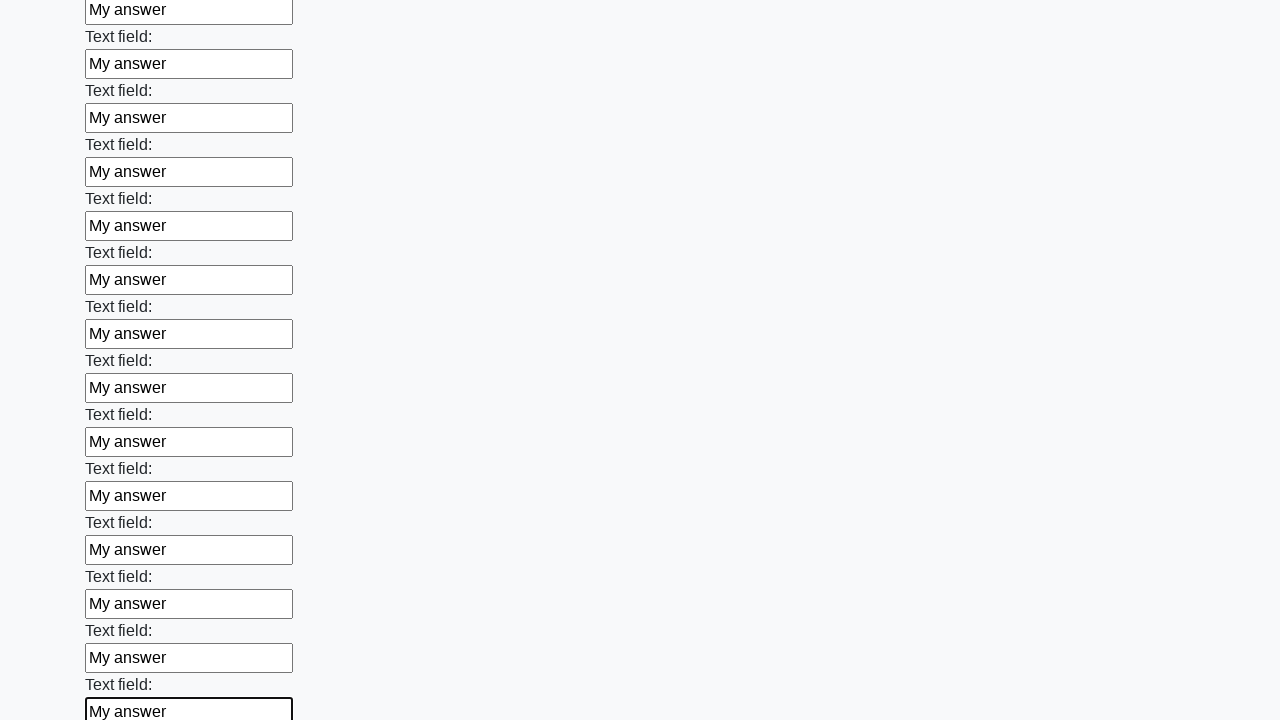

Filled text input field 57 of 100 with 'My answer' on input[type="text"] >> nth=56
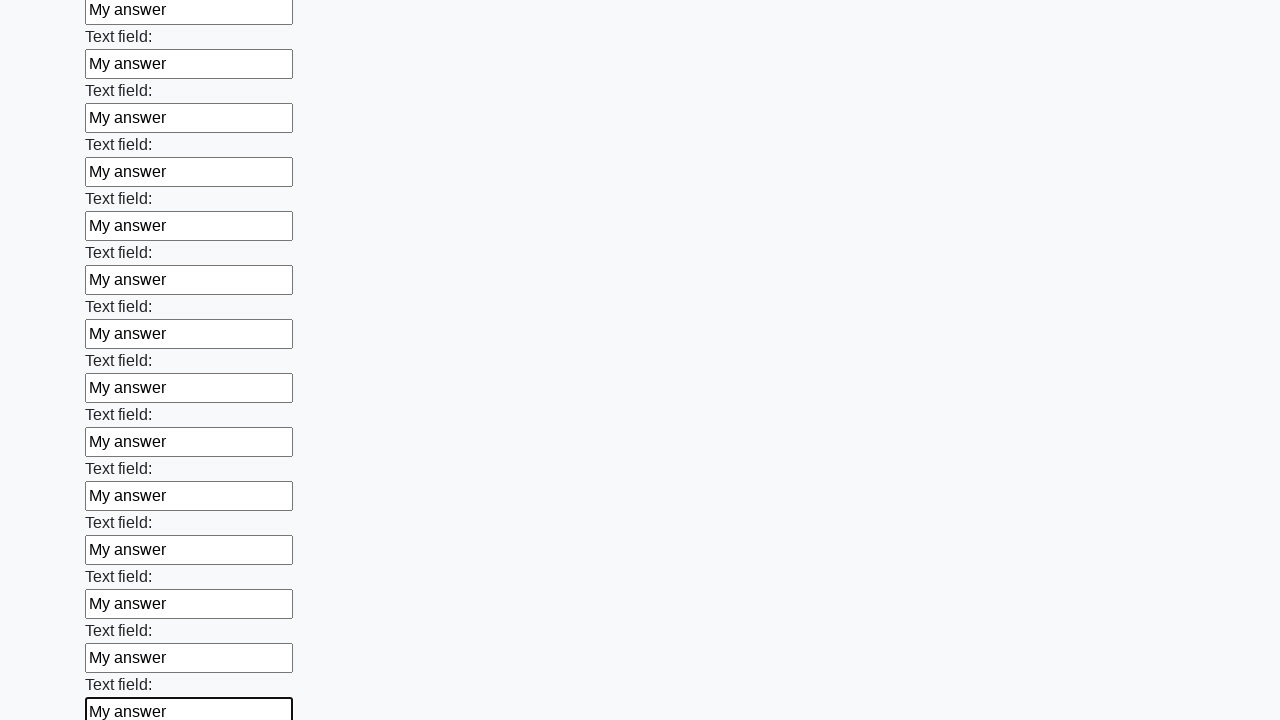

Filled text input field 58 of 100 with 'My answer' on input[type="text"] >> nth=57
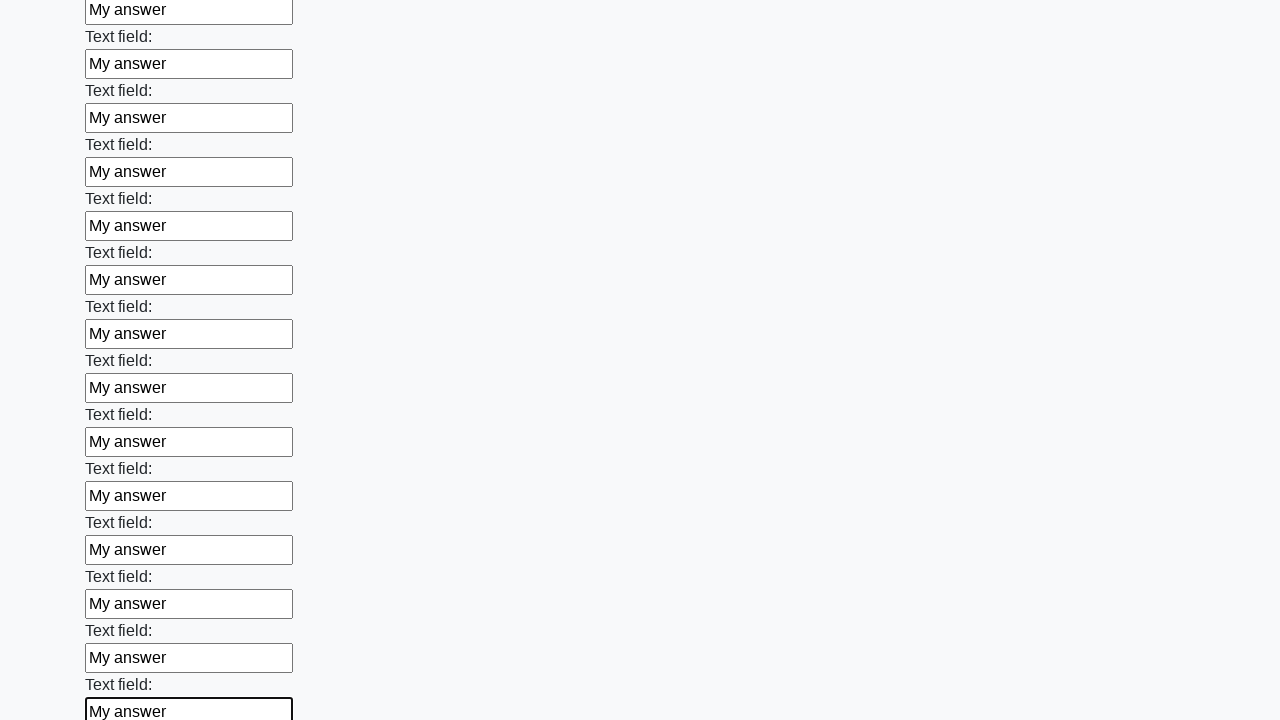

Filled text input field 59 of 100 with 'My answer' on input[type="text"] >> nth=58
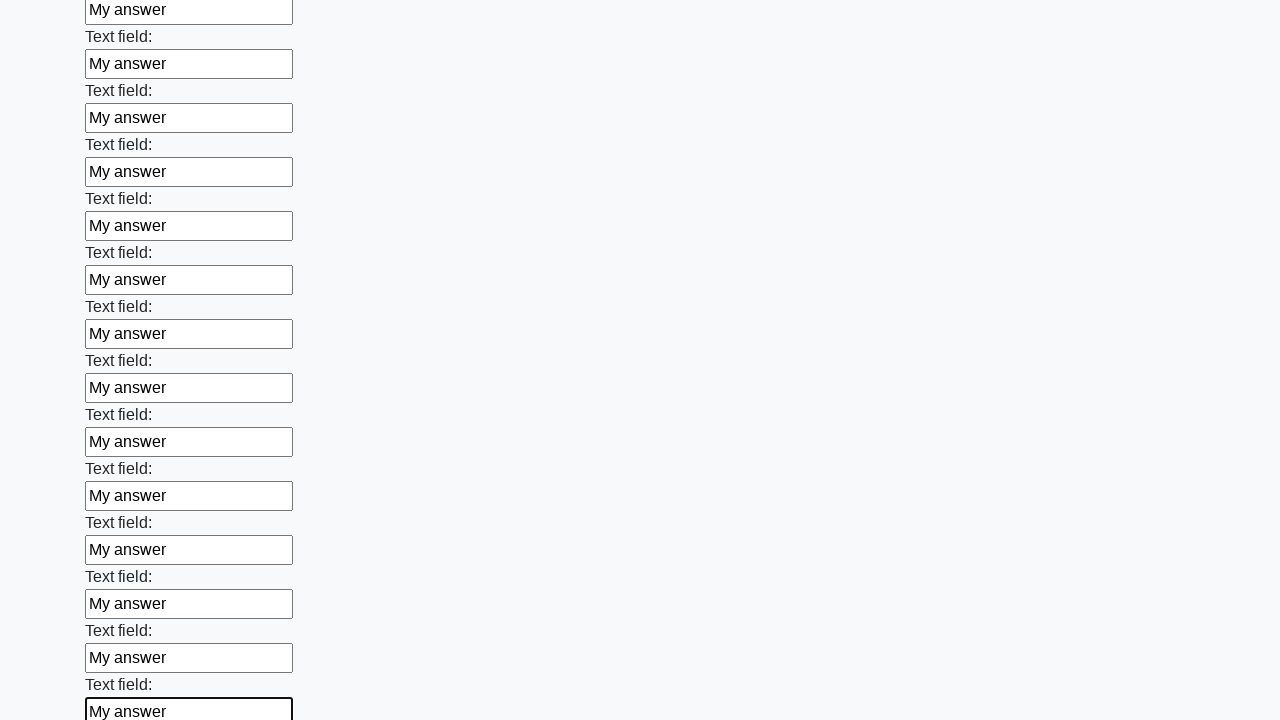

Filled text input field 60 of 100 with 'My answer' on input[type="text"] >> nth=59
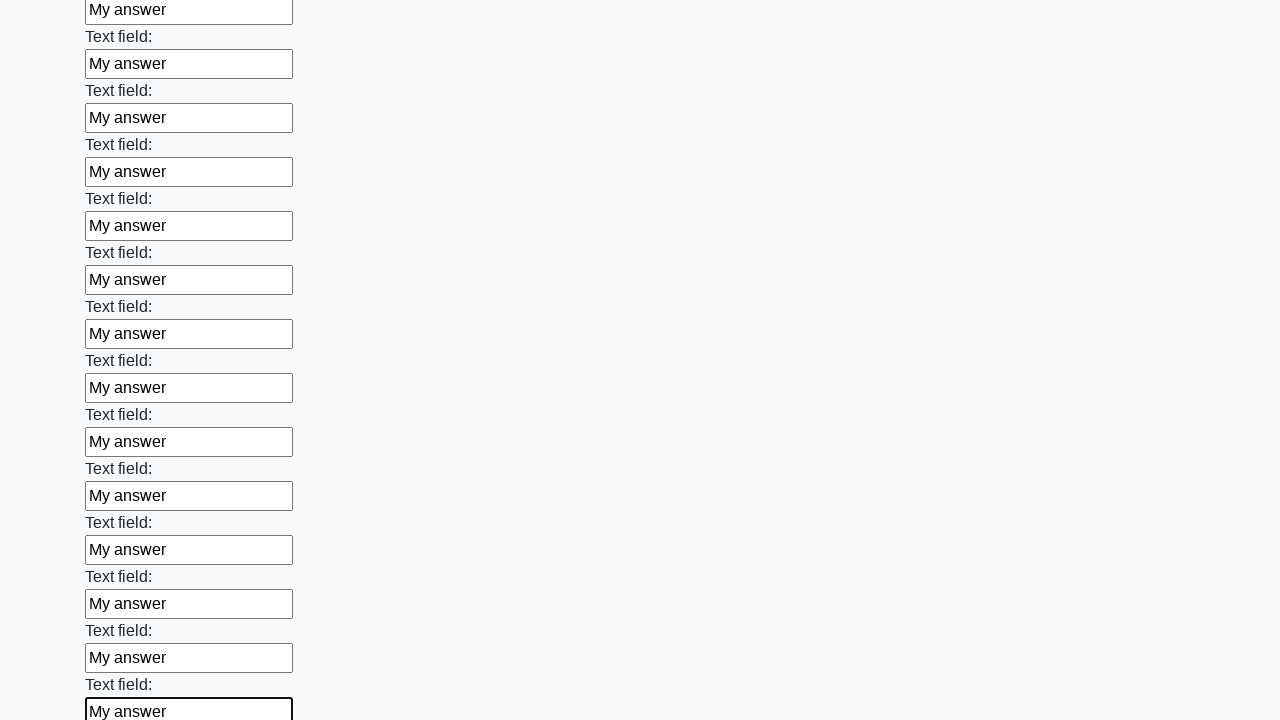

Filled text input field 61 of 100 with 'My answer' on input[type="text"] >> nth=60
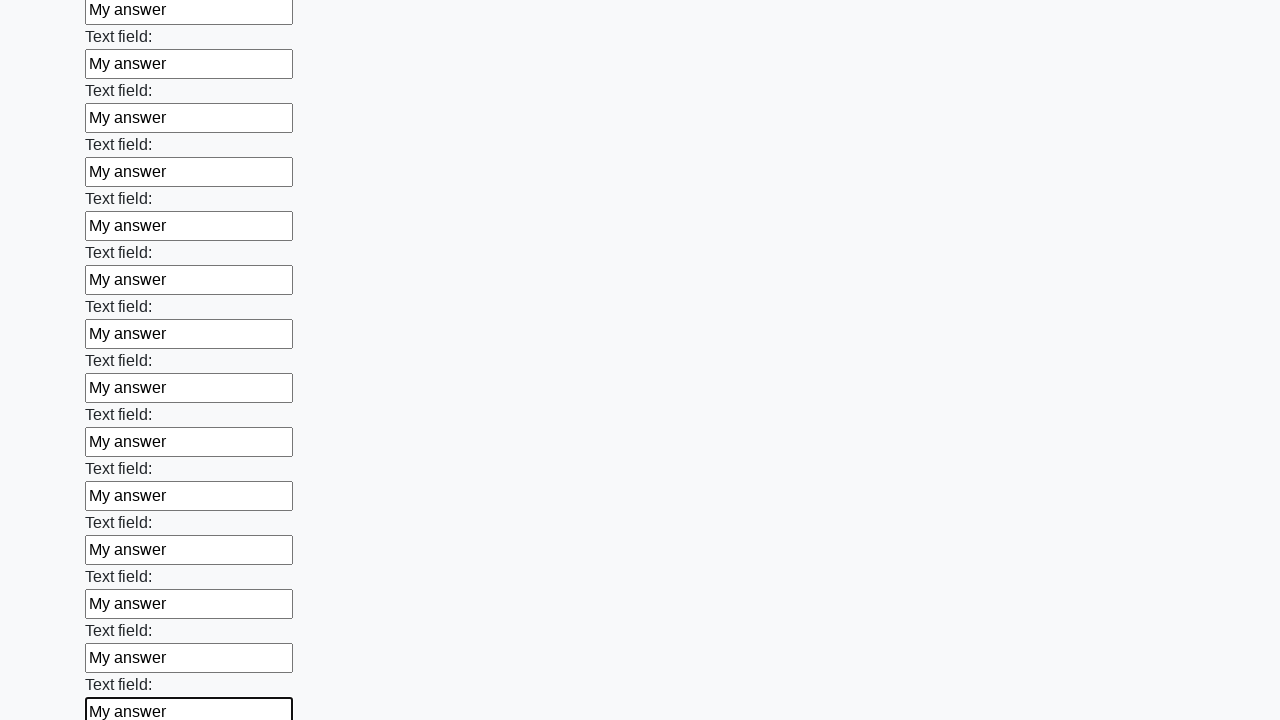

Filled text input field 62 of 100 with 'My answer' on input[type="text"] >> nth=61
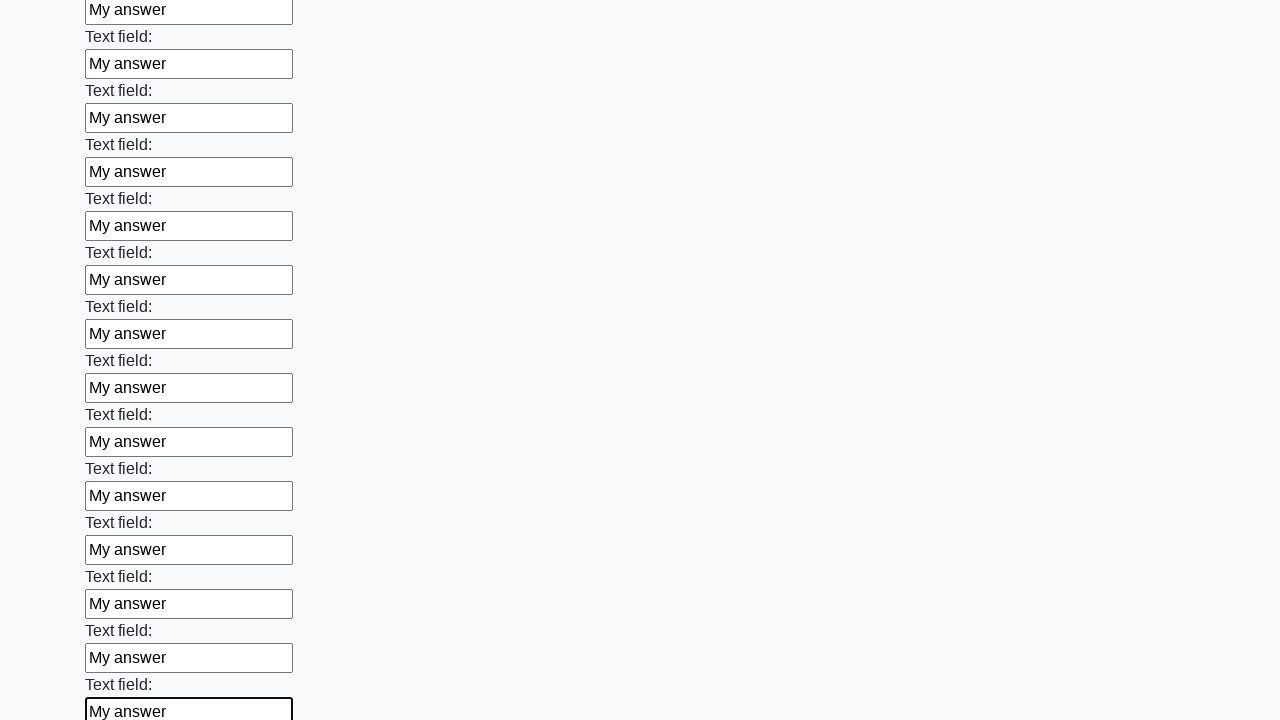

Filled text input field 63 of 100 with 'My answer' on input[type="text"] >> nth=62
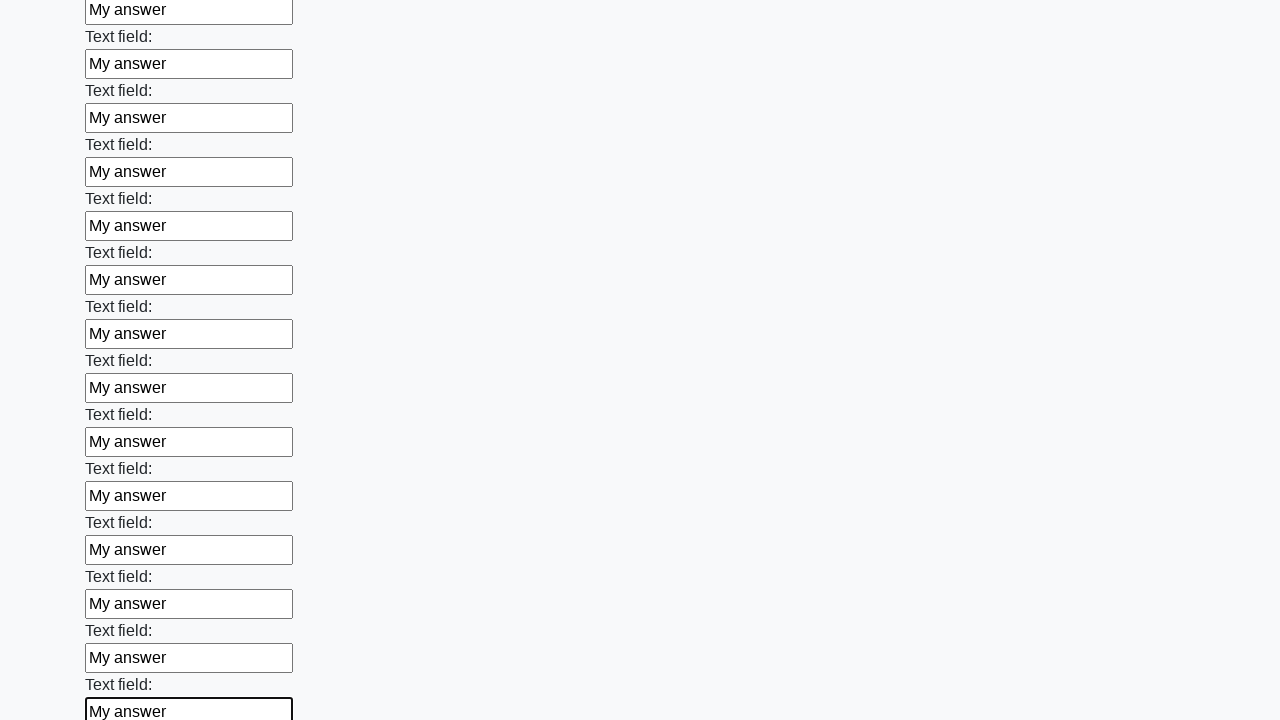

Filled text input field 64 of 100 with 'My answer' on input[type="text"] >> nth=63
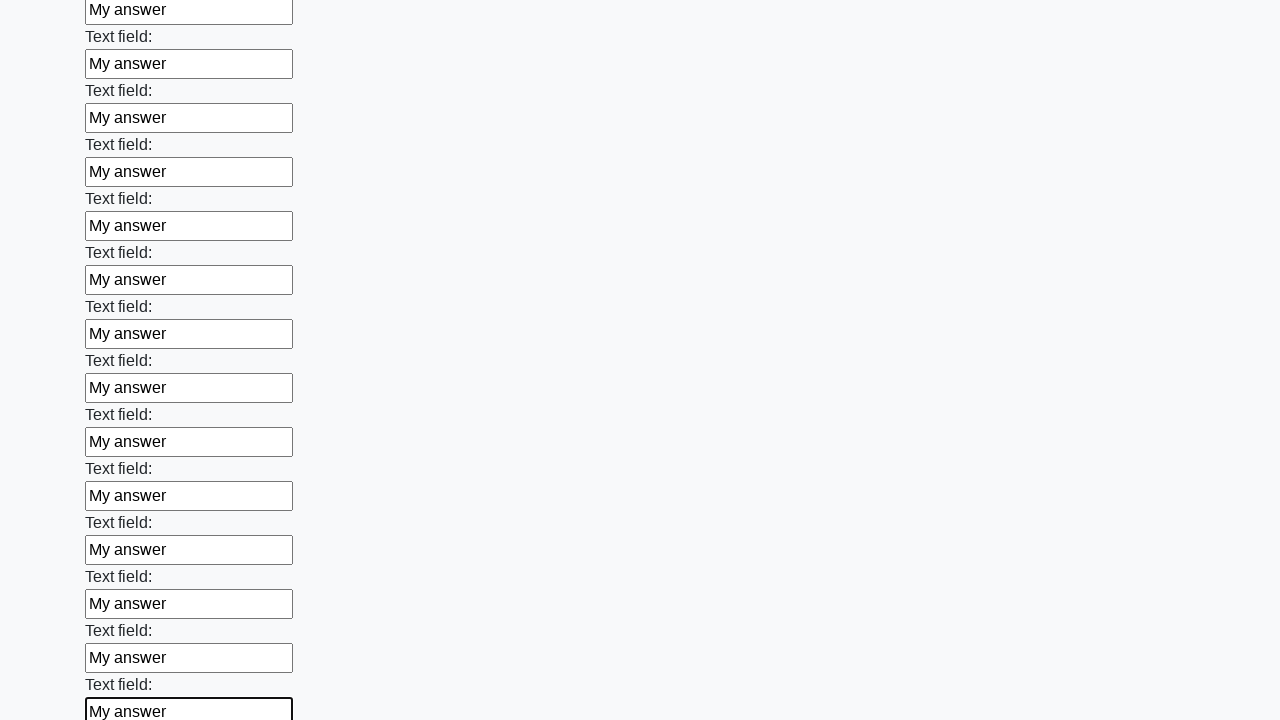

Filled text input field 65 of 100 with 'My answer' on input[type="text"] >> nth=64
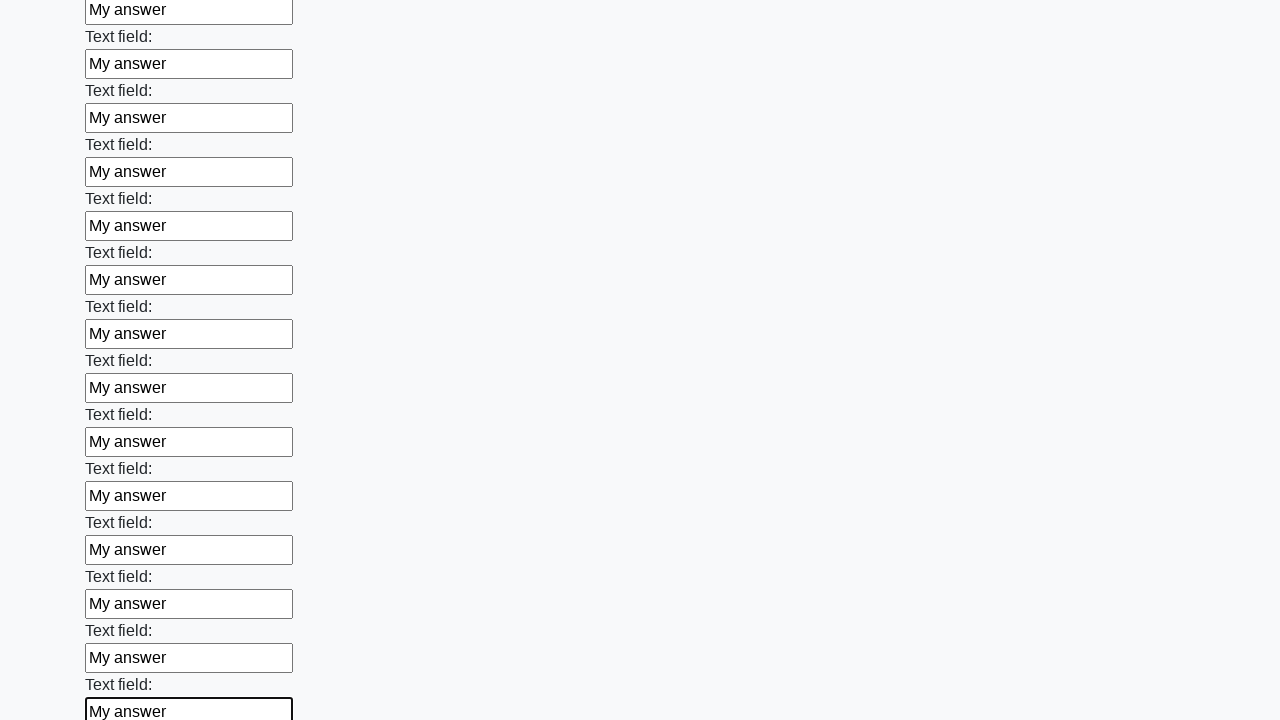

Filled text input field 66 of 100 with 'My answer' on input[type="text"] >> nth=65
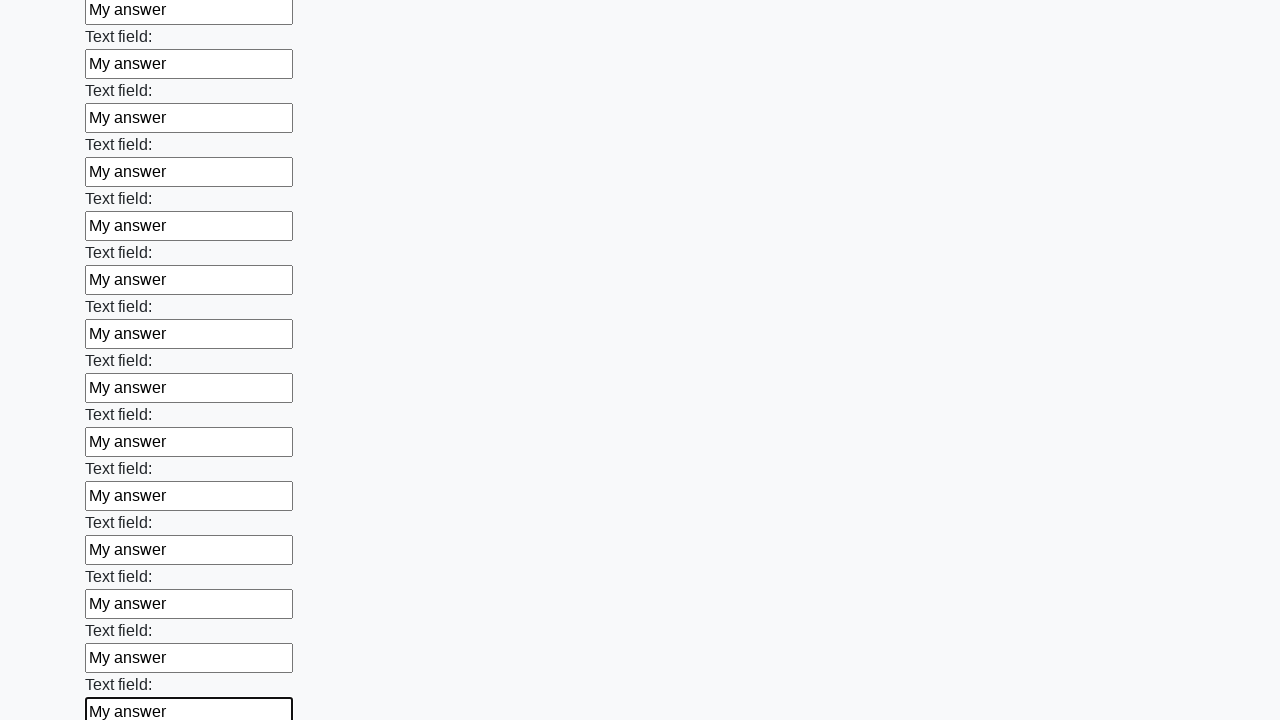

Filled text input field 67 of 100 with 'My answer' on input[type="text"] >> nth=66
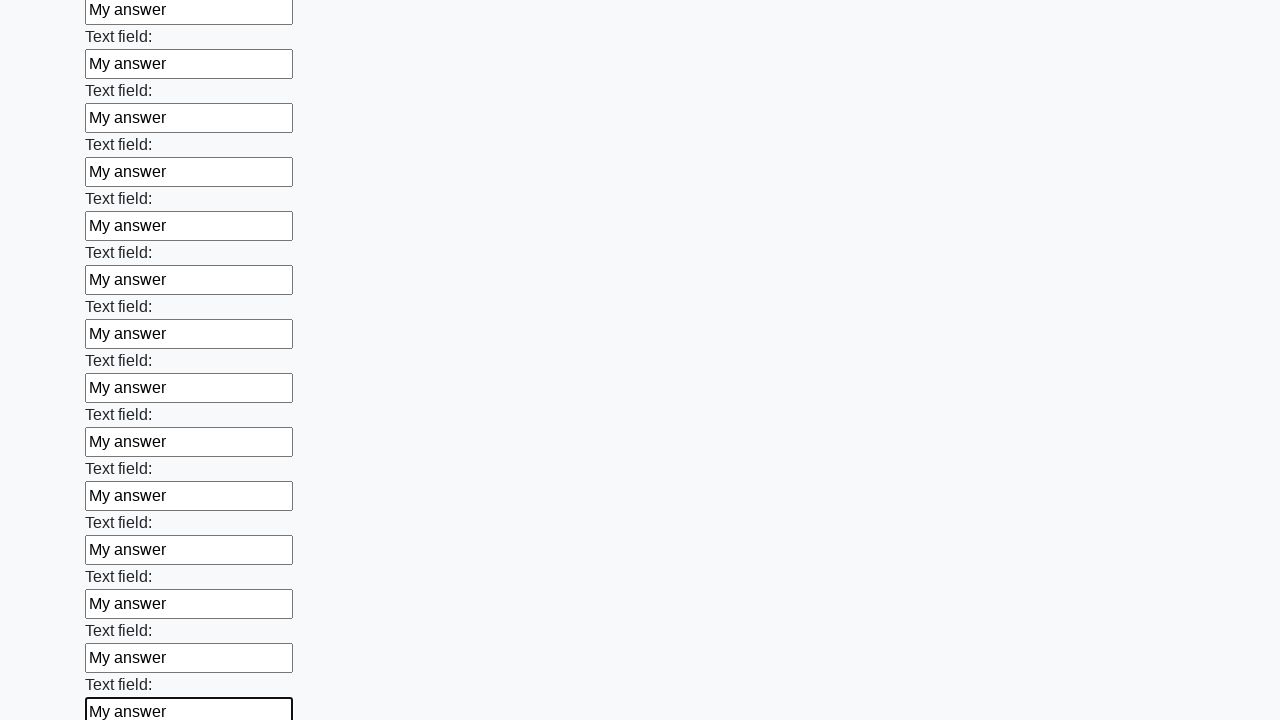

Filled text input field 68 of 100 with 'My answer' on input[type="text"] >> nth=67
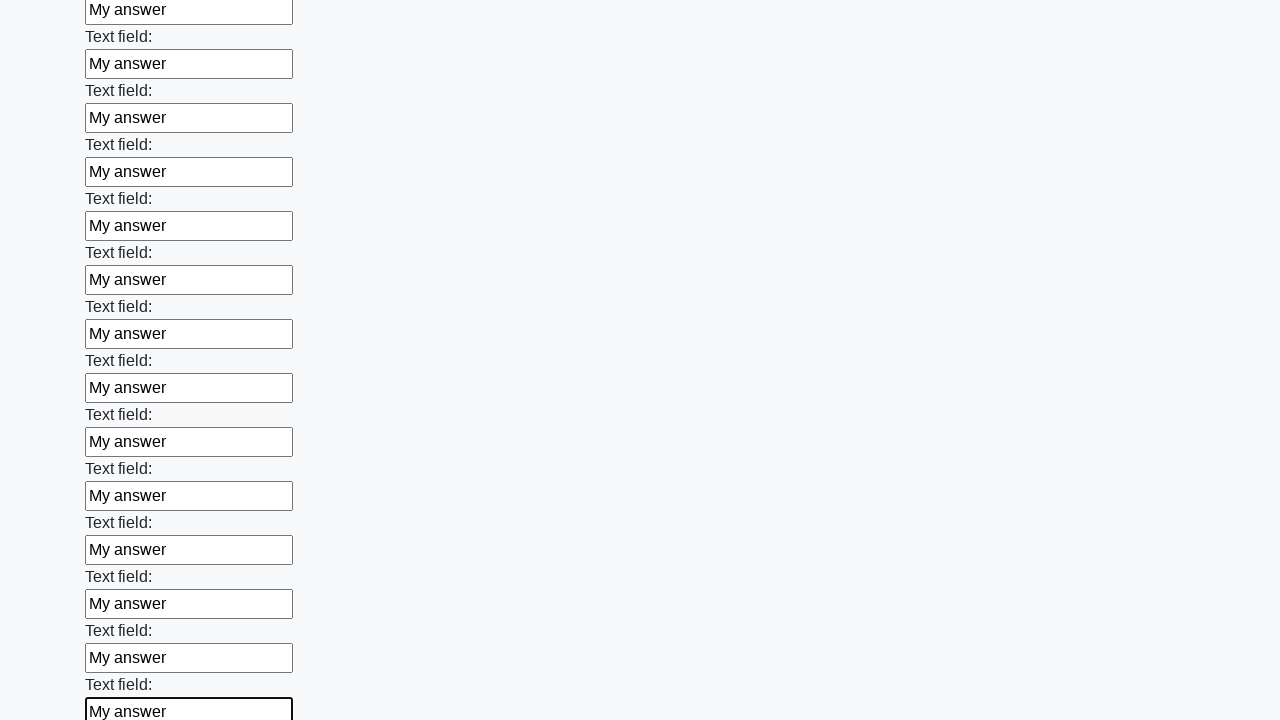

Filled text input field 69 of 100 with 'My answer' on input[type="text"] >> nth=68
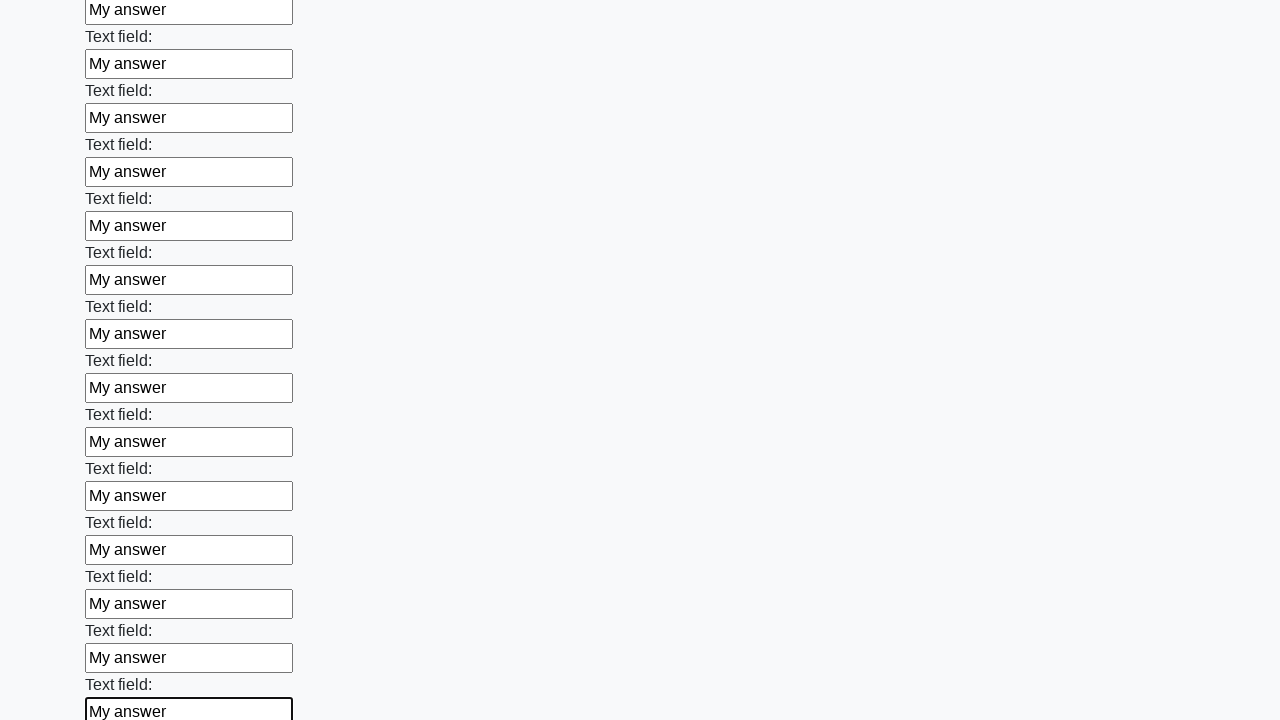

Filled text input field 70 of 100 with 'My answer' on input[type="text"] >> nth=69
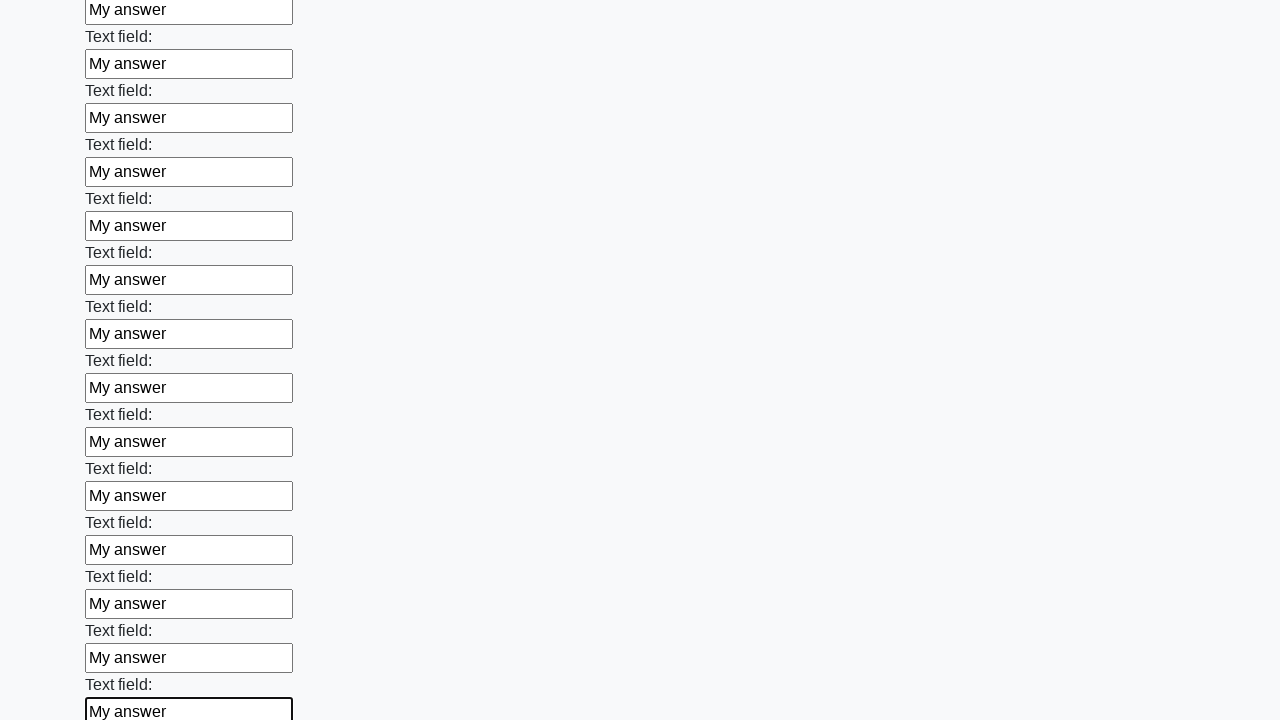

Filled text input field 71 of 100 with 'My answer' on input[type="text"] >> nth=70
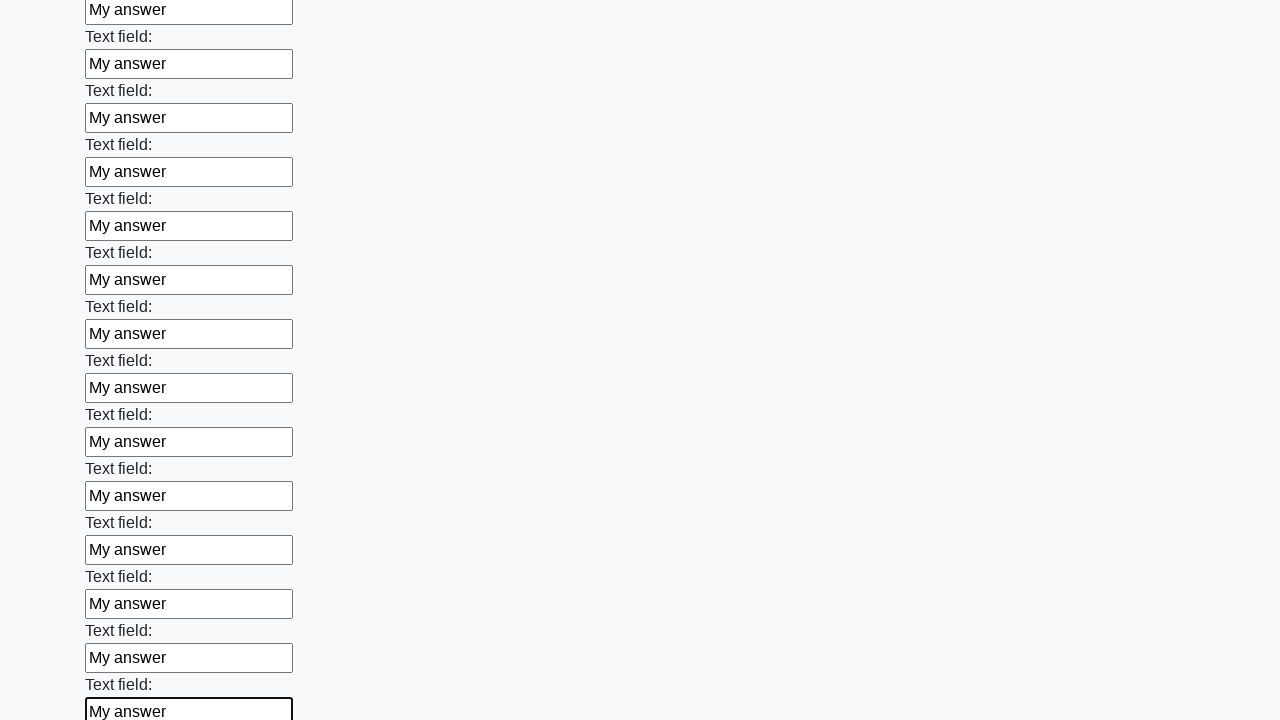

Filled text input field 72 of 100 with 'My answer' on input[type="text"] >> nth=71
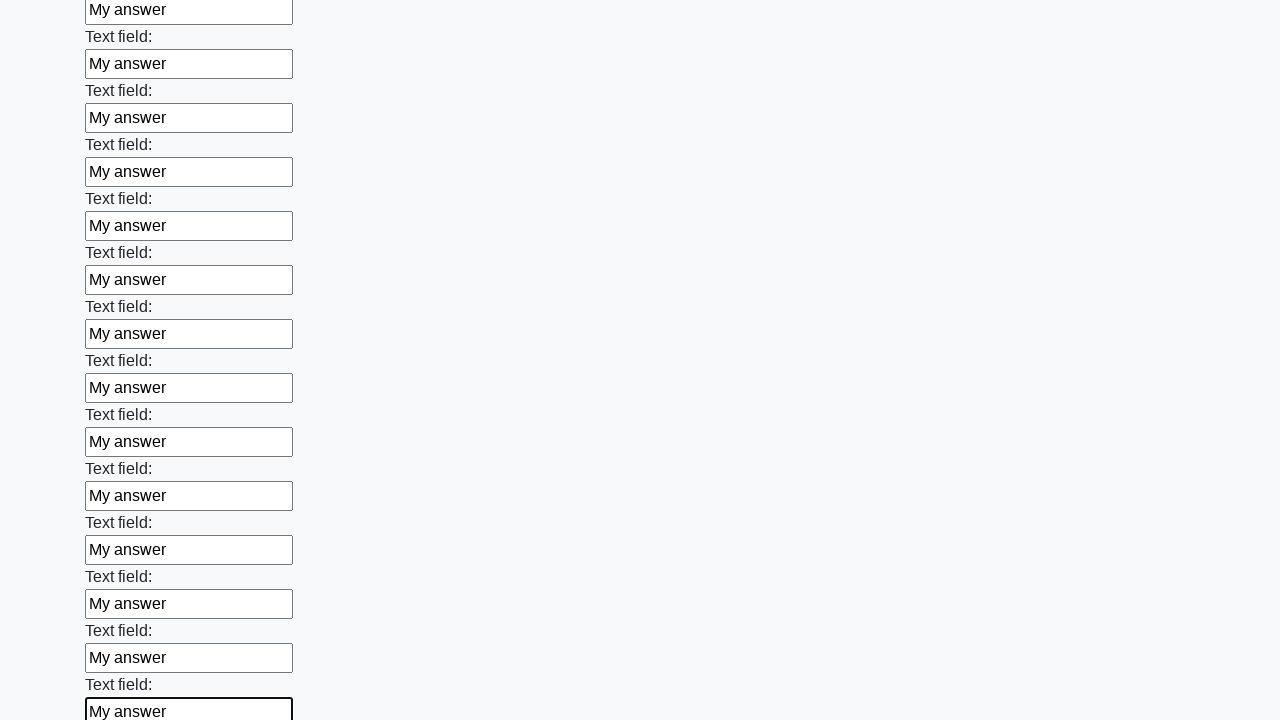

Filled text input field 73 of 100 with 'My answer' on input[type="text"] >> nth=72
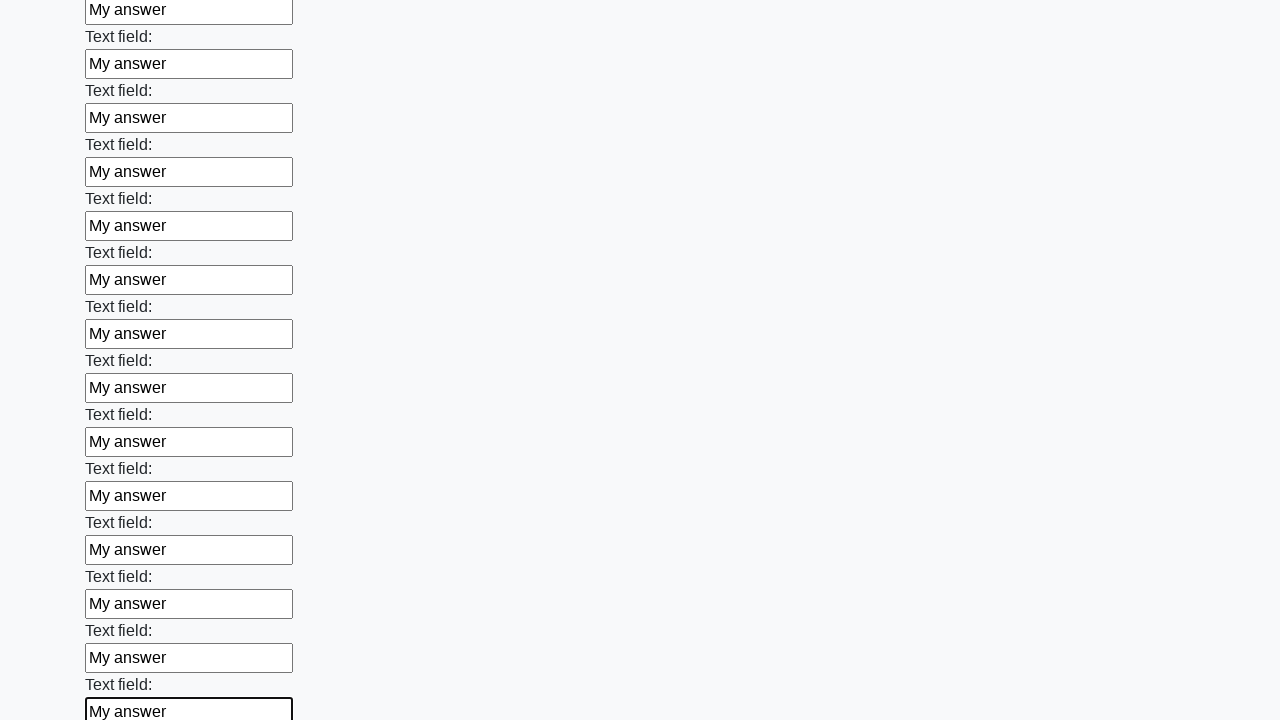

Filled text input field 74 of 100 with 'My answer' on input[type="text"] >> nth=73
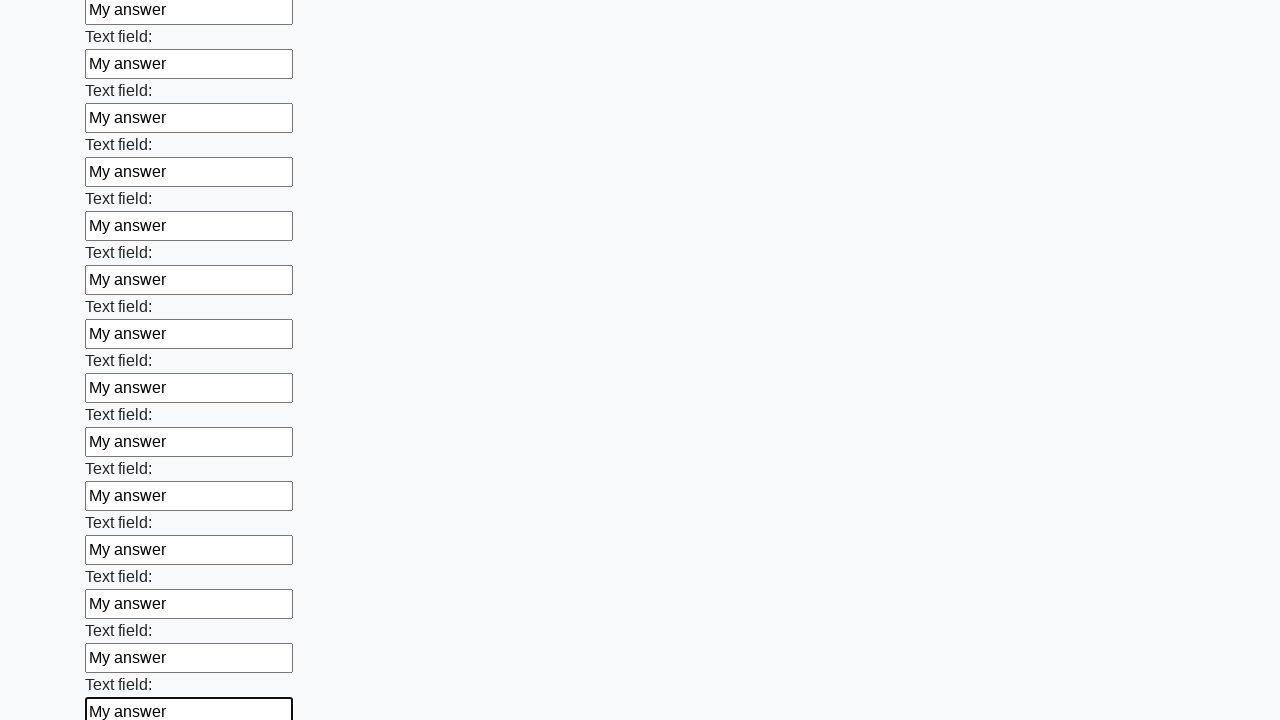

Filled text input field 75 of 100 with 'My answer' on input[type="text"] >> nth=74
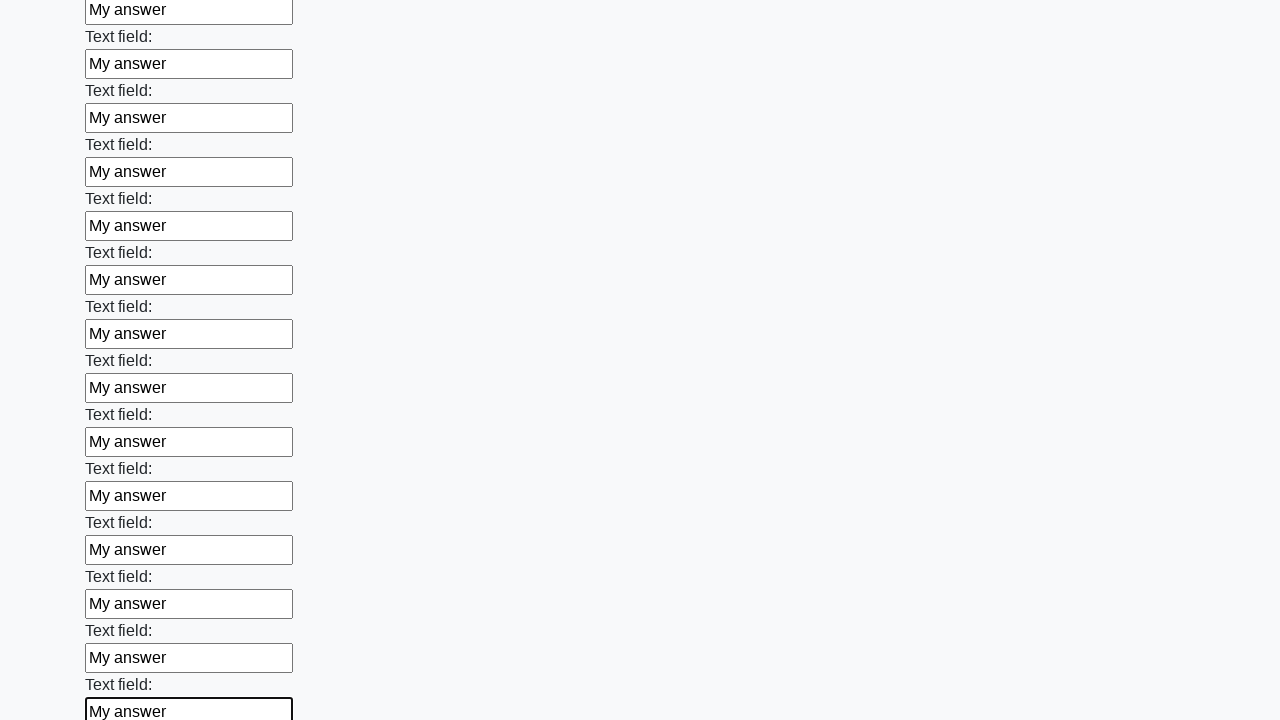

Filled text input field 76 of 100 with 'My answer' on input[type="text"] >> nth=75
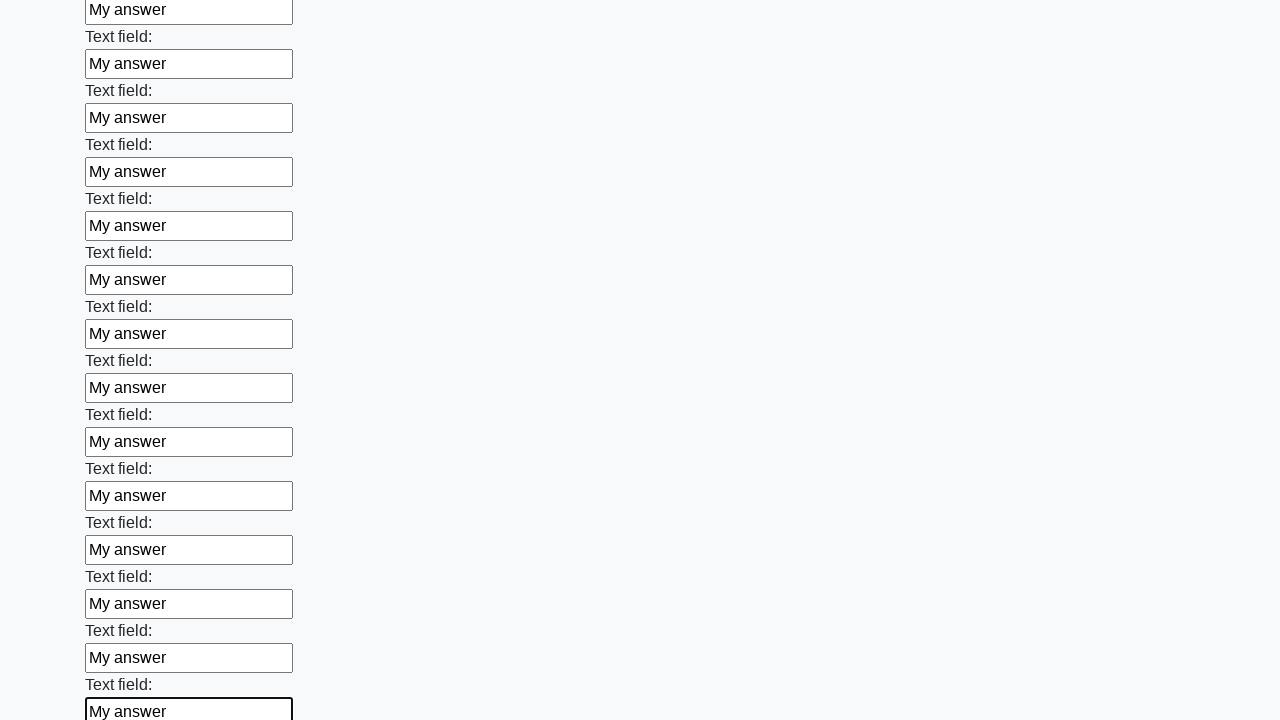

Filled text input field 77 of 100 with 'My answer' on input[type="text"] >> nth=76
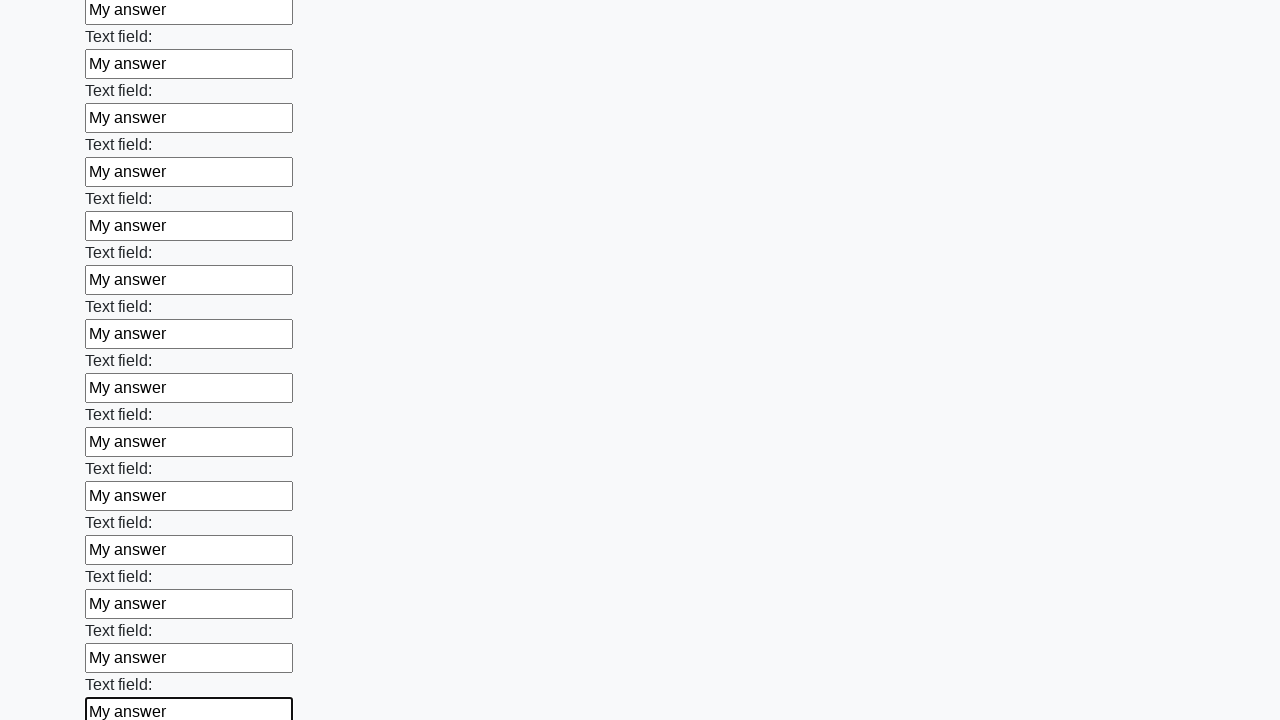

Filled text input field 78 of 100 with 'My answer' on input[type="text"] >> nth=77
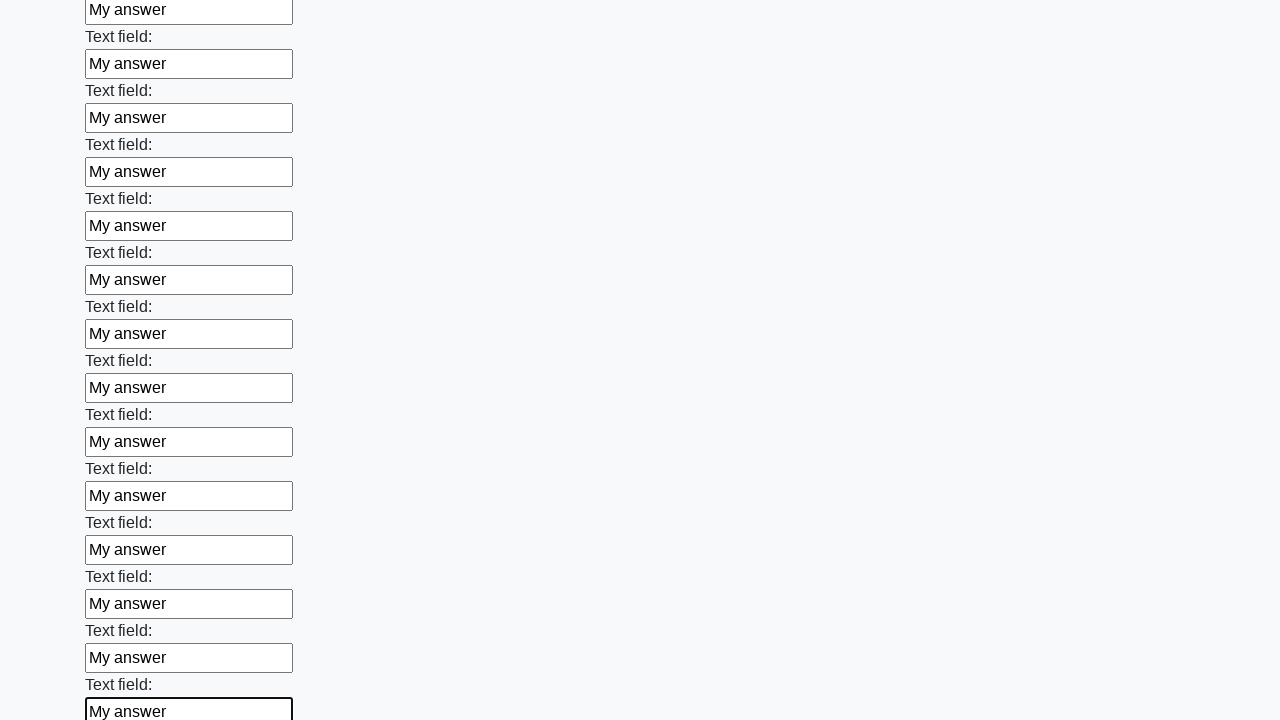

Filled text input field 79 of 100 with 'My answer' on input[type="text"] >> nth=78
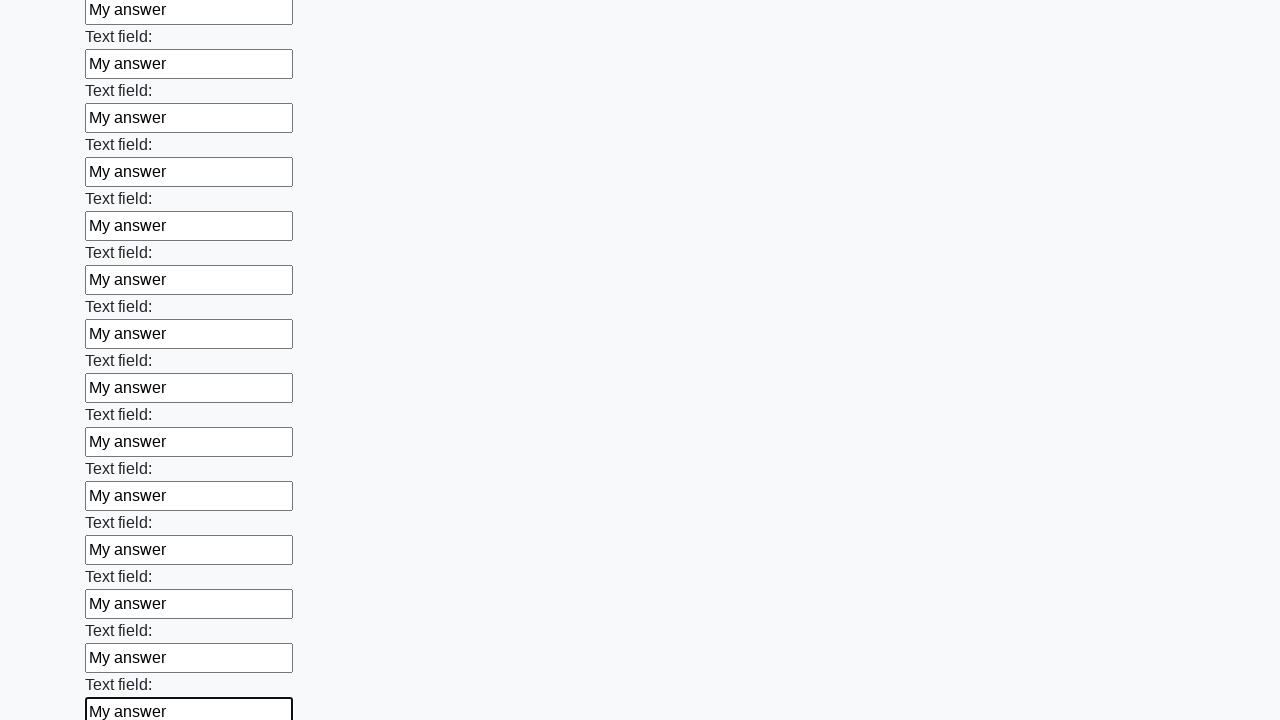

Filled text input field 80 of 100 with 'My answer' on input[type="text"] >> nth=79
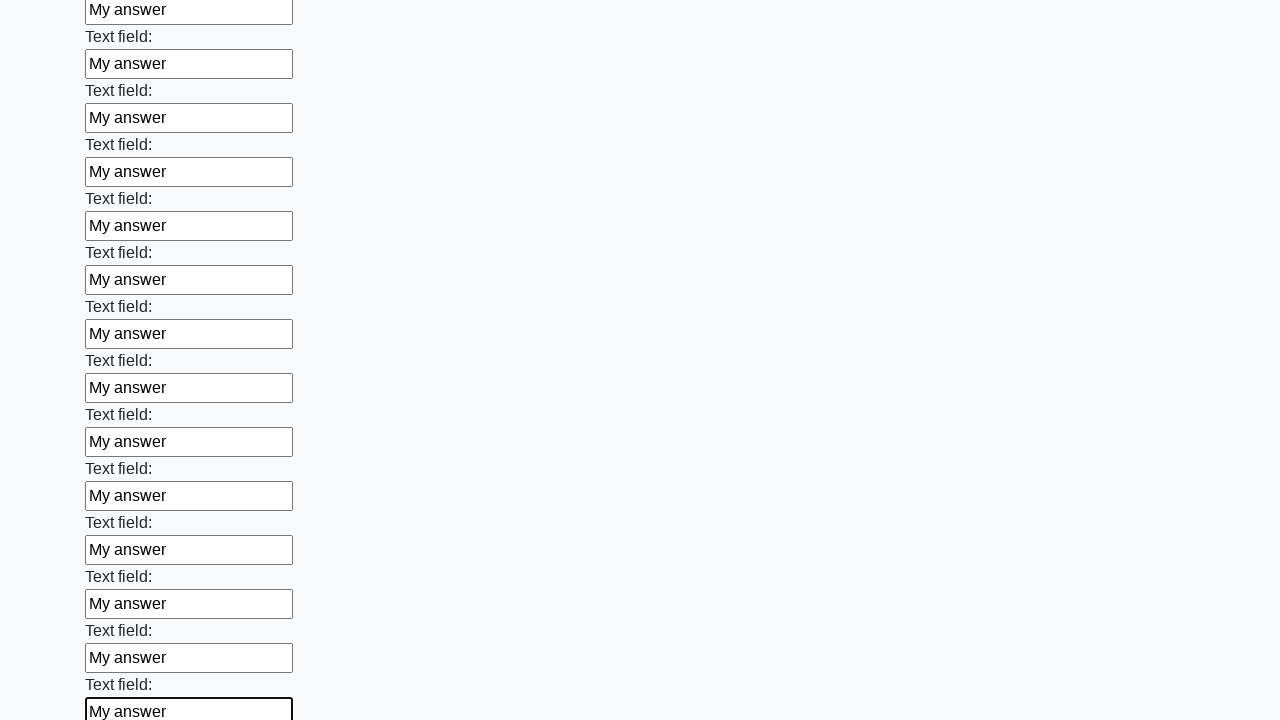

Filled text input field 81 of 100 with 'My answer' on input[type="text"] >> nth=80
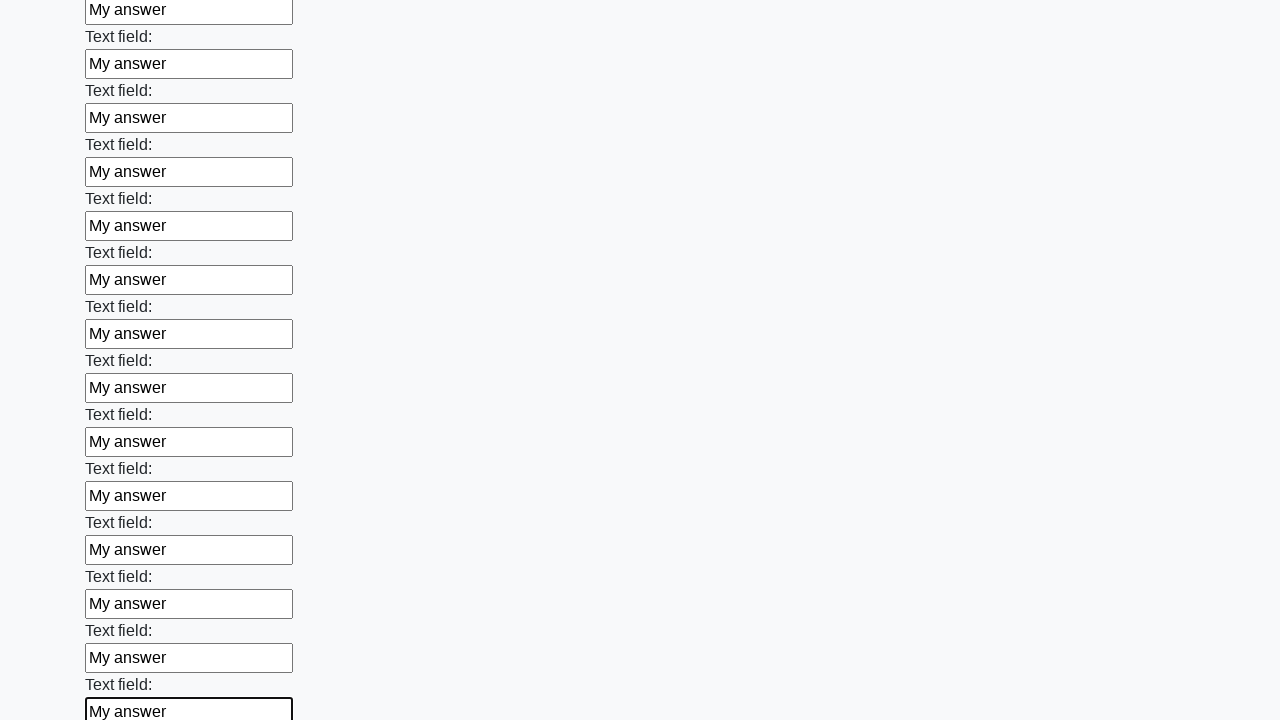

Filled text input field 82 of 100 with 'My answer' on input[type="text"] >> nth=81
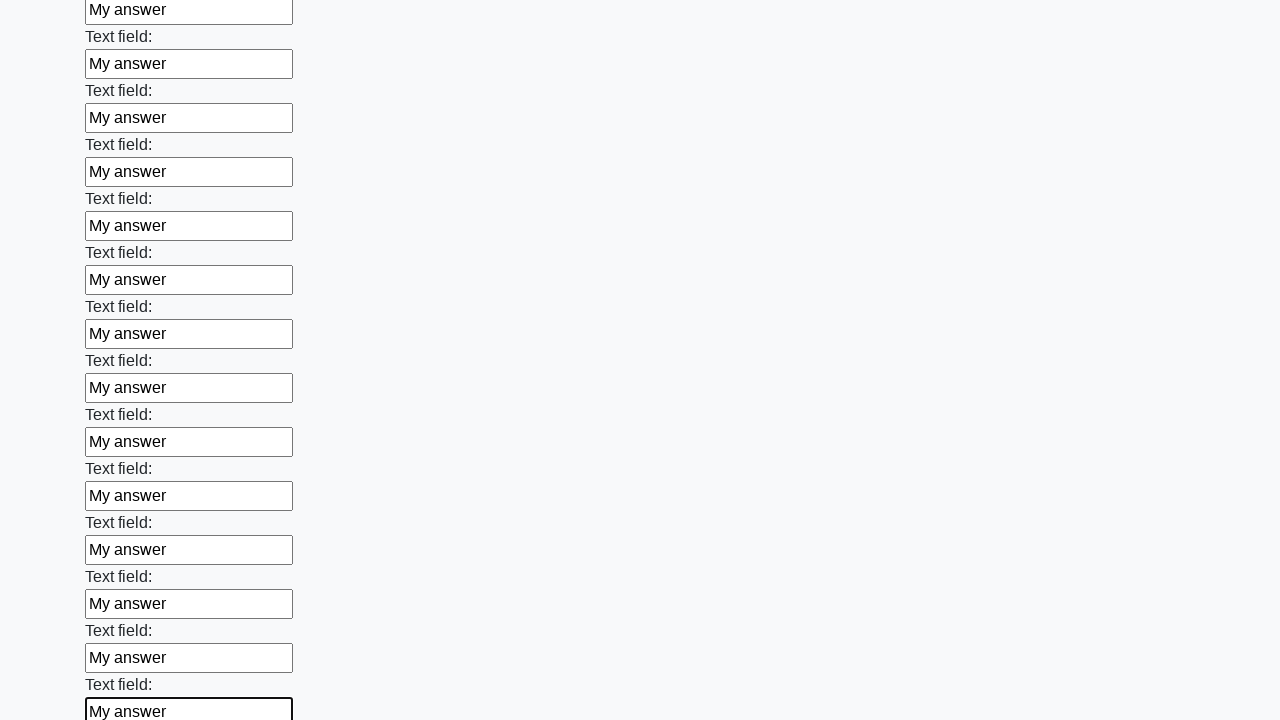

Filled text input field 83 of 100 with 'My answer' on input[type="text"] >> nth=82
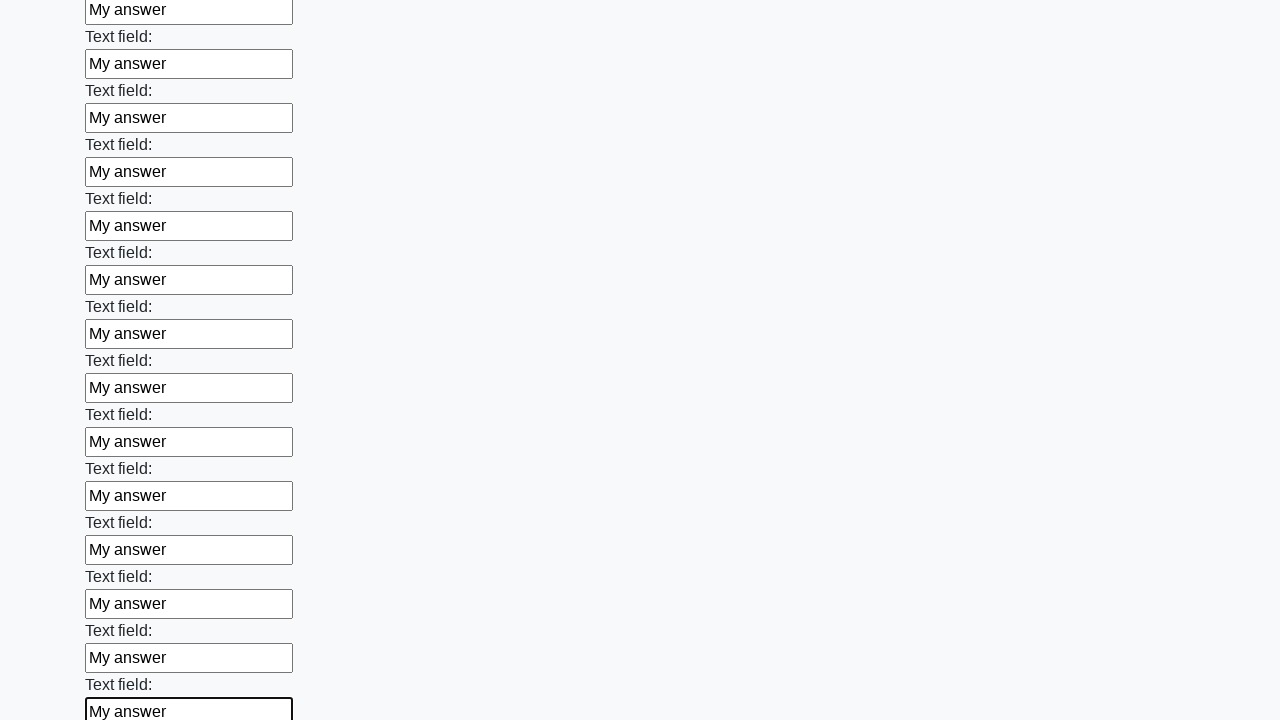

Filled text input field 84 of 100 with 'My answer' on input[type="text"] >> nth=83
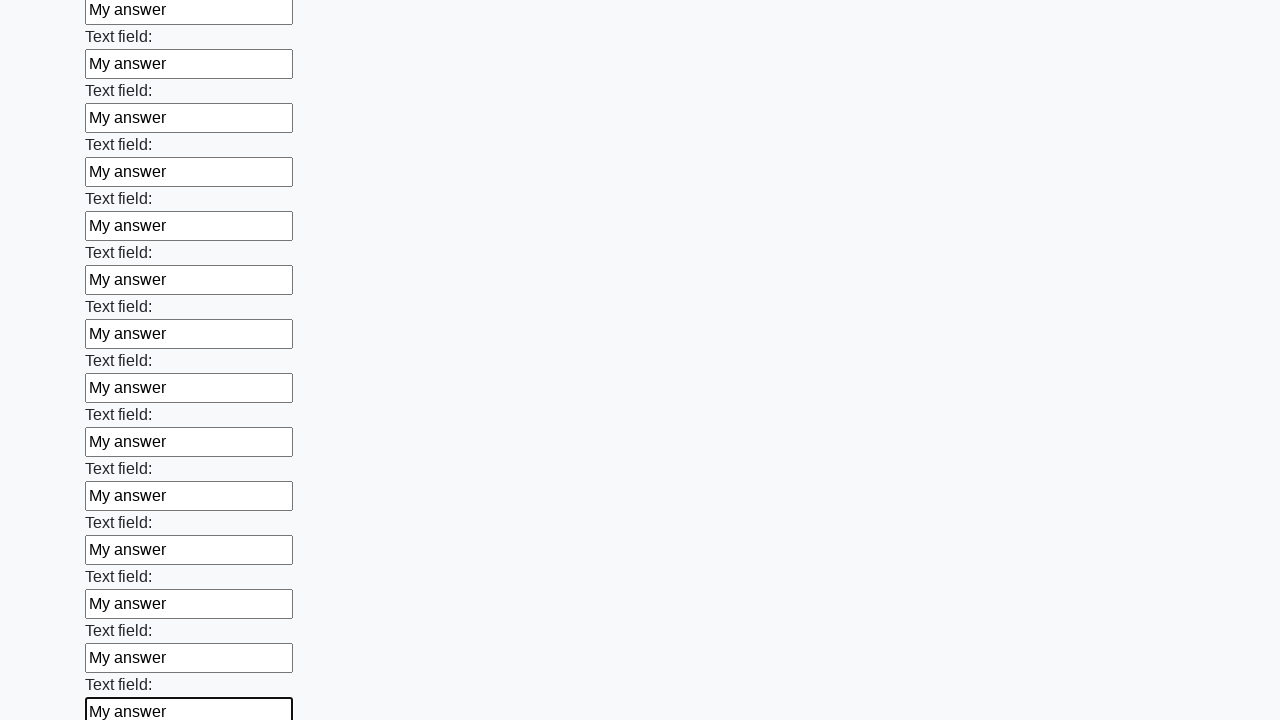

Filled text input field 85 of 100 with 'My answer' on input[type="text"] >> nth=84
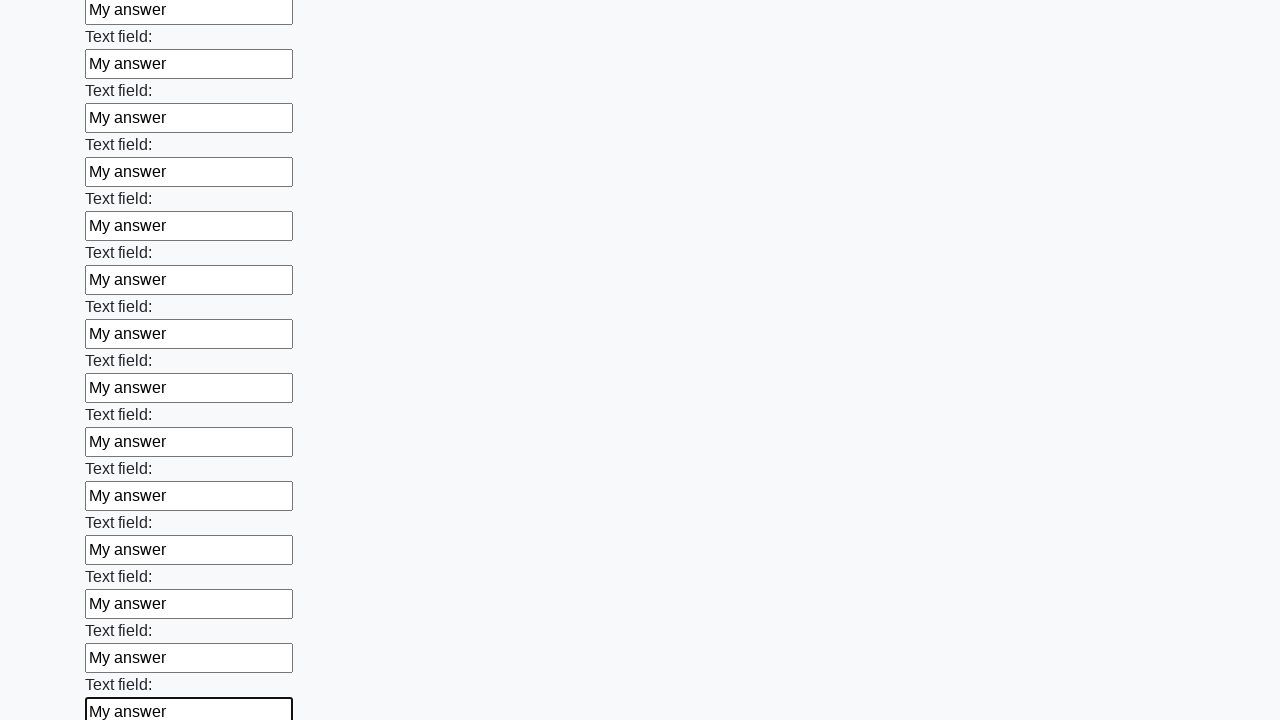

Filled text input field 86 of 100 with 'My answer' on input[type="text"] >> nth=85
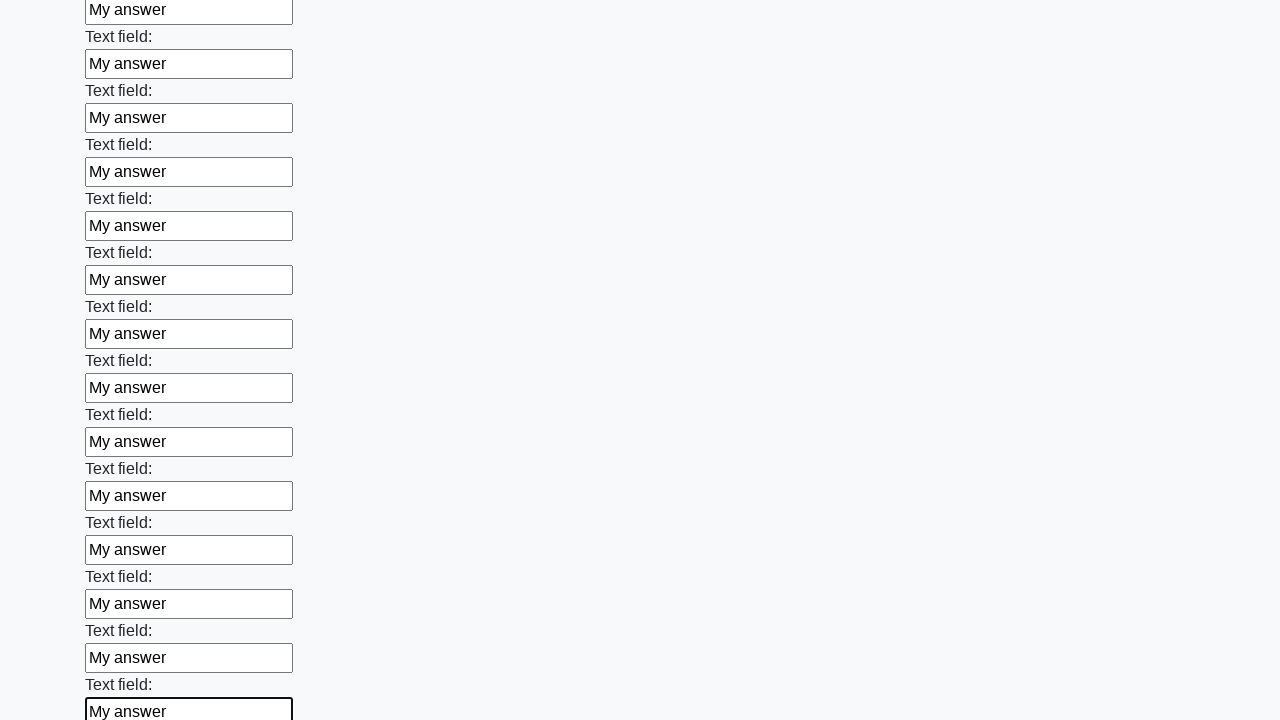

Filled text input field 87 of 100 with 'My answer' on input[type="text"] >> nth=86
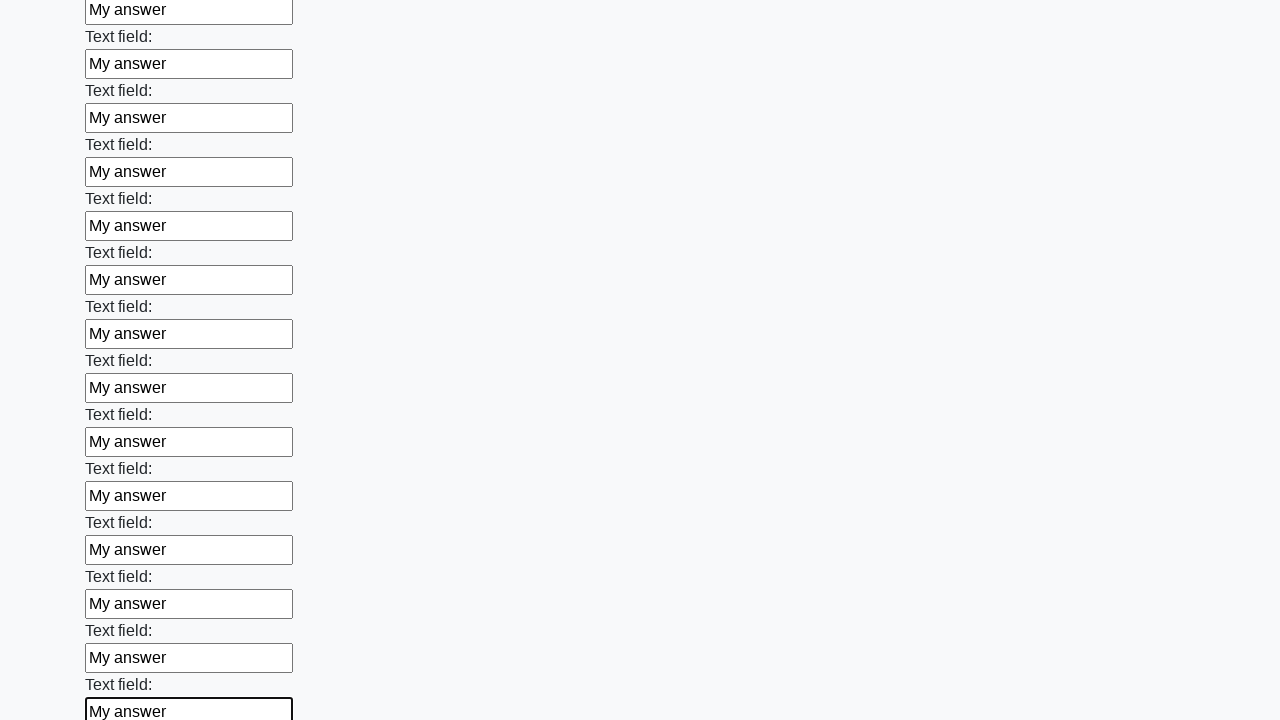

Filled text input field 88 of 100 with 'My answer' on input[type="text"] >> nth=87
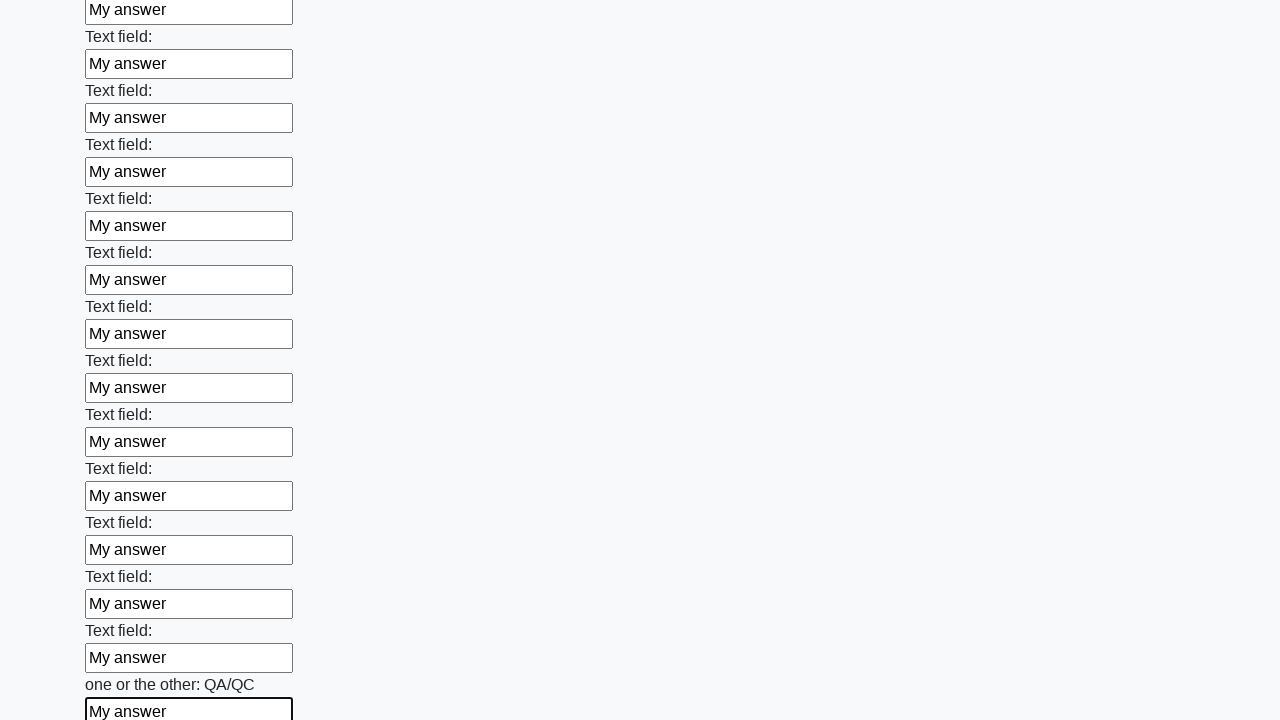

Filled text input field 89 of 100 with 'My answer' on input[type="text"] >> nth=88
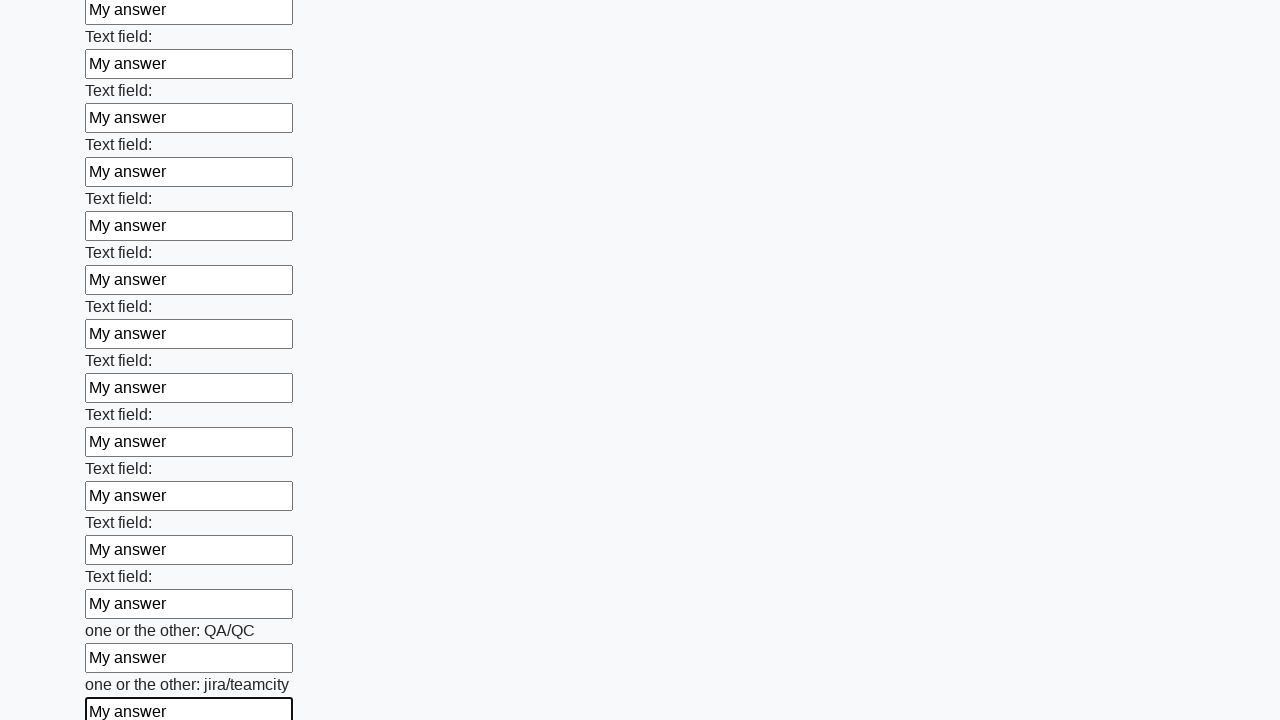

Filled text input field 90 of 100 with 'My answer' on input[type="text"] >> nth=89
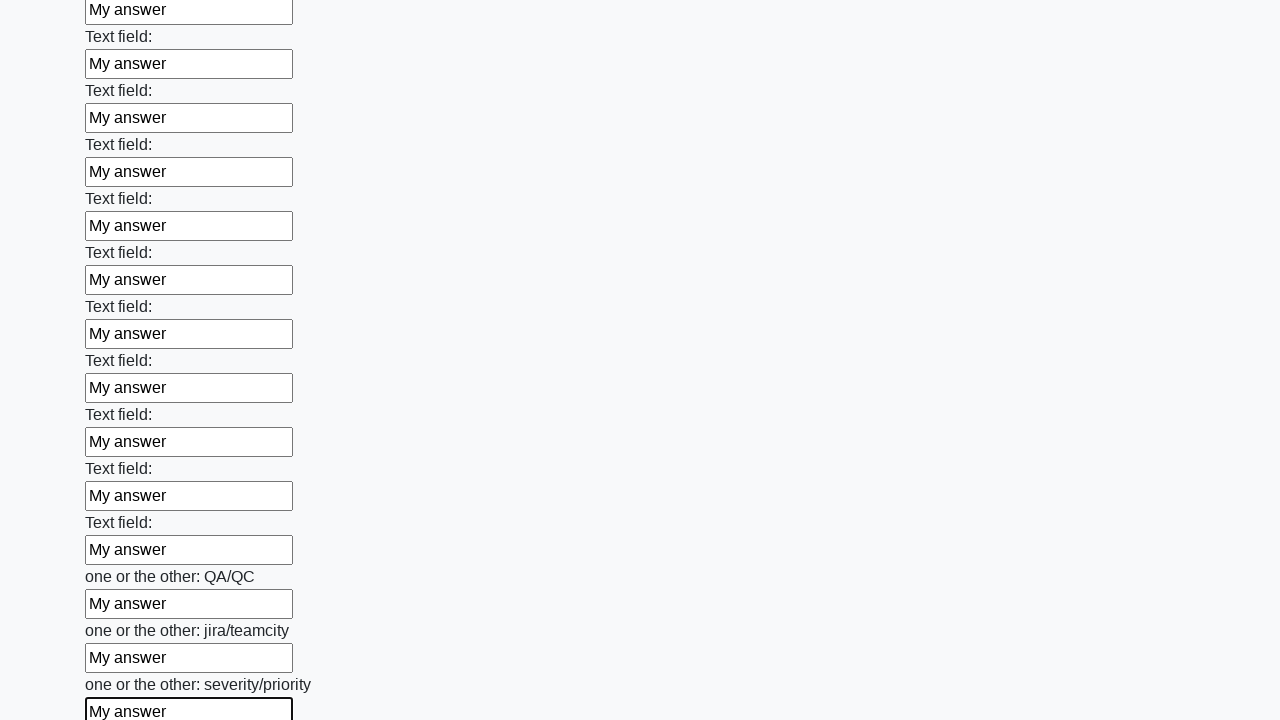

Filled text input field 91 of 100 with 'My answer' on input[type="text"] >> nth=90
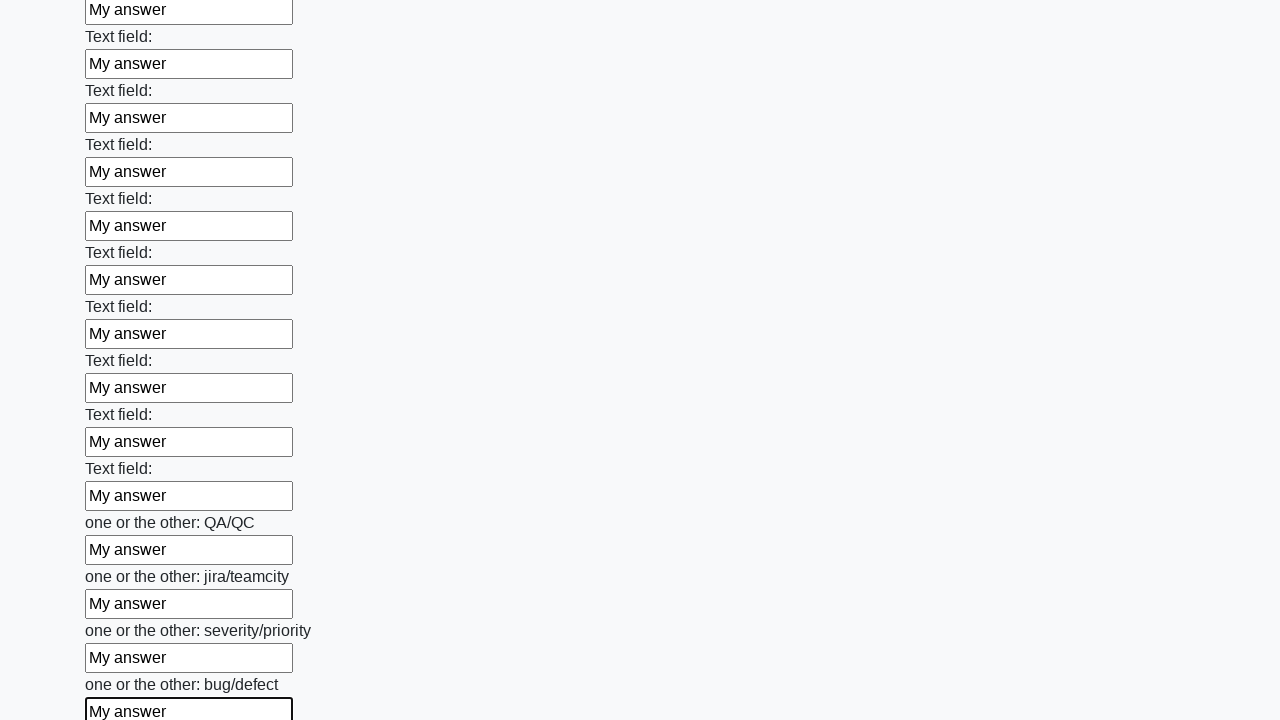

Filled text input field 92 of 100 with 'My answer' on input[type="text"] >> nth=91
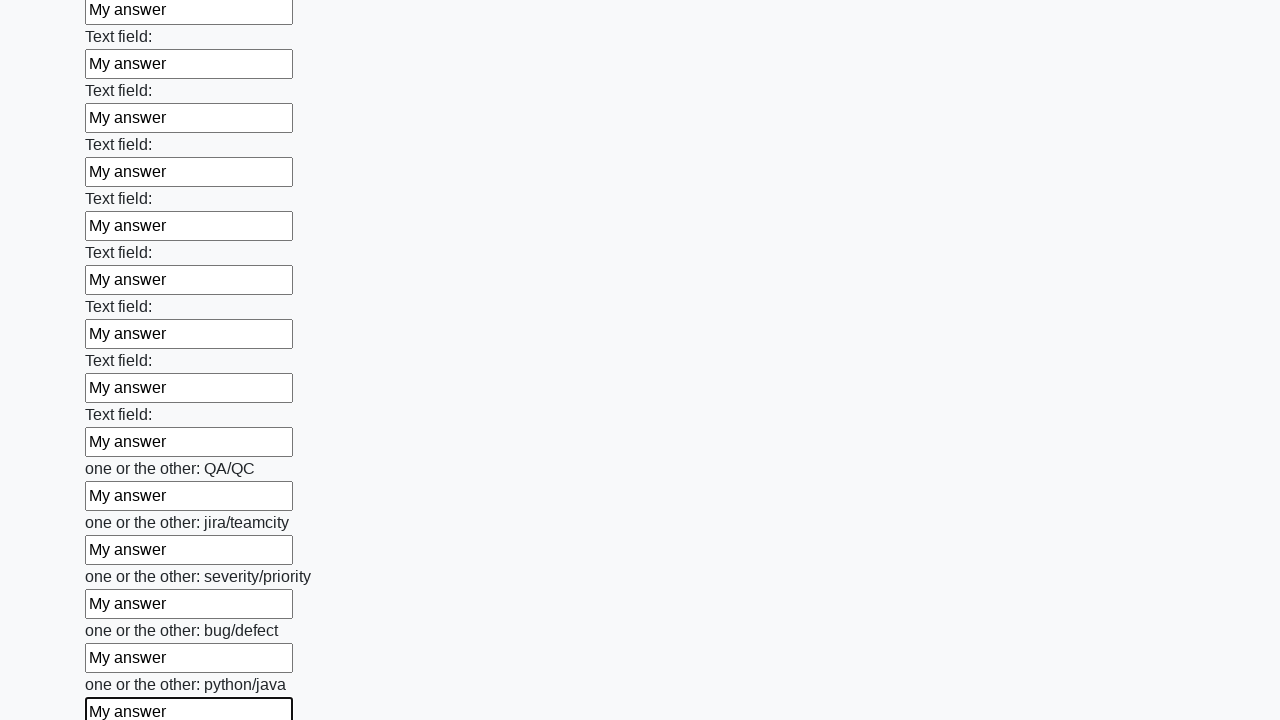

Filled text input field 93 of 100 with 'My answer' on input[type="text"] >> nth=92
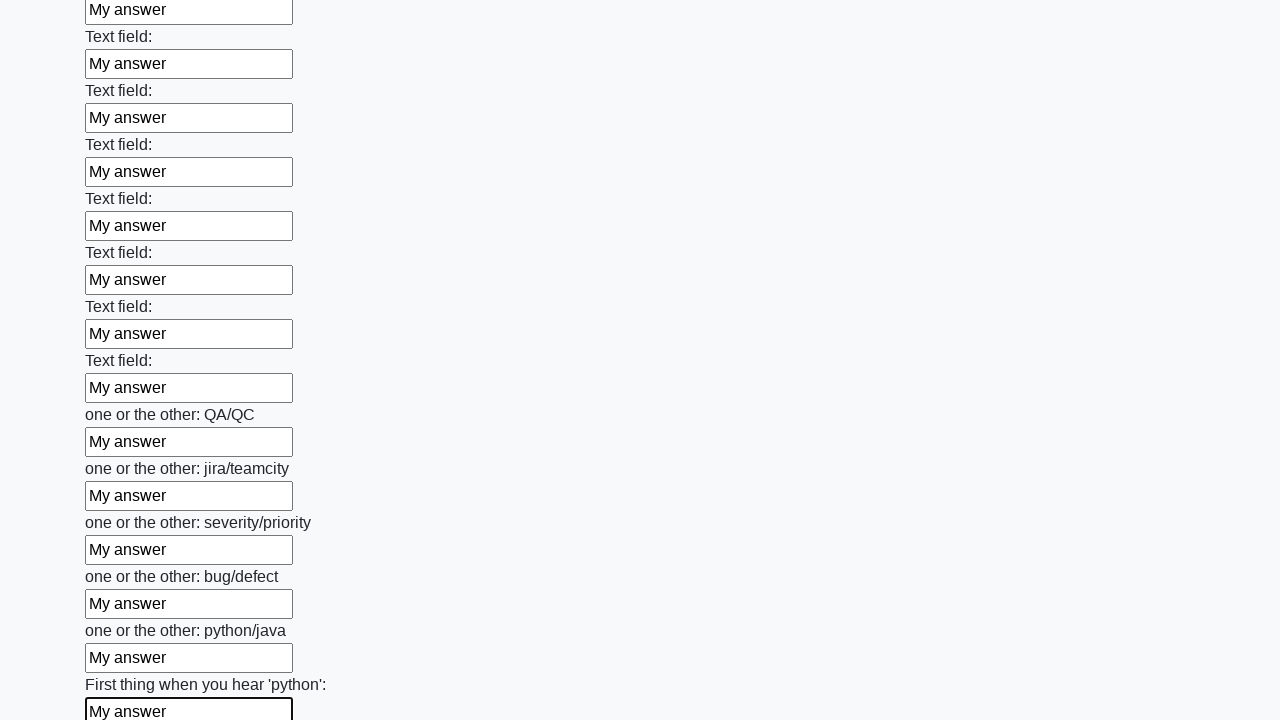

Filled text input field 94 of 100 with 'My answer' on input[type="text"] >> nth=93
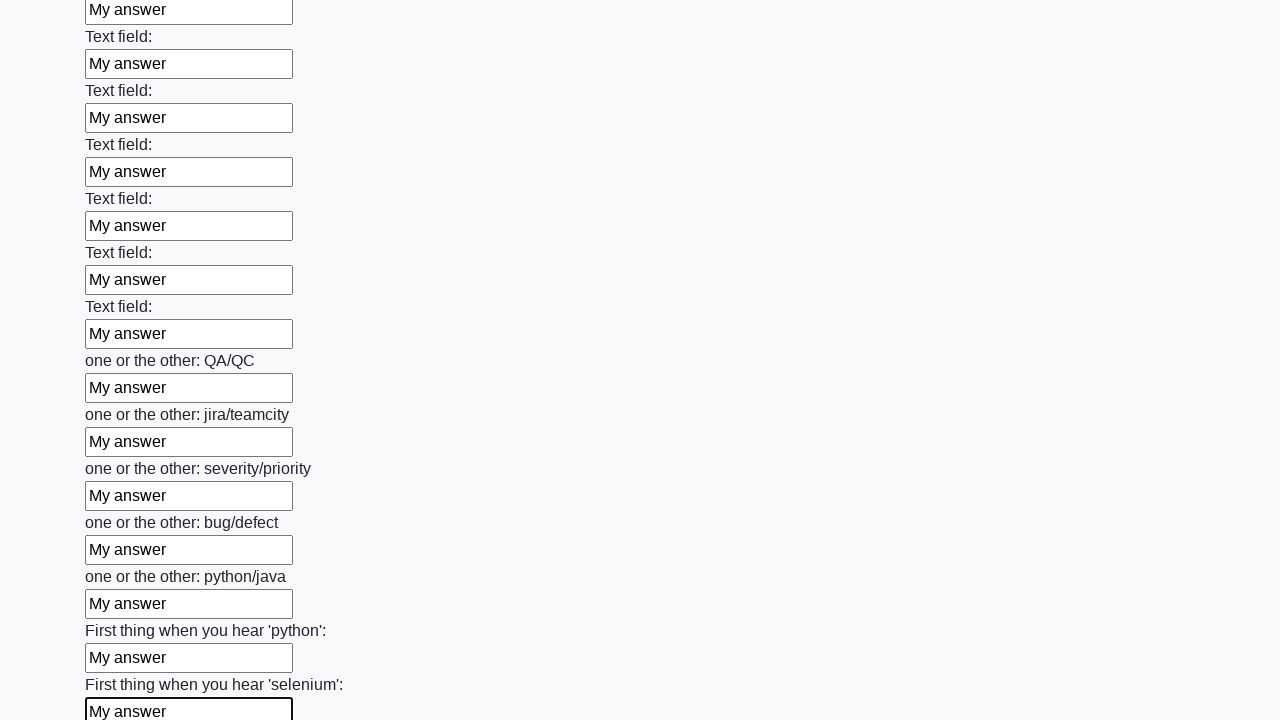

Filled text input field 95 of 100 with 'My answer' on input[type="text"] >> nth=94
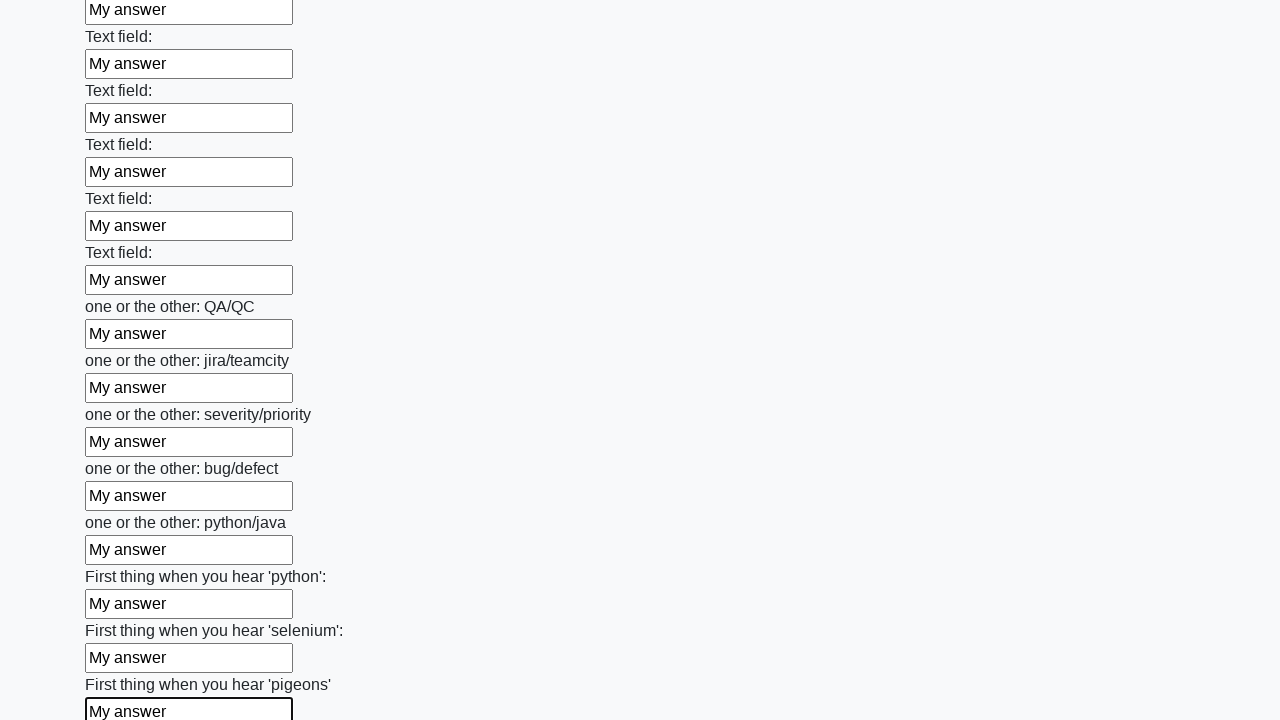

Filled text input field 96 of 100 with 'My answer' on input[type="text"] >> nth=95
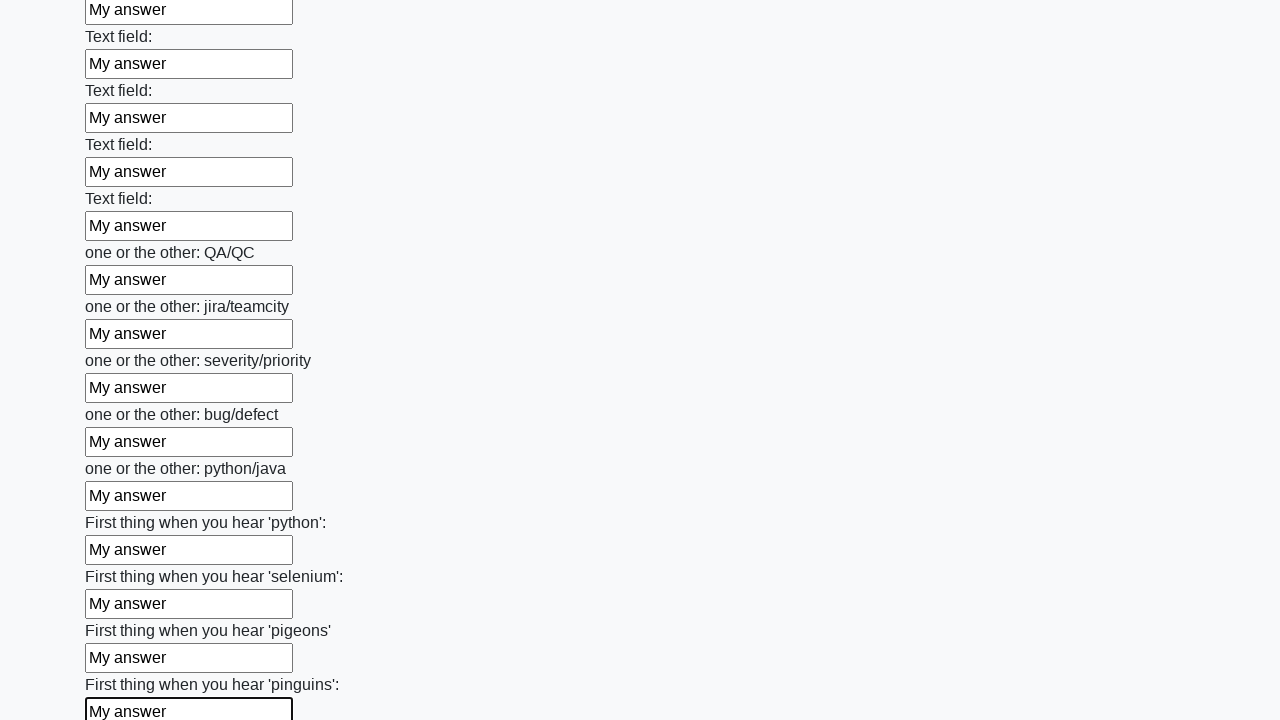

Filled text input field 97 of 100 with 'My answer' on input[type="text"] >> nth=96
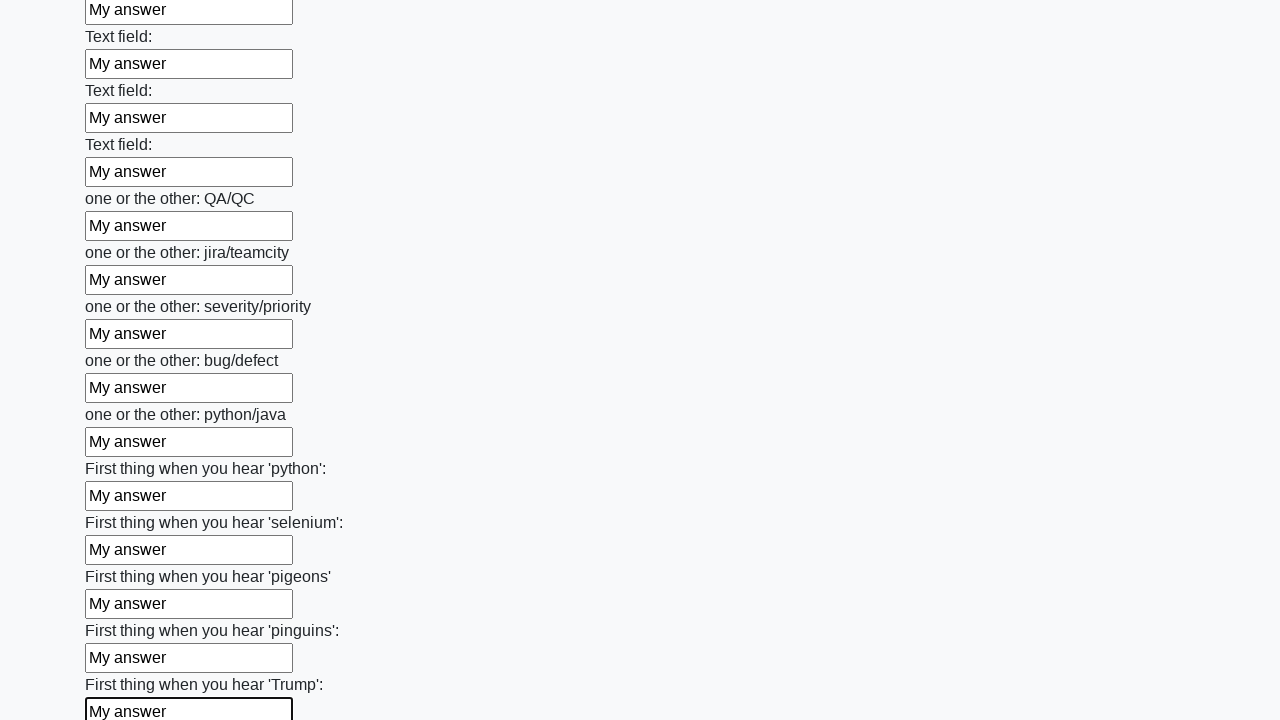

Filled text input field 98 of 100 with 'My answer' on input[type="text"] >> nth=97
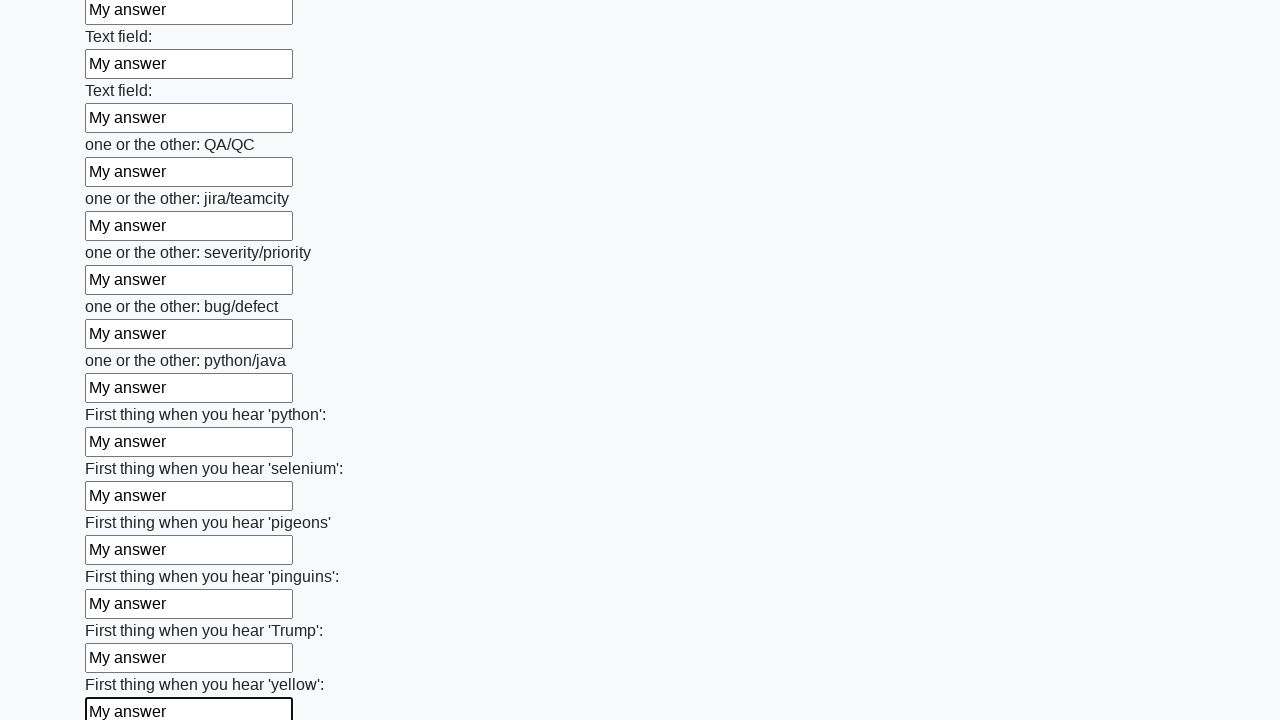

Filled text input field 99 of 100 with 'My answer' on input[type="text"] >> nth=98
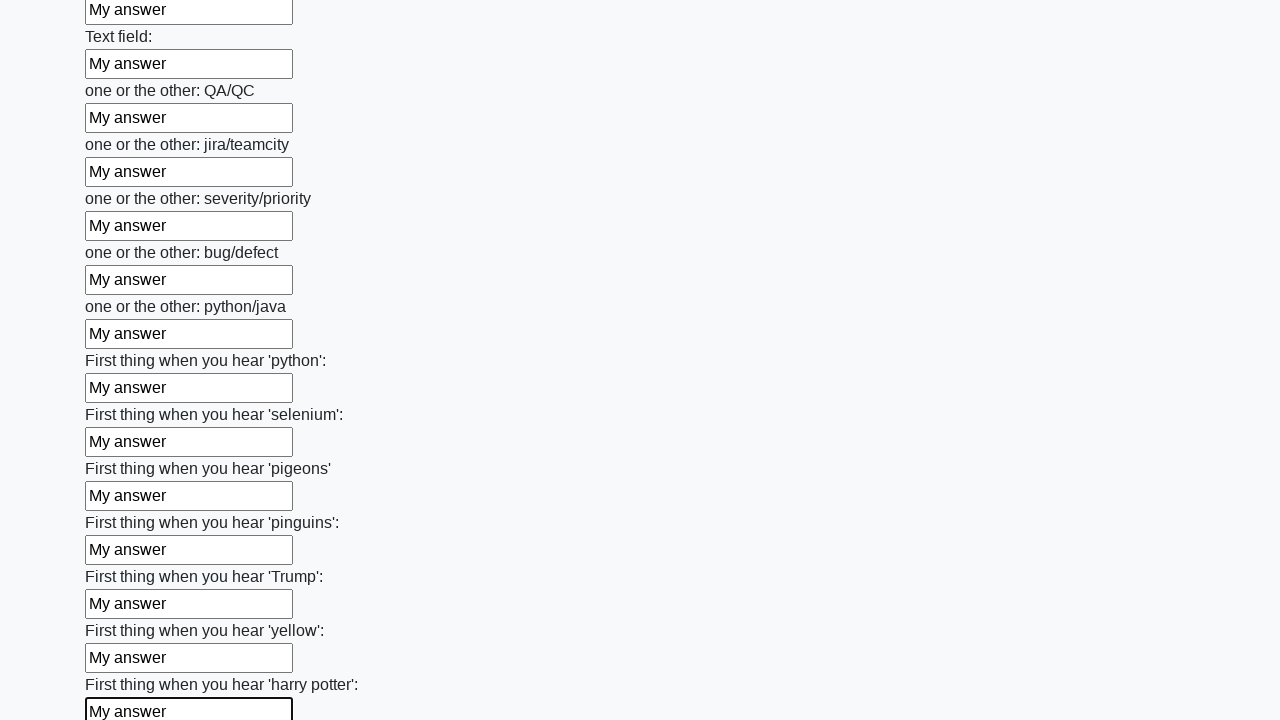

Filled text input field 100 of 100 with 'My answer' on input[type="text"] >> nth=99
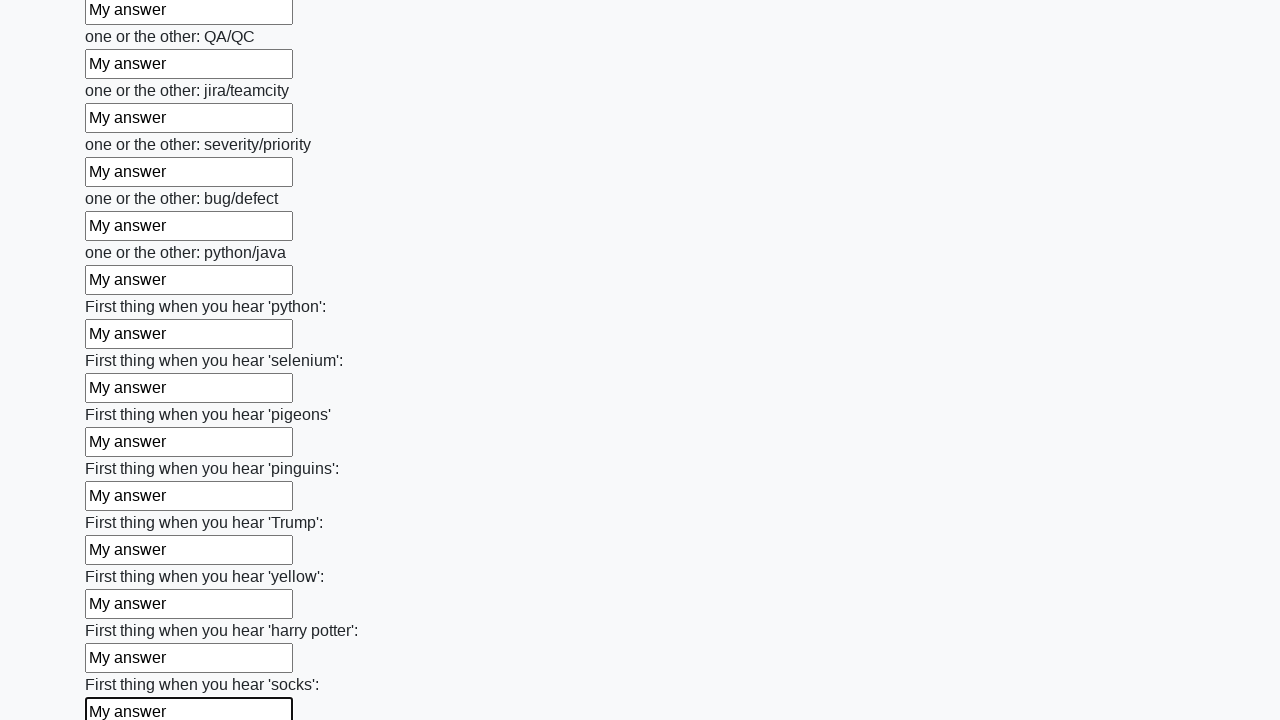

Clicked the submit button to submit the form at (123, 611) on button.btn
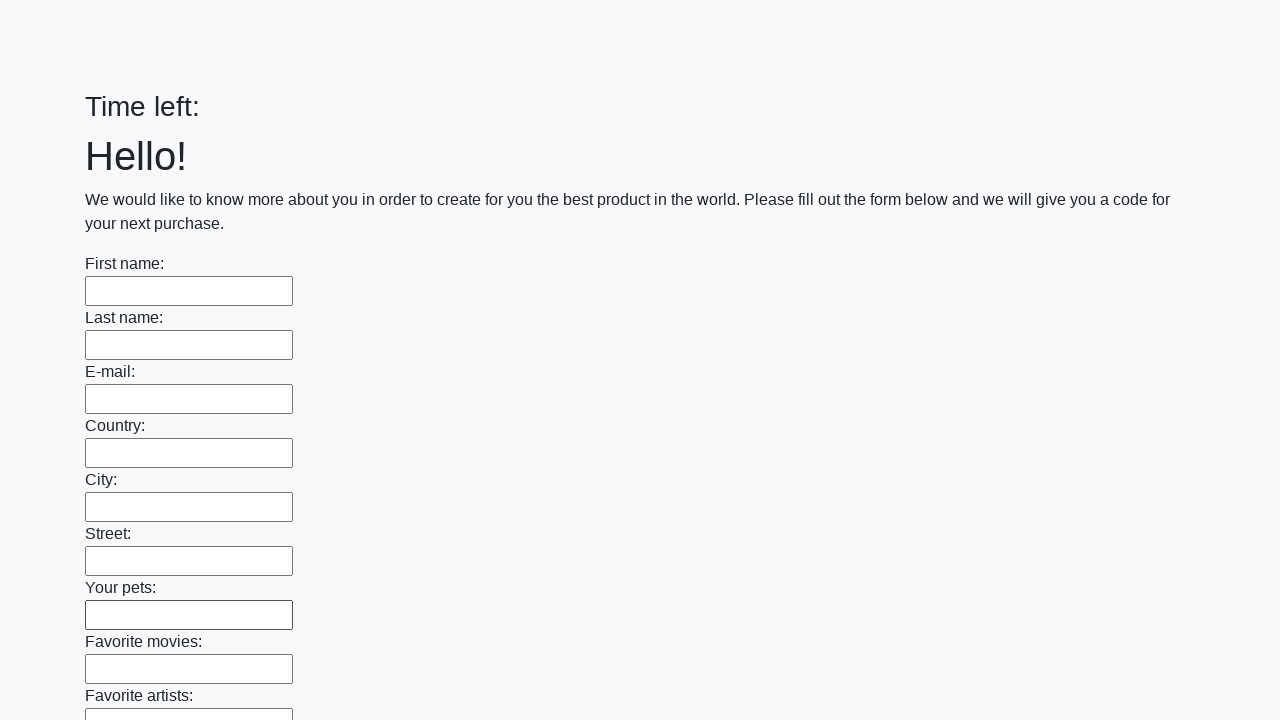

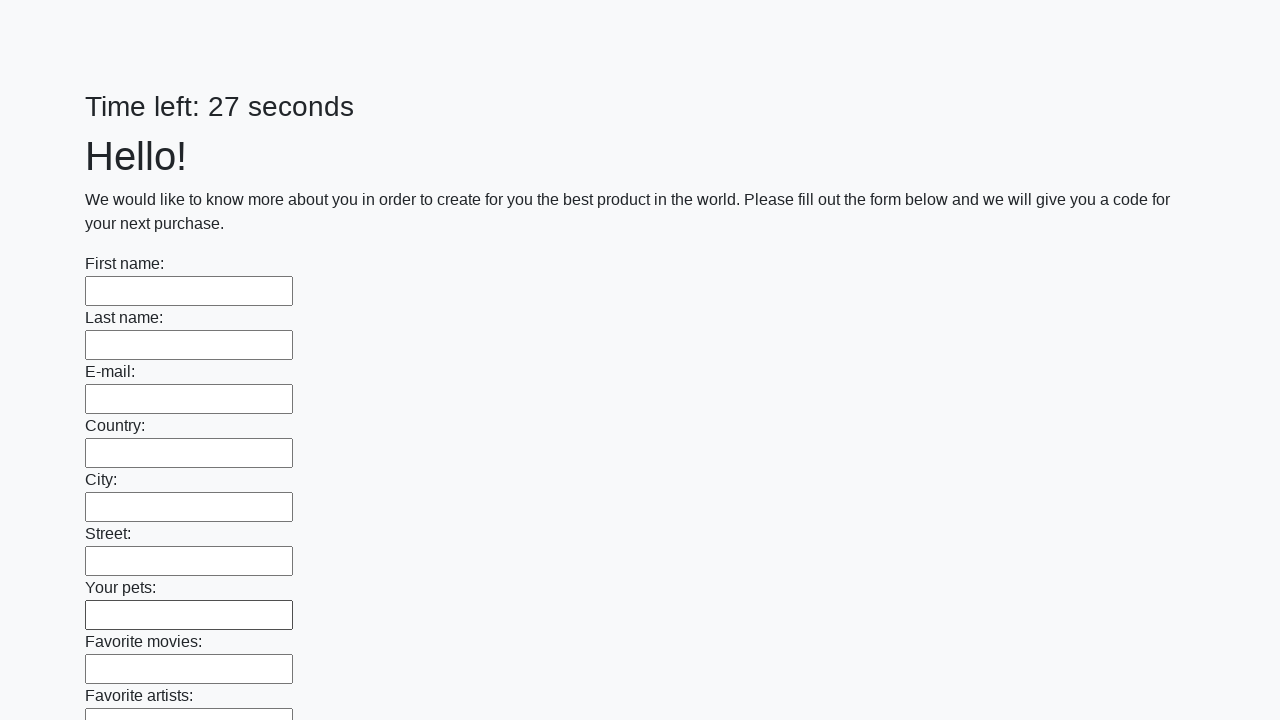